Tests filling a large form by entering text into all text input fields and submitting the form by clicking the submit button.

Starting URL: http://suninjuly.github.io/huge_form.html

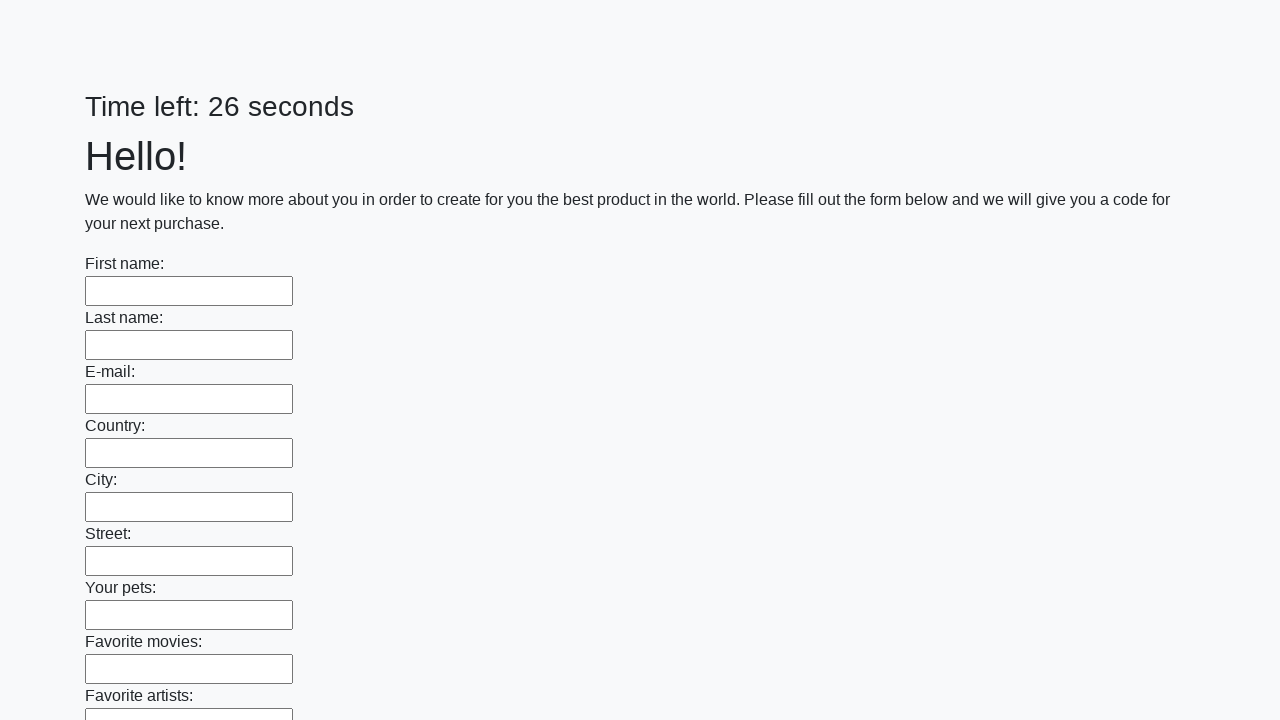

Located all text input fields on the huge form
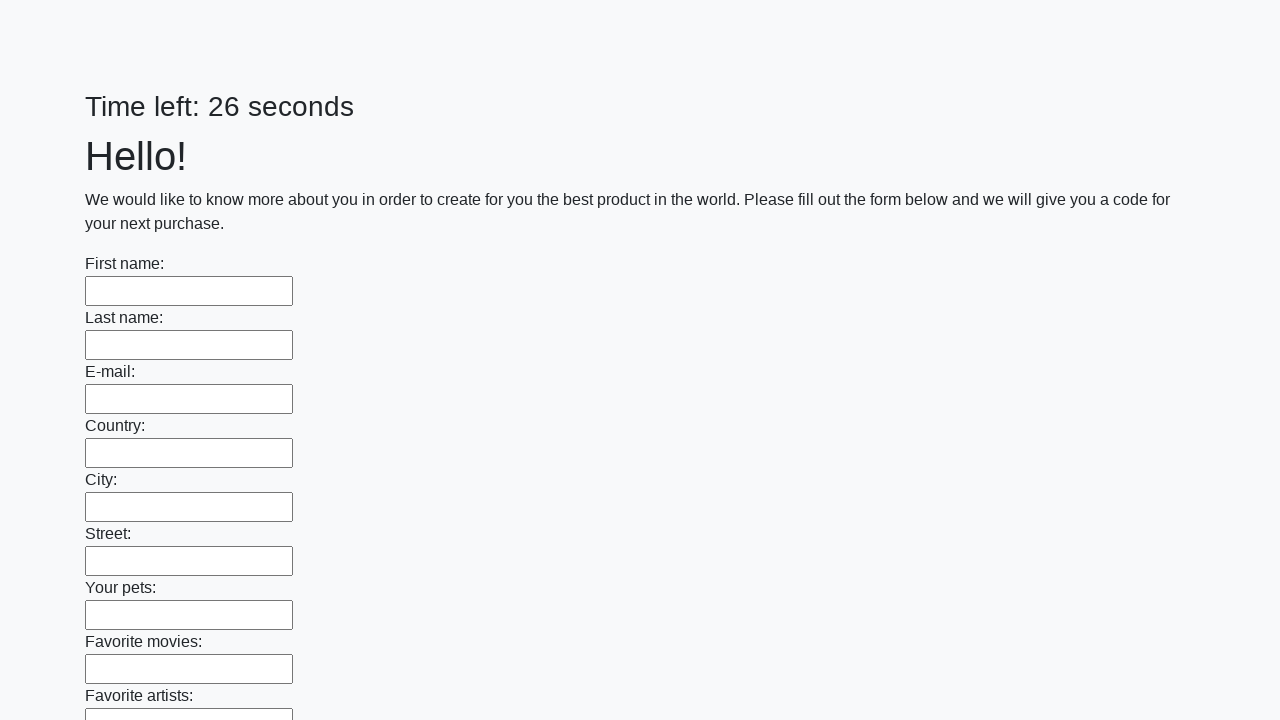

Counted 100 text input fields
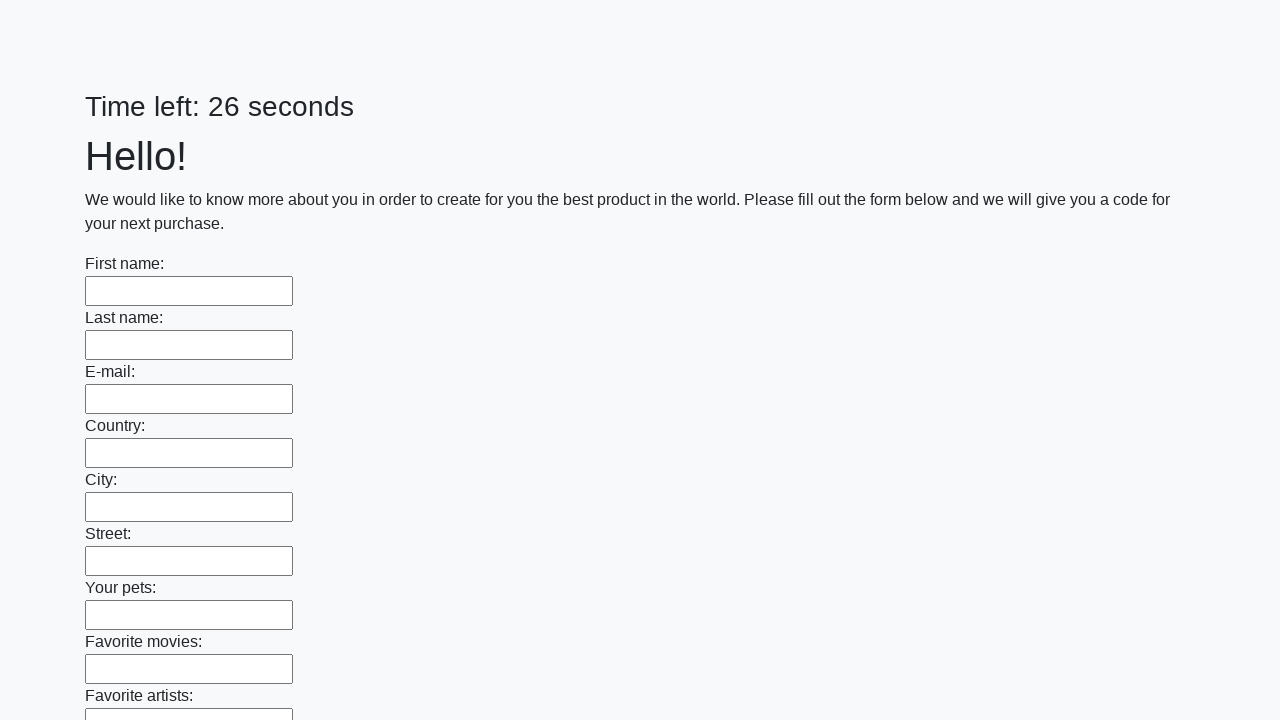

Filled text input field 1 of 100 with 'Мой ответ' on input[type="text"] >> nth=0
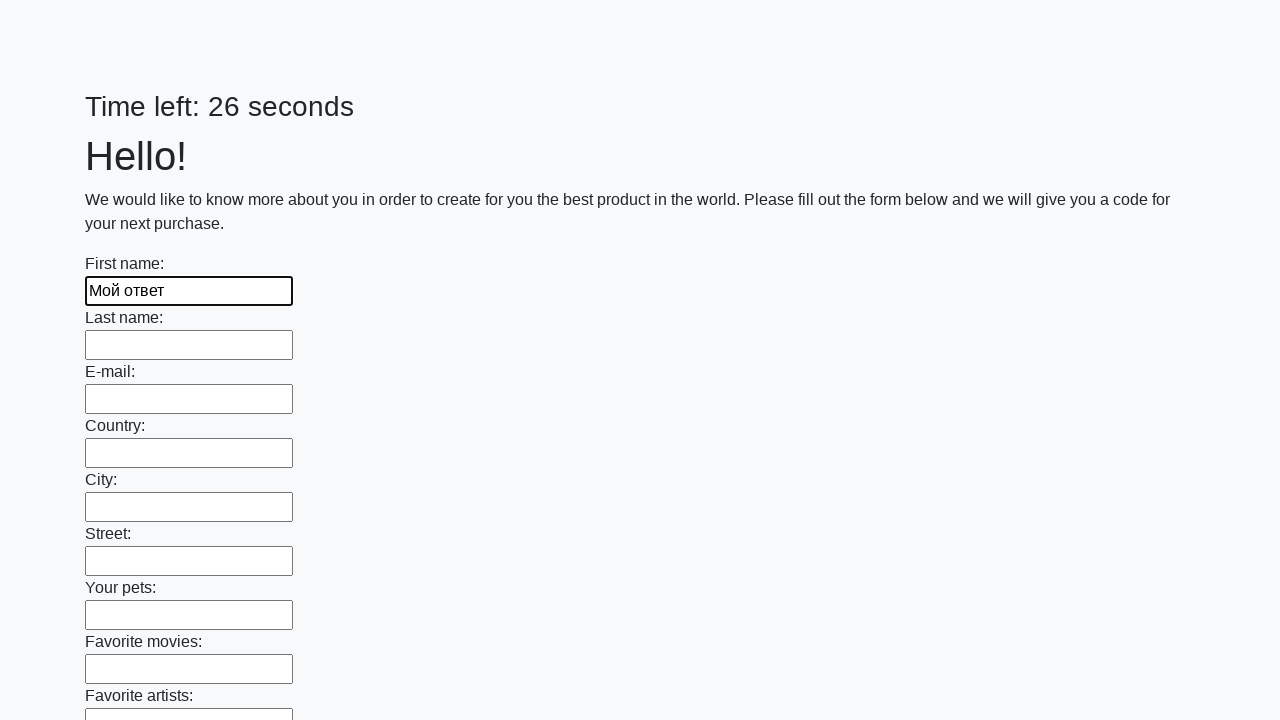

Filled text input field 2 of 100 with 'Мой ответ' on input[type="text"] >> nth=1
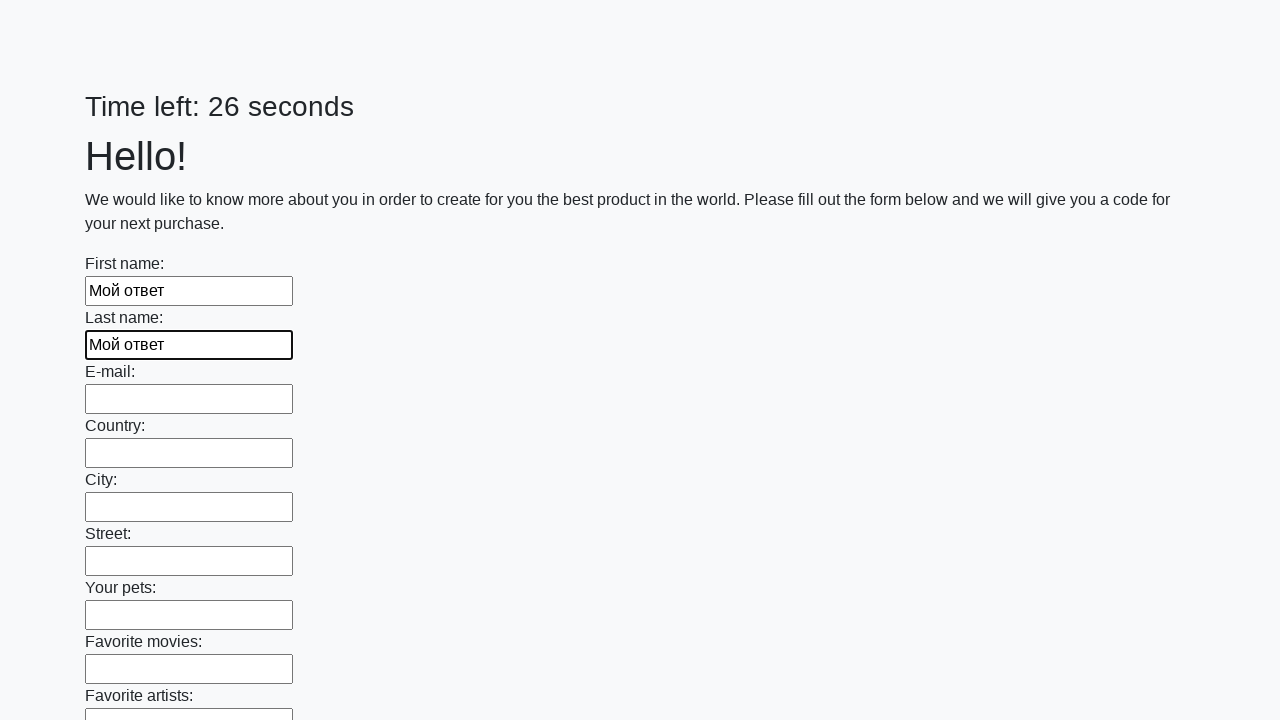

Filled text input field 3 of 100 with 'Мой ответ' on input[type="text"] >> nth=2
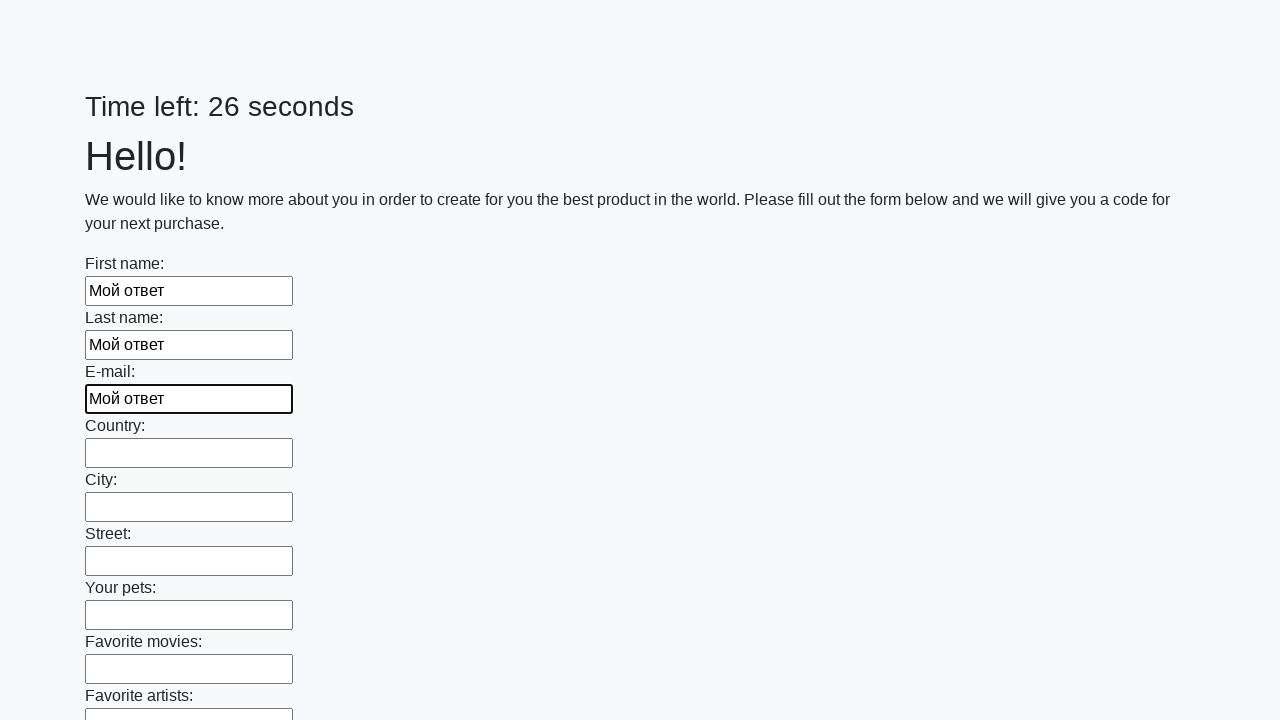

Filled text input field 4 of 100 with 'Мой ответ' on input[type="text"] >> nth=3
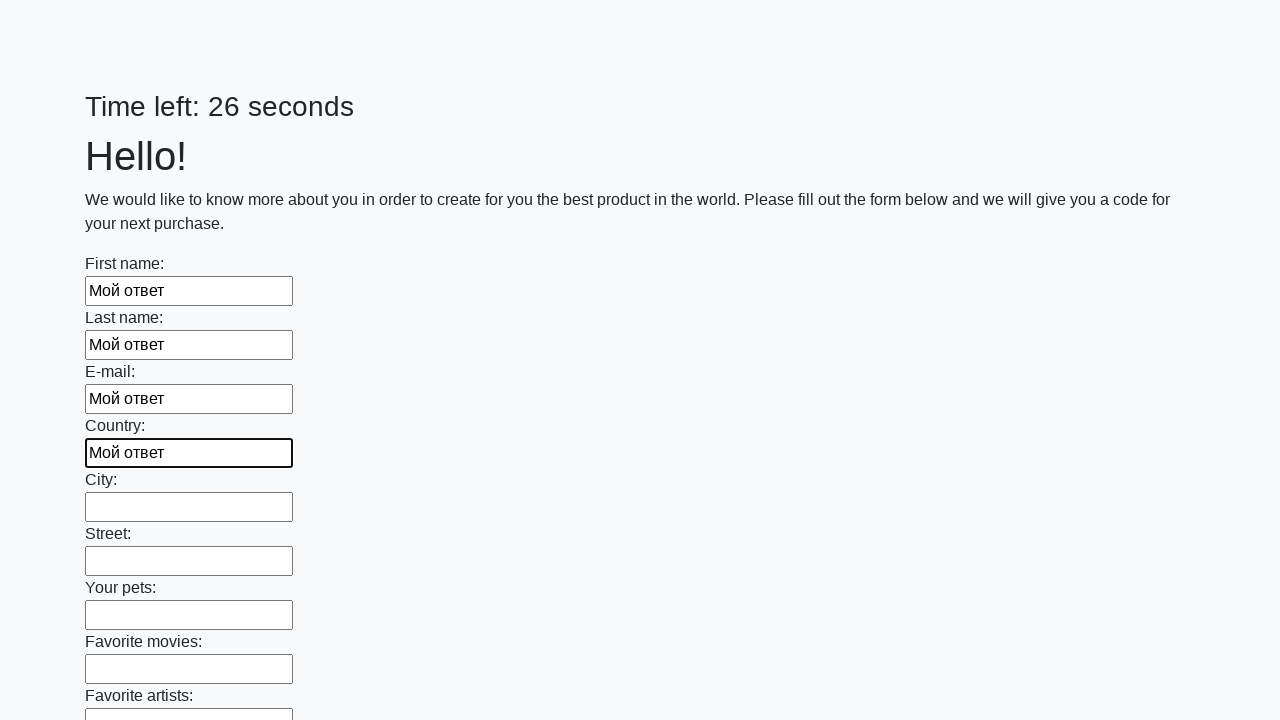

Filled text input field 5 of 100 with 'Мой ответ' on input[type="text"] >> nth=4
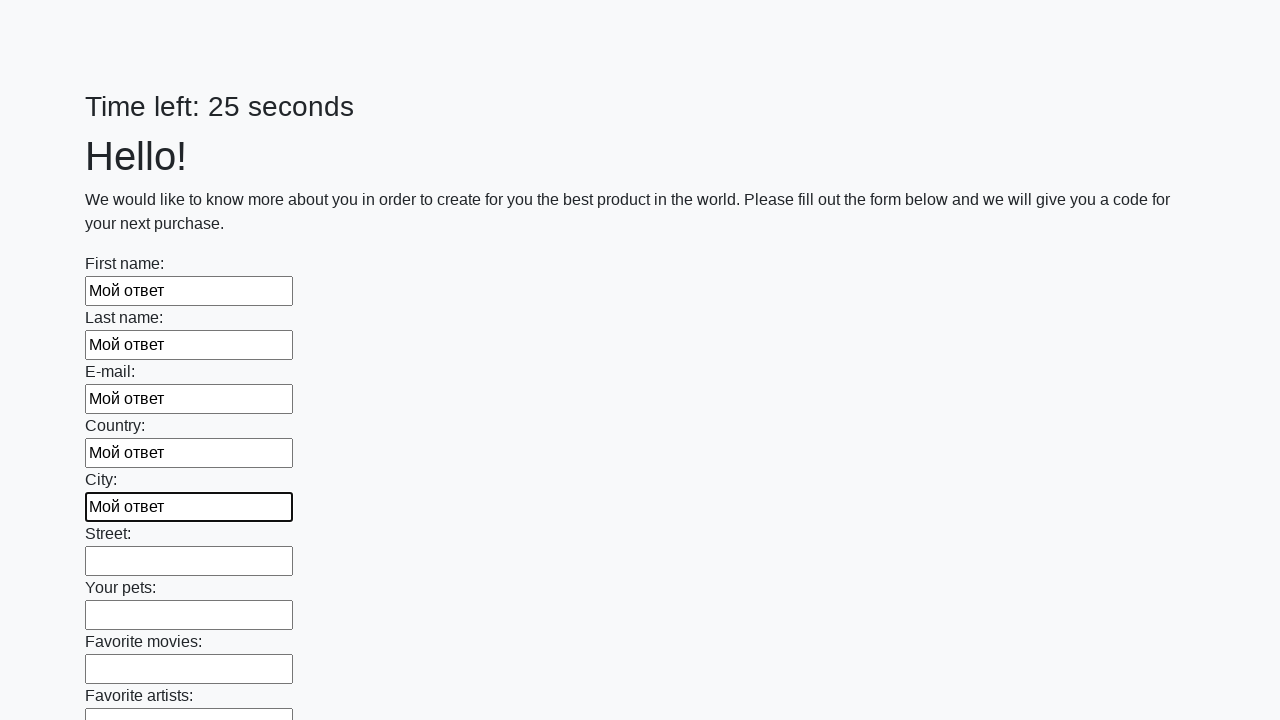

Filled text input field 6 of 100 with 'Мой ответ' on input[type="text"] >> nth=5
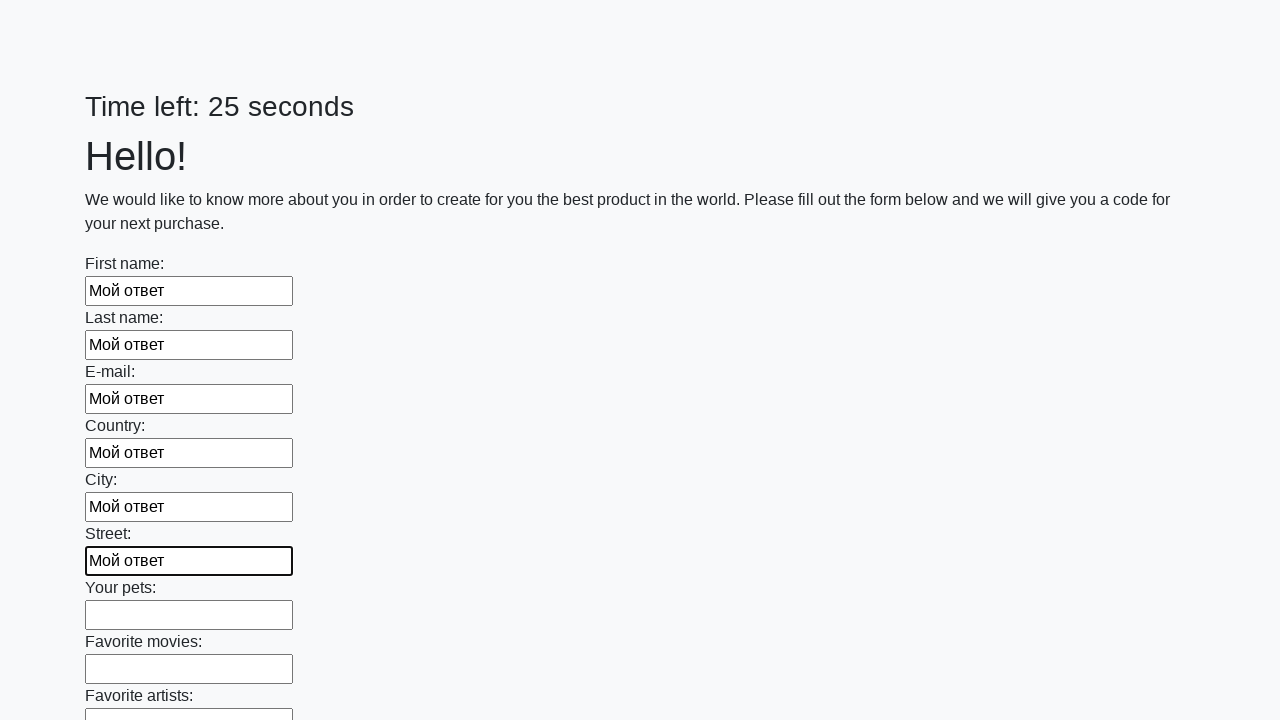

Filled text input field 7 of 100 with 'Мой ответ' on input[type="text"] >> nth=6
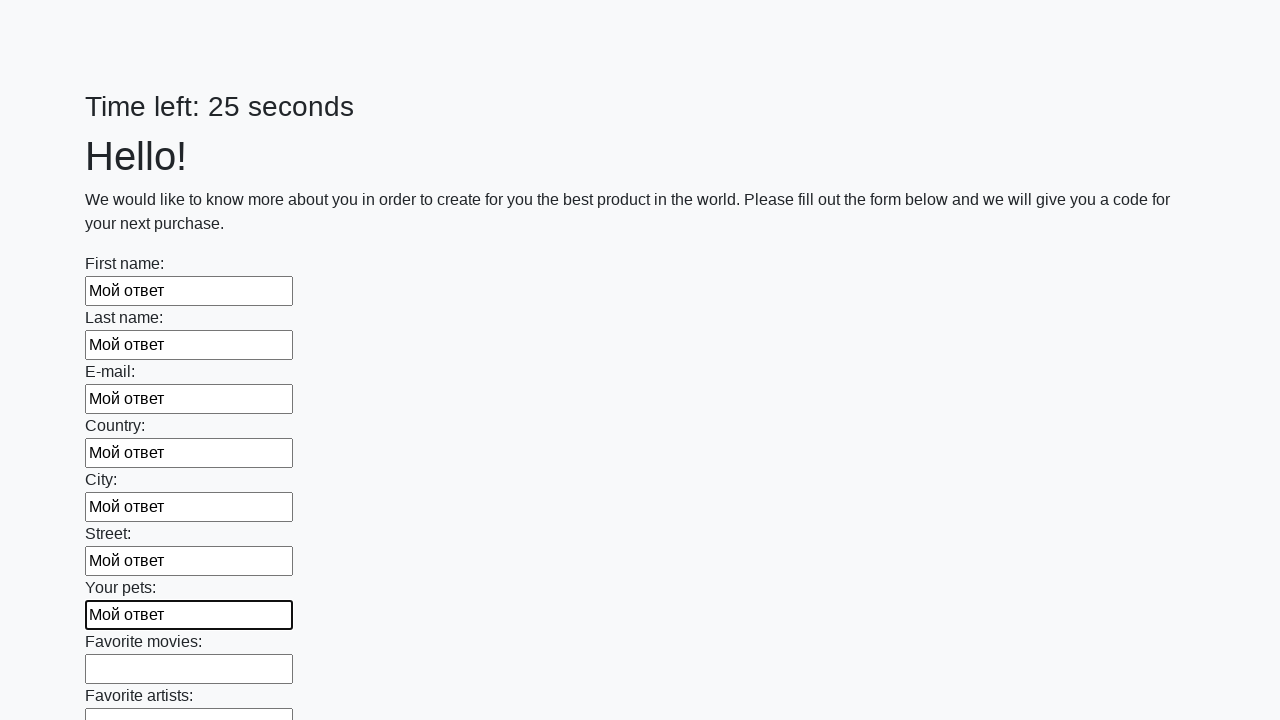

Filled text input field 8 of 100 with 'Мой ответ' on input[type="text"] >> nth=7
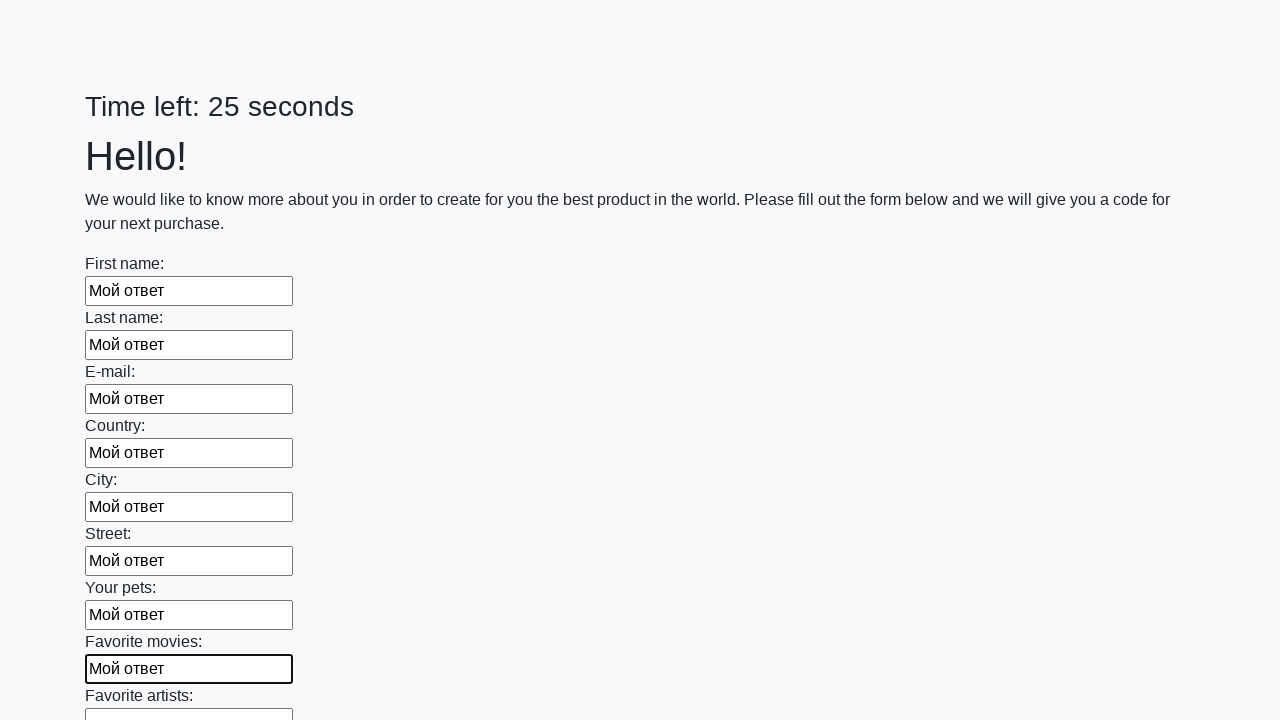

Filled text input field 9 of 100 with 'Мой ответ' on input[type="text"] >> nth=8
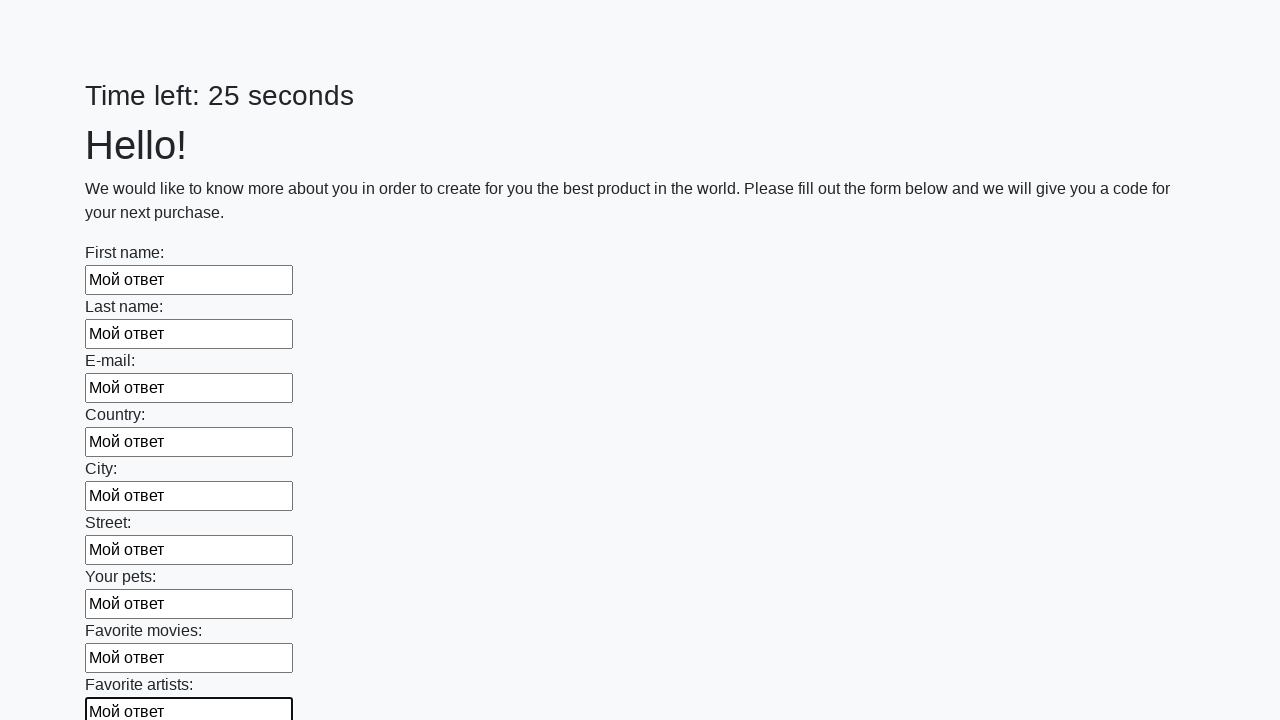

Filled text input field 10 of 100 with 'Мой ответ' on input[type="text"] >> nth=9
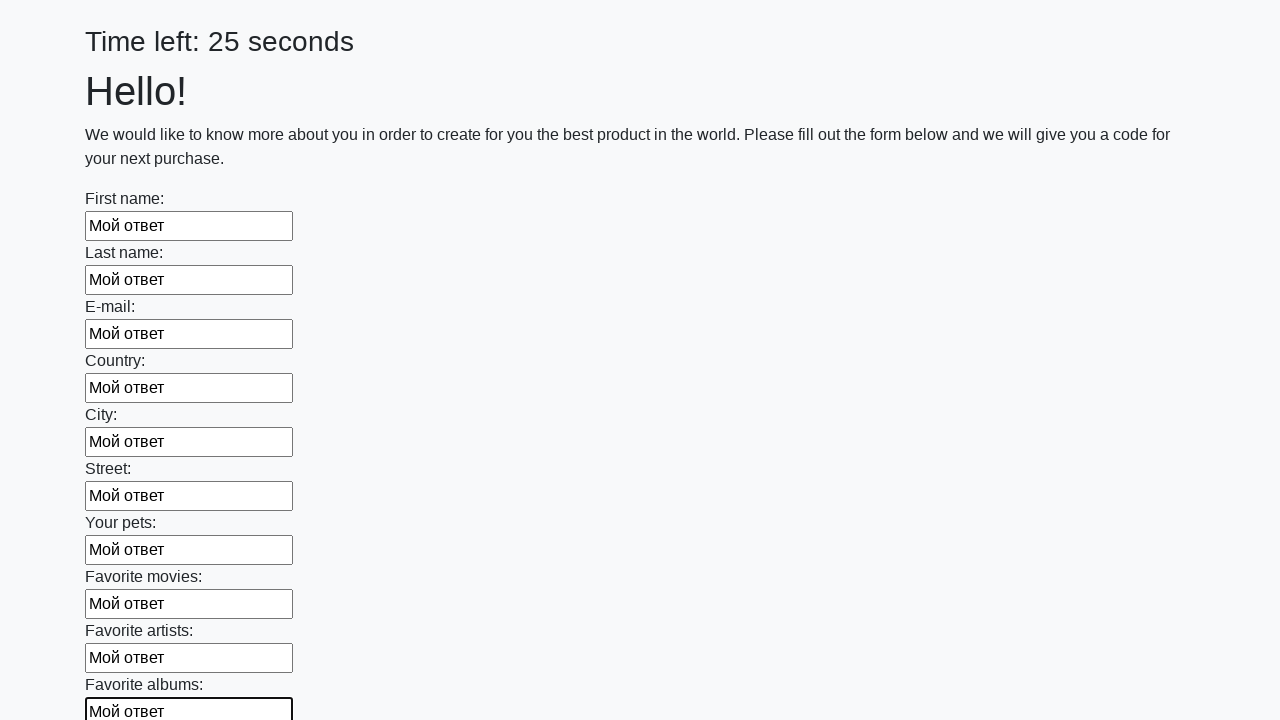

Filled text input field 11 of 100 with 'Мой ответ' on input[type="text"] >> nth=10
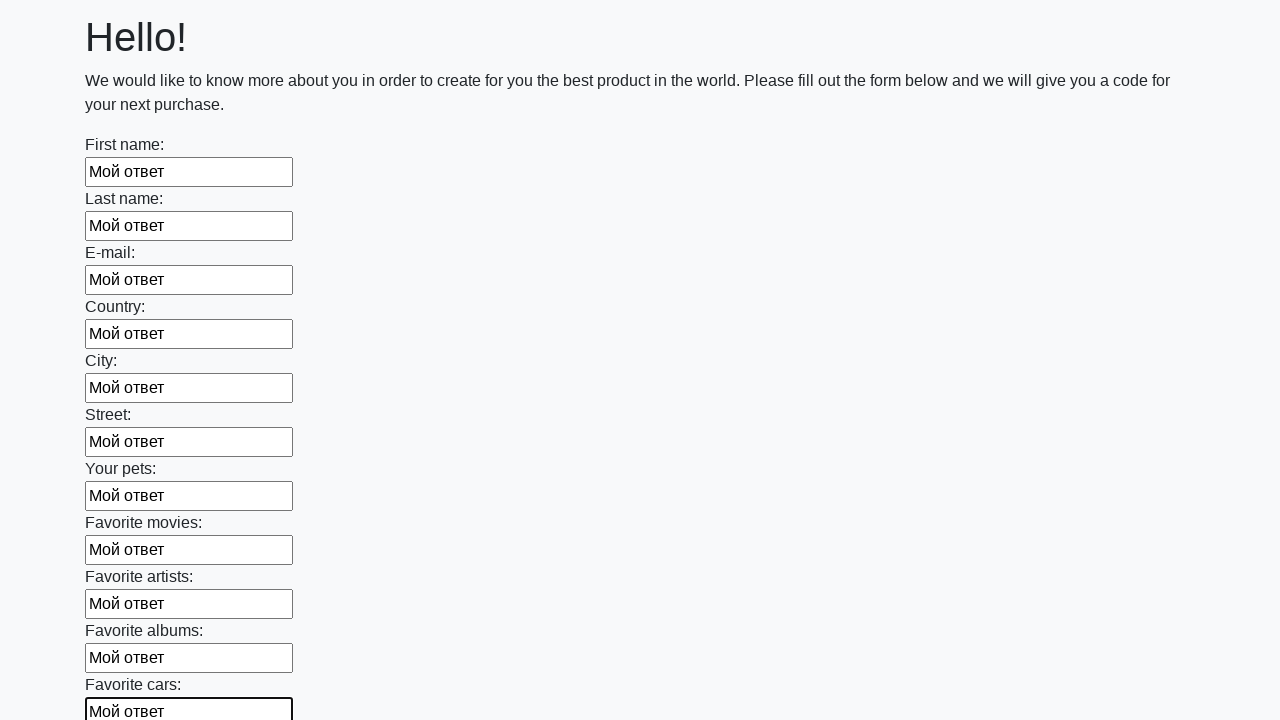

Filled text input field 12 of 100 with 'Мой ответ' on input[type="text"] >> nth=11
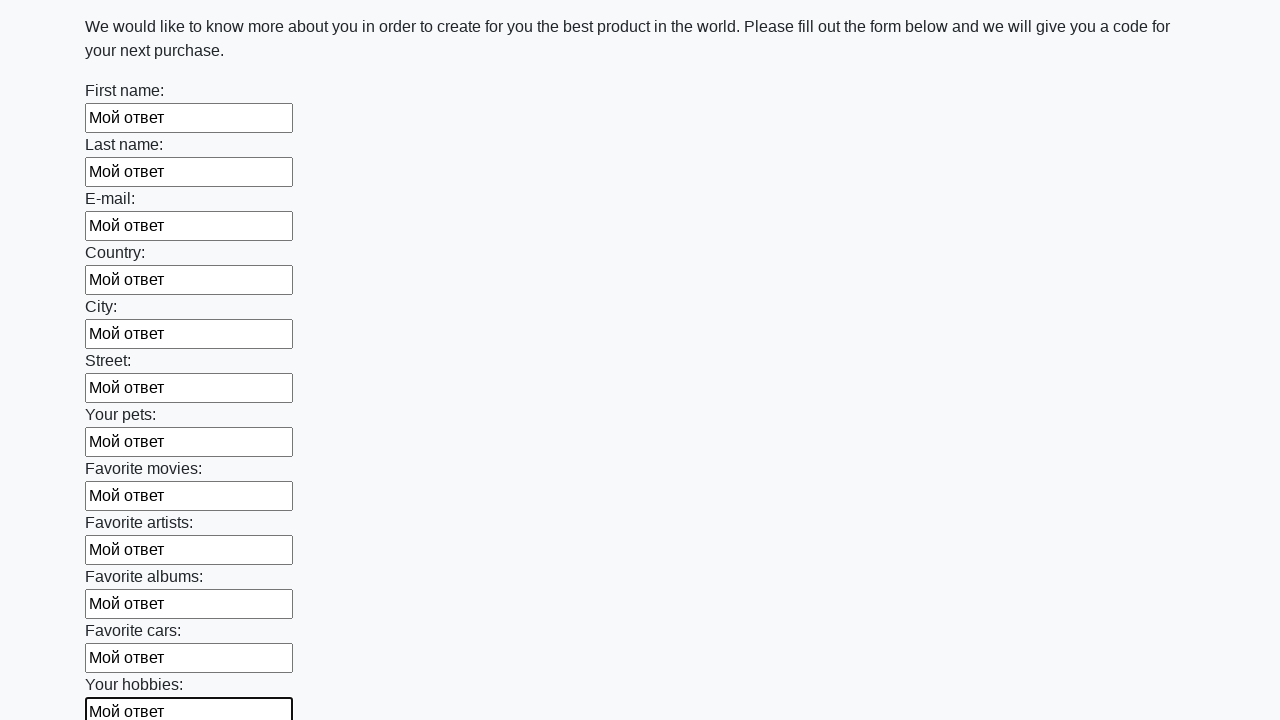

Filled text input field 13 of 100 with 'Мой ответ' on input[type="text"] >> nth=12
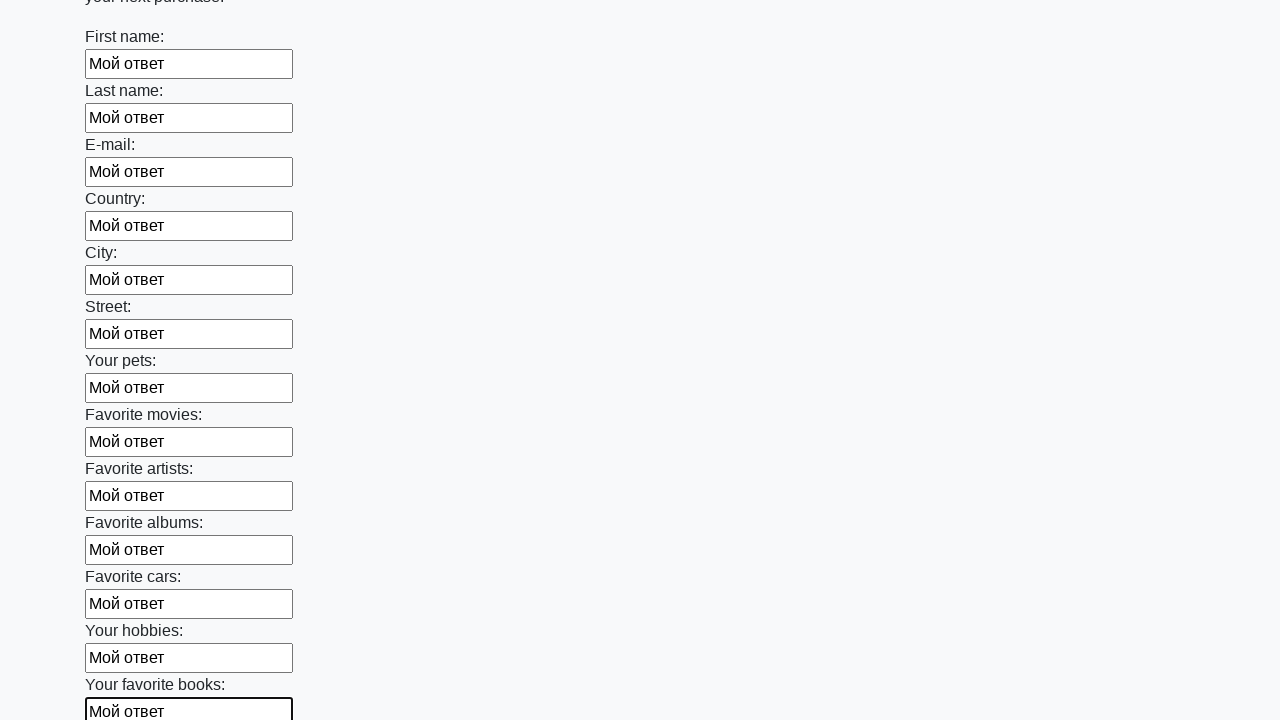

Filled text input field 14 of 100 with 'Мой ответ' on input[type="text"] >> nth=13
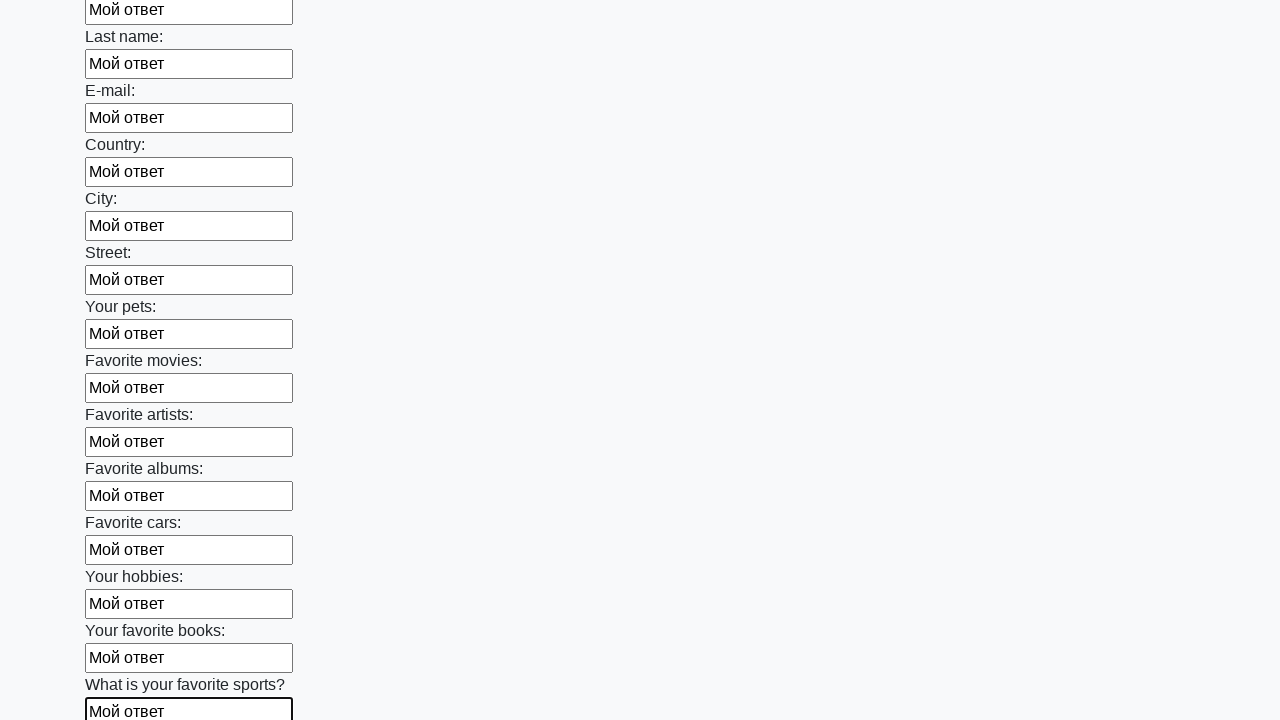

Filled text input field 15 of 100 with 'Мой ответ' on input[type="text"] >> nth=14
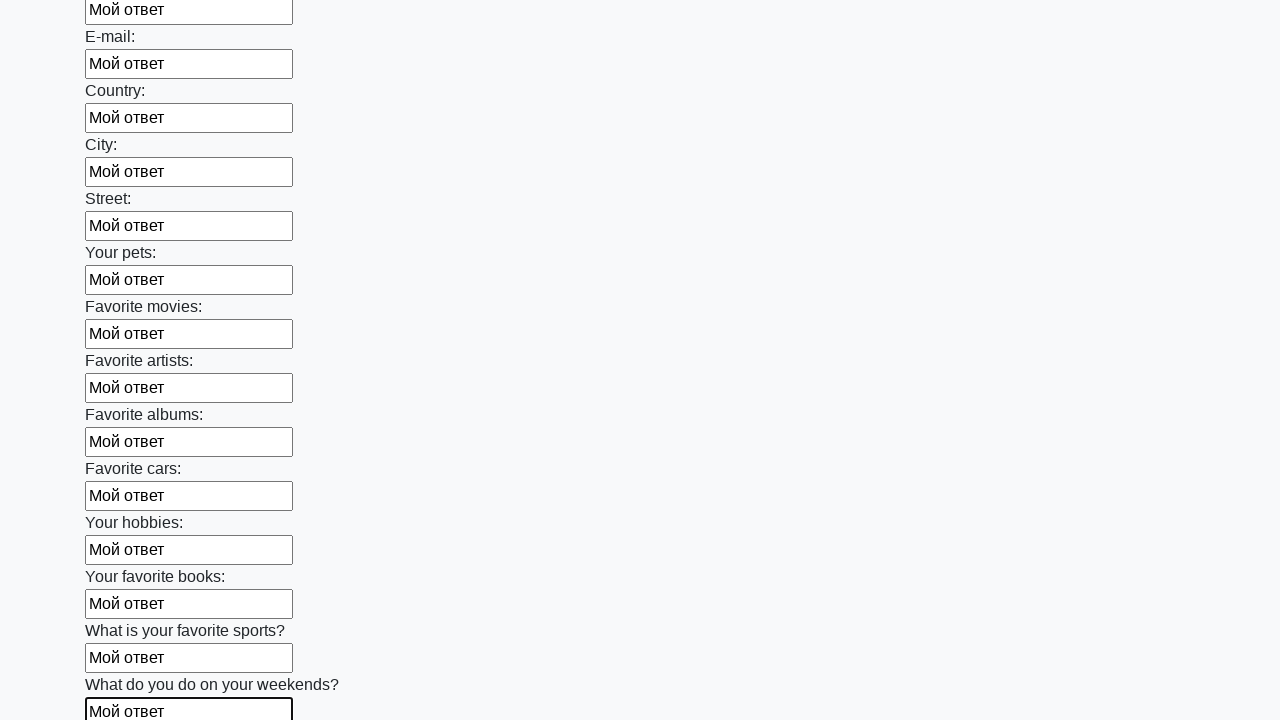

Filled text input field 16 of 100 with 'Мой ответ' on input[type="text"] >> nth=15
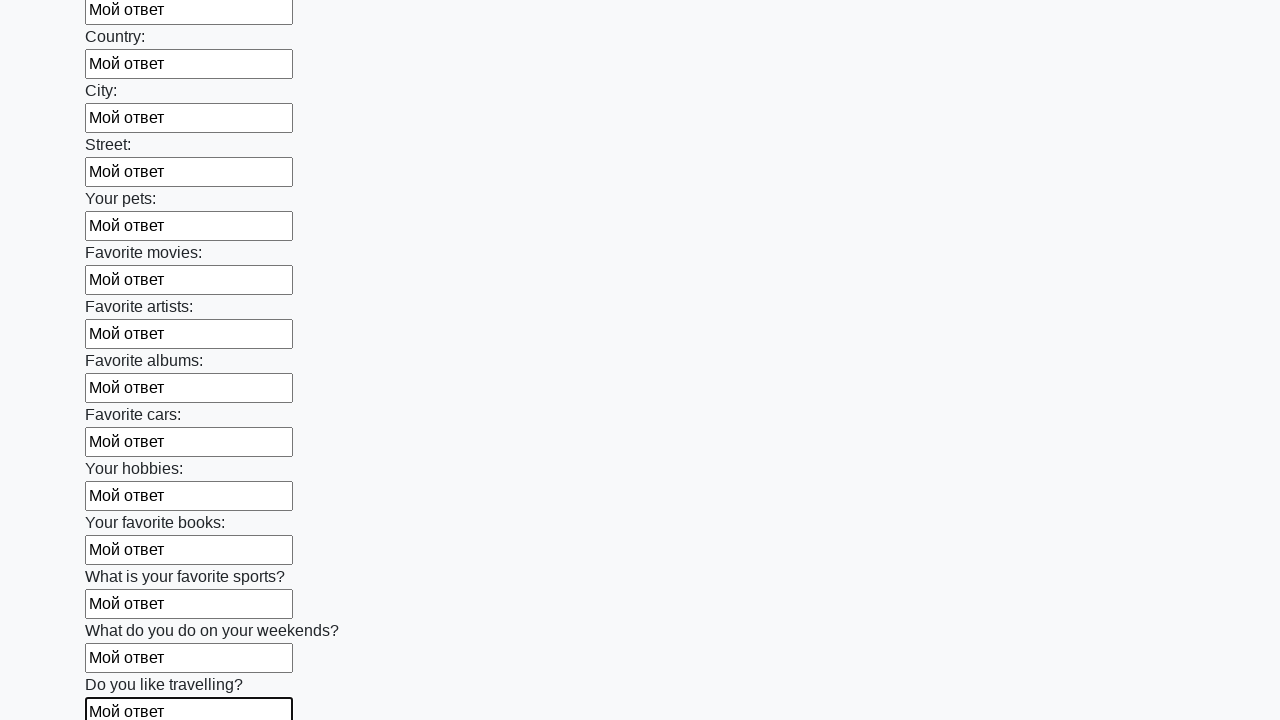

Filled text input field 17 of 100 with 'Мой ответ' on input[type="text"] >> nth=16
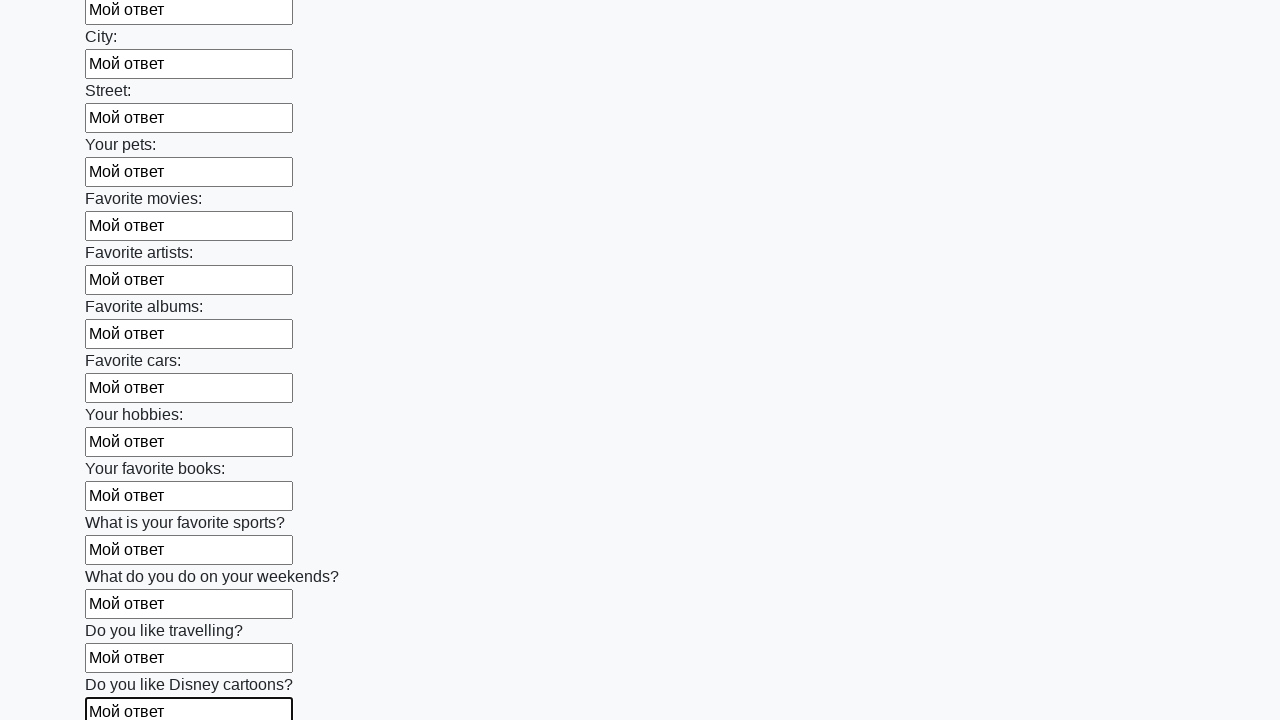

Filled text input field 18 of 100 with 'Мой ответ' on input[type="text"] >> nth=17
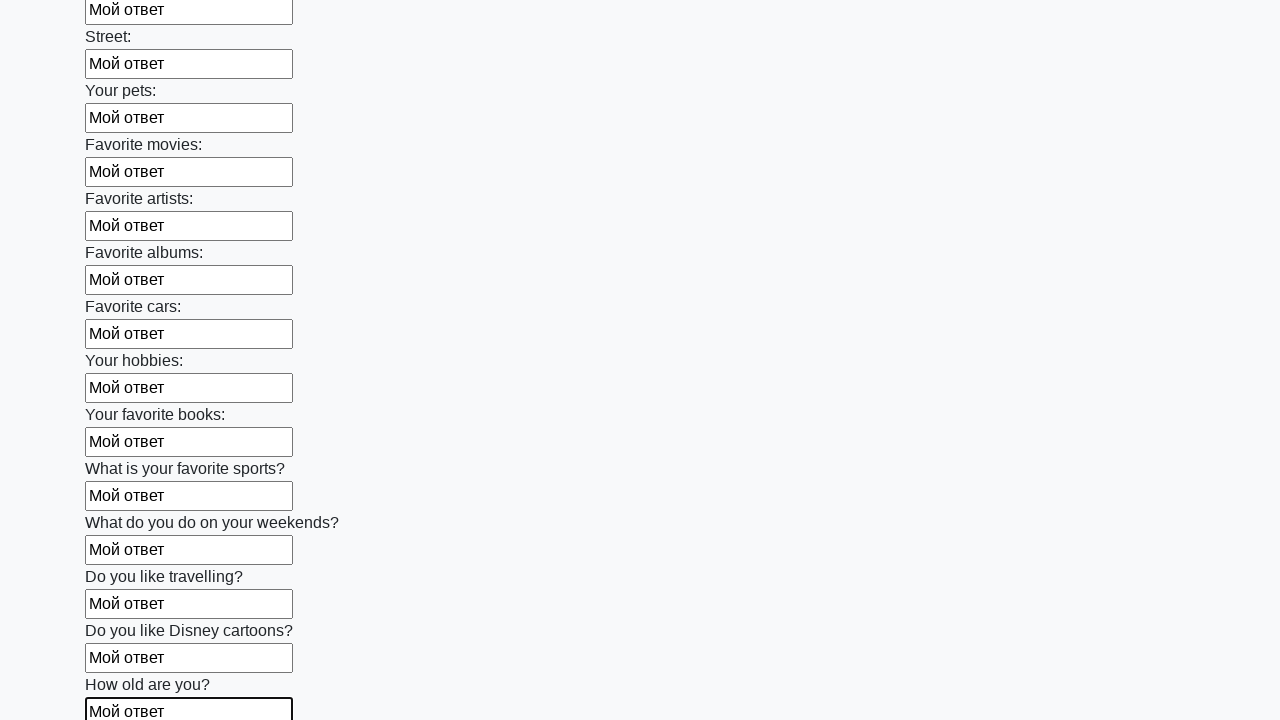

Filled text input field 19 of 100 with 'Мой ответ' on input[type="text"] >> nth=18
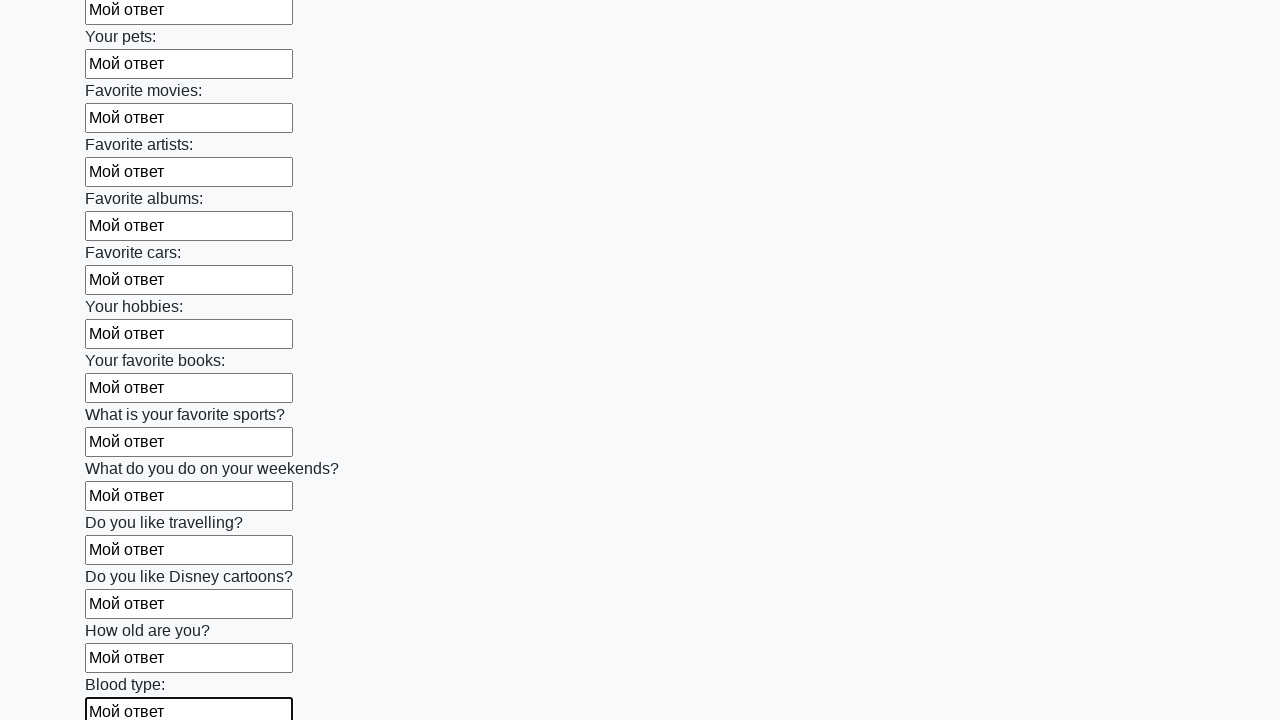

Filled text input field 20 of 100 with 'Мой ответ' on input[type="text"] >> nth=19
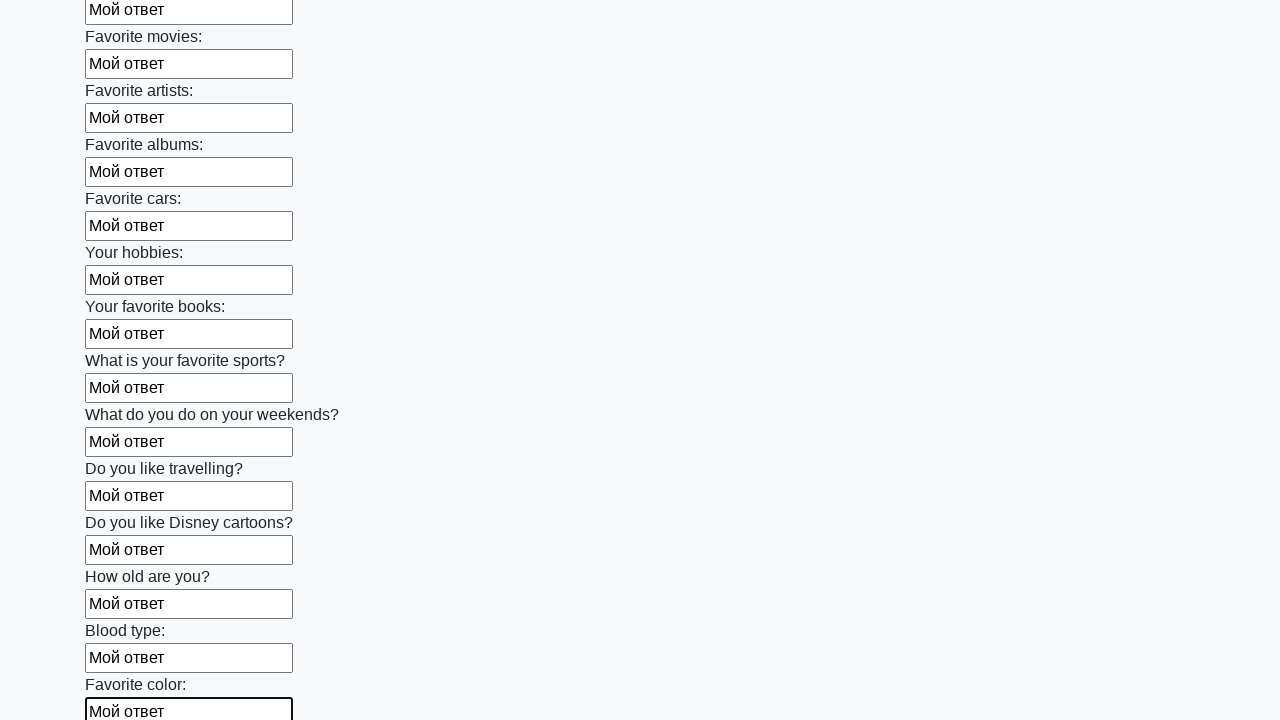

Filled text input field 21 of 100 with 'Мой ответ' on input[type="text"] >> nth=20
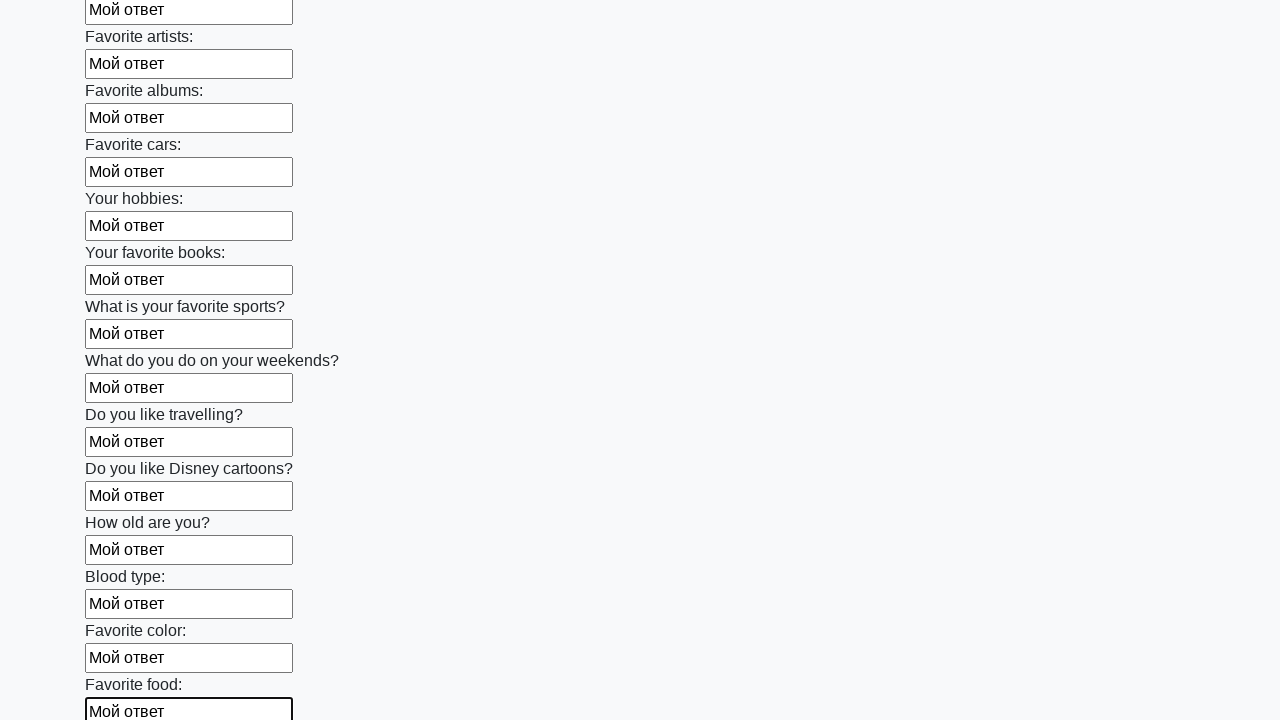

Filled text input field 22 of 100 with 'Мой ответ' on input[type="text"] >> nth=21
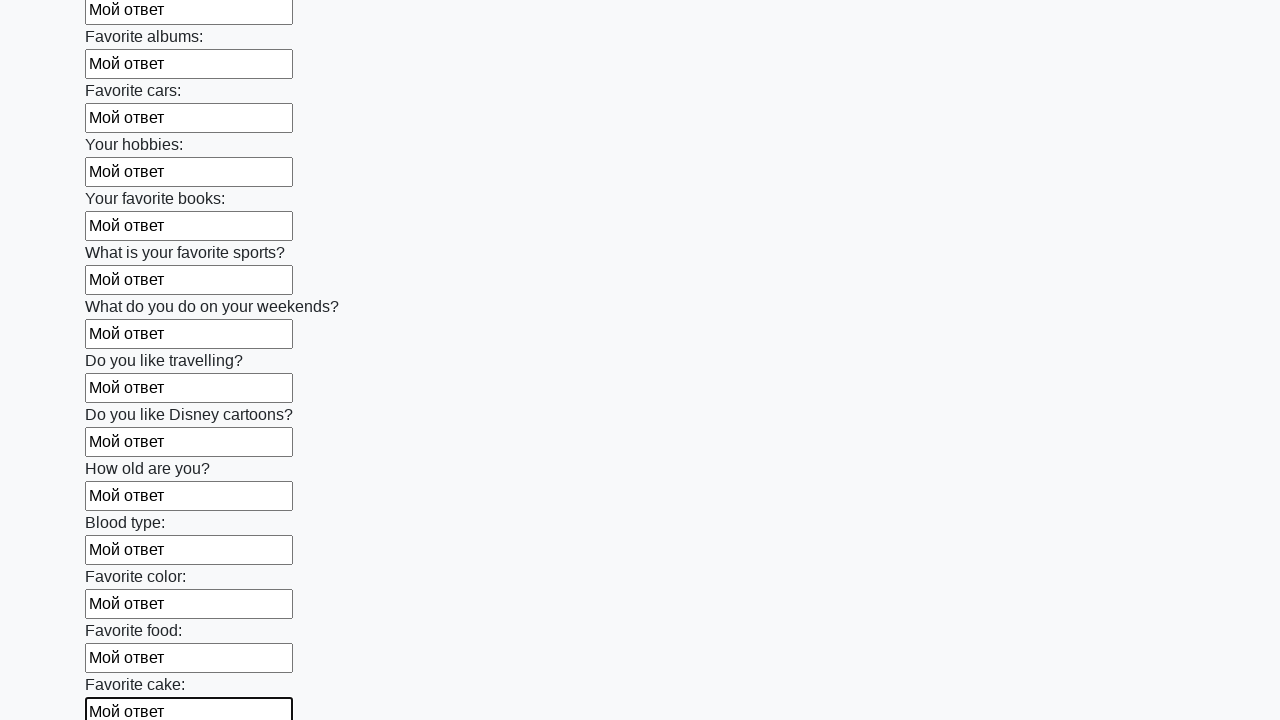

Filled text input field 23 of 100 with 'Мой ответ' on input[type="text"] >> nth=22
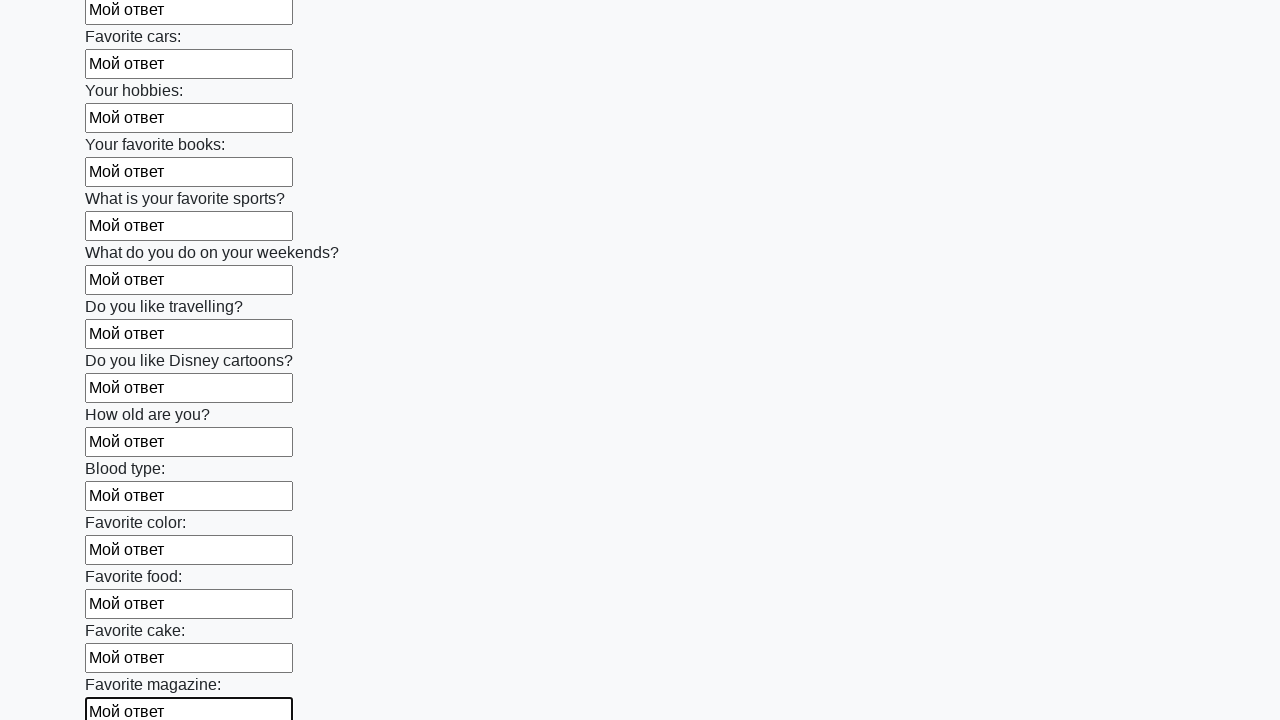

Filled text input field 24 of 100 with 'Мой ответ' on input[type="text"] >> nth=23
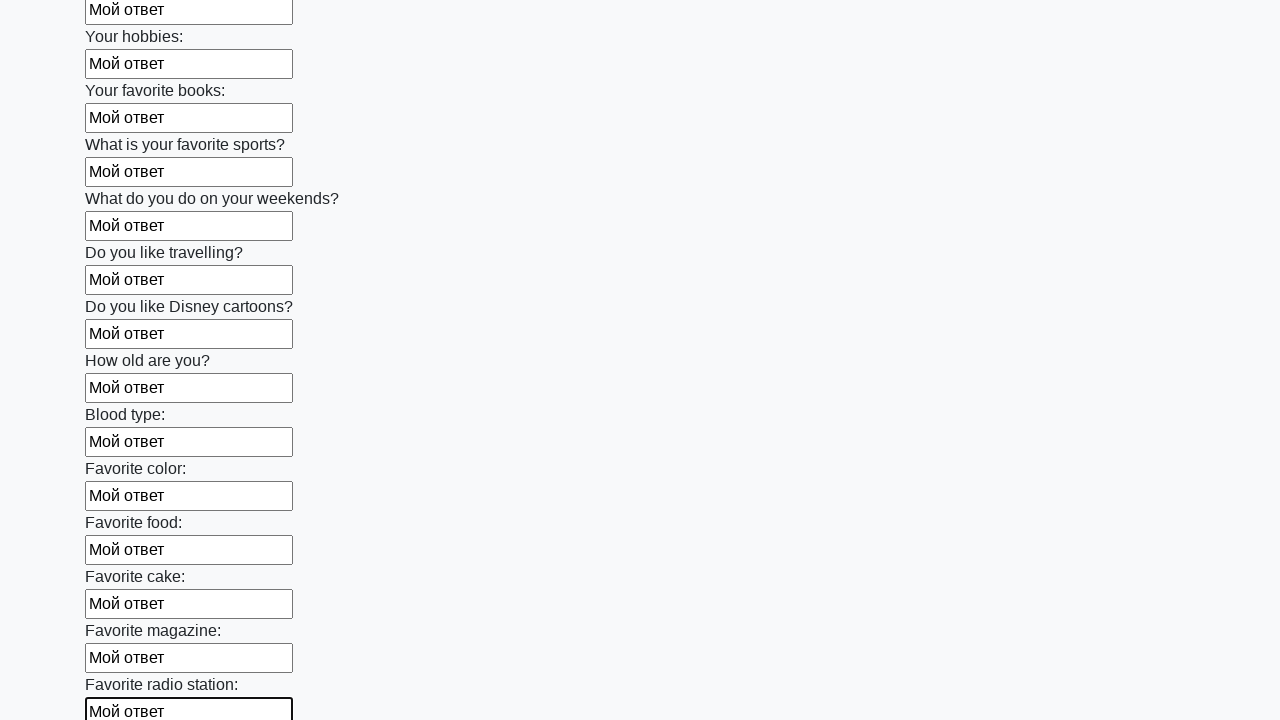

Filled text input field 25 of 100 with 'Мой ответ' on input[type="text"] >> nth=24
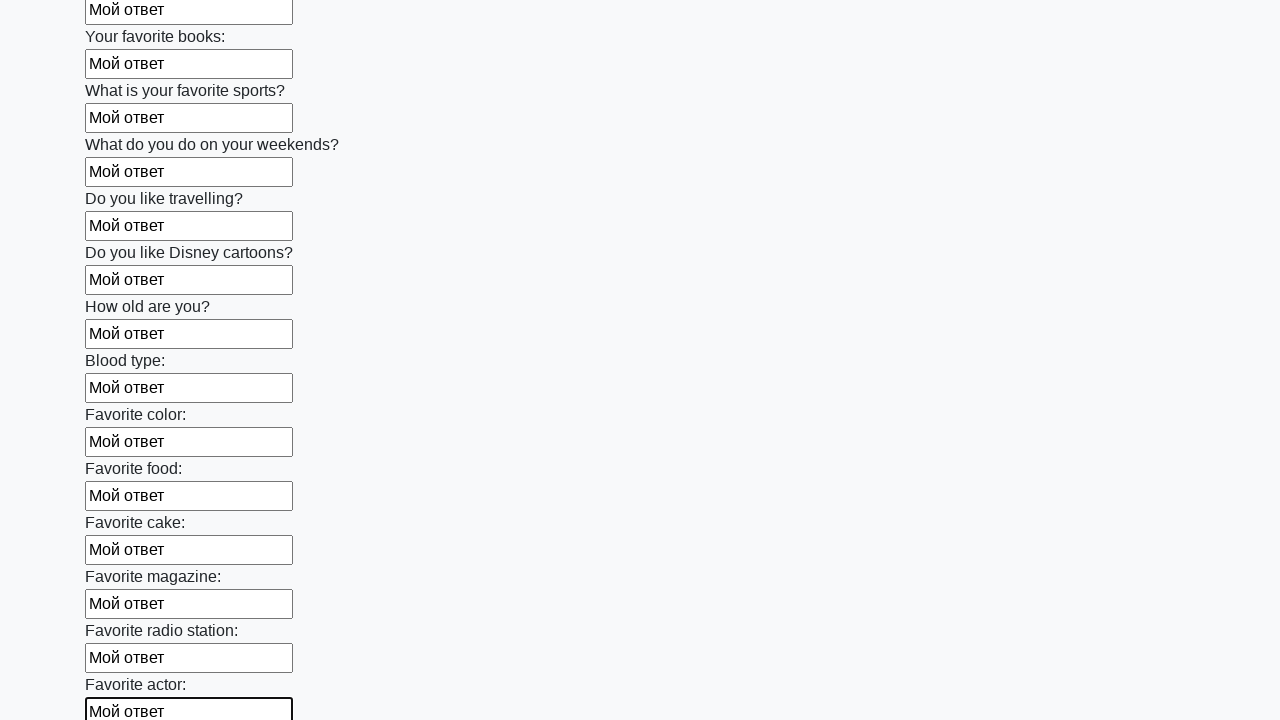

Filled text input field 26 of 100 with 'Мой ответ' on input[type="text"] >> nth=25
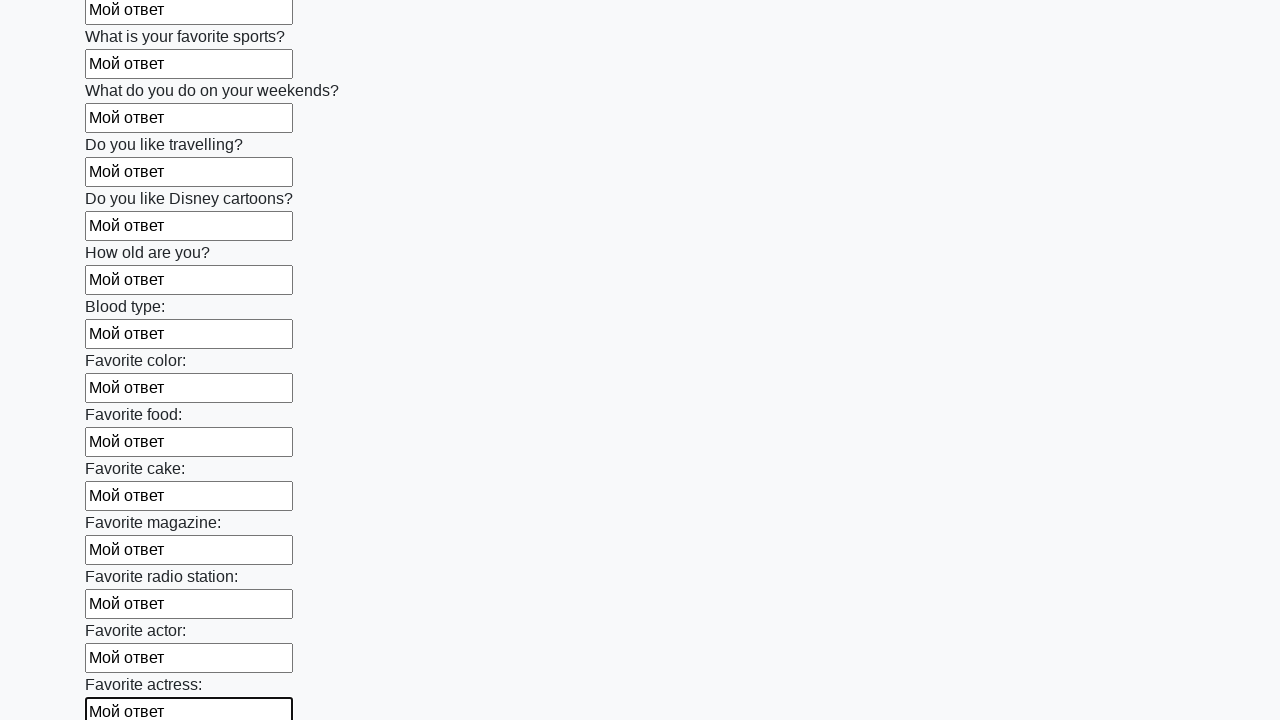

Filled text input field 27 of 100 with 'Мой ответ' on input[type="text"] >> nth=26
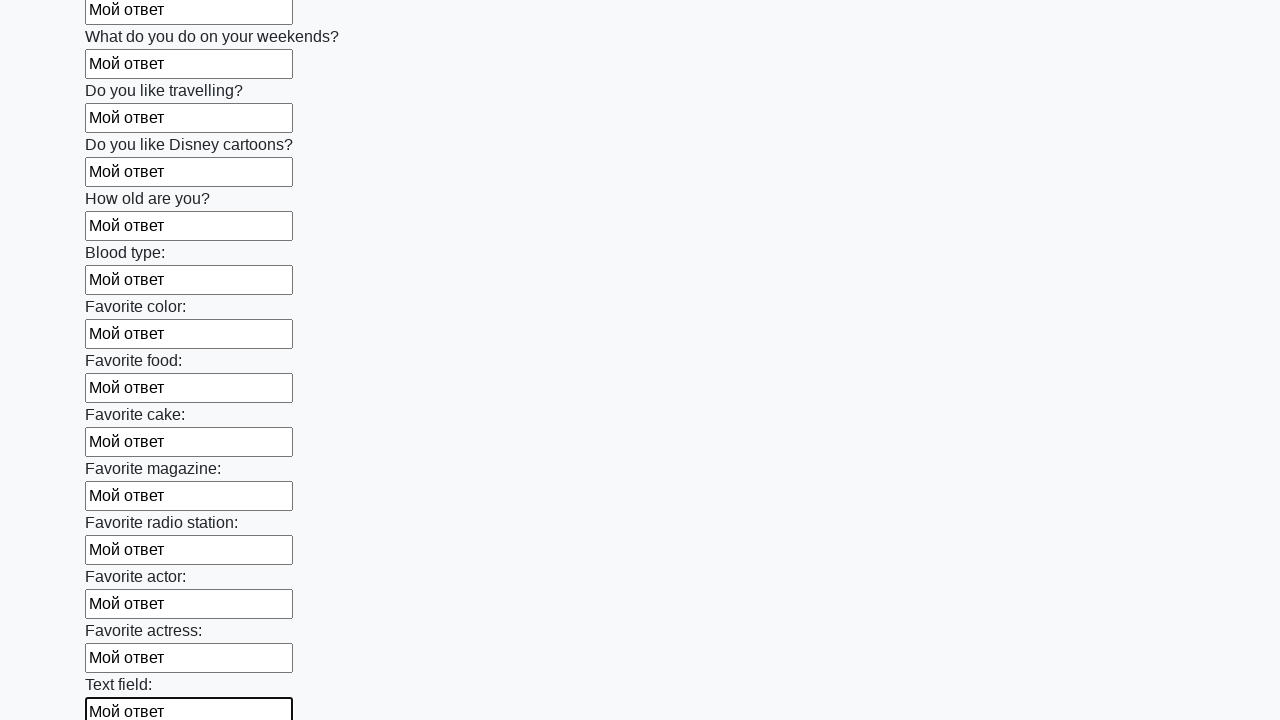

Filled text input field 28 of 100 with 'Мой ответ' on input[type="text"] >> nth=27
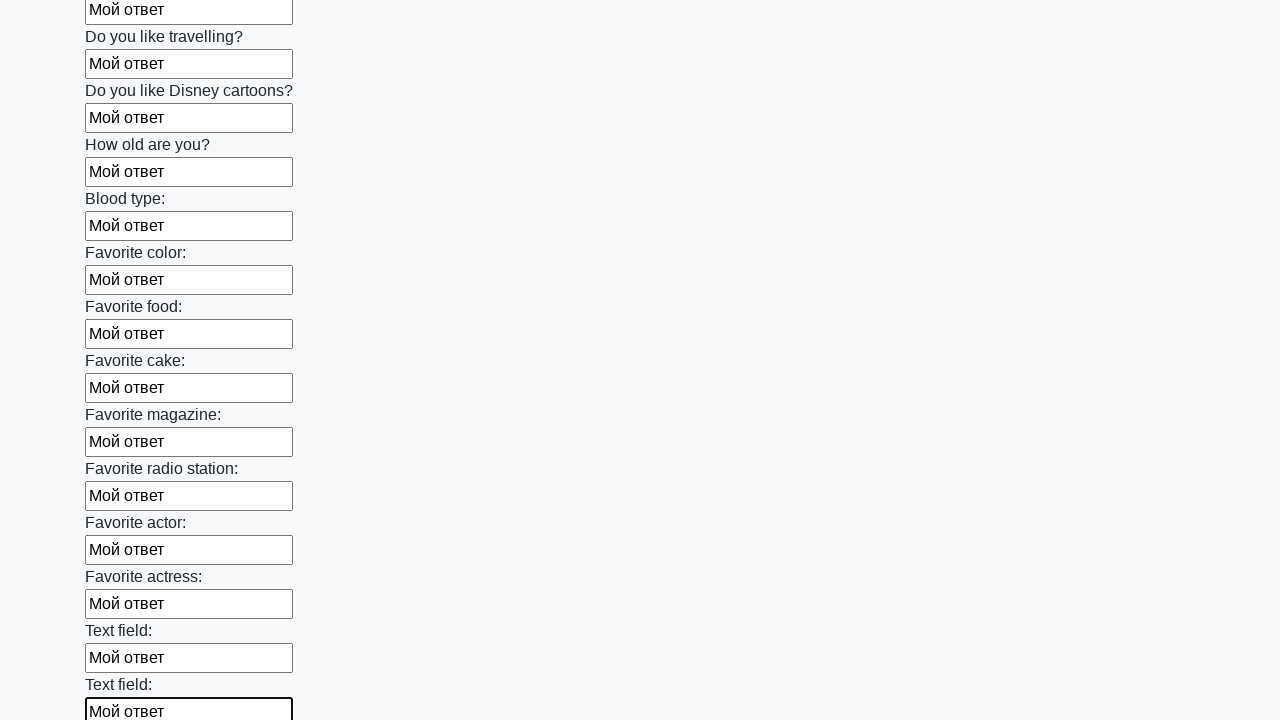

Filled text input field 29 of 100 with 'Мой ответ' on input[type="text"] >> nth=28
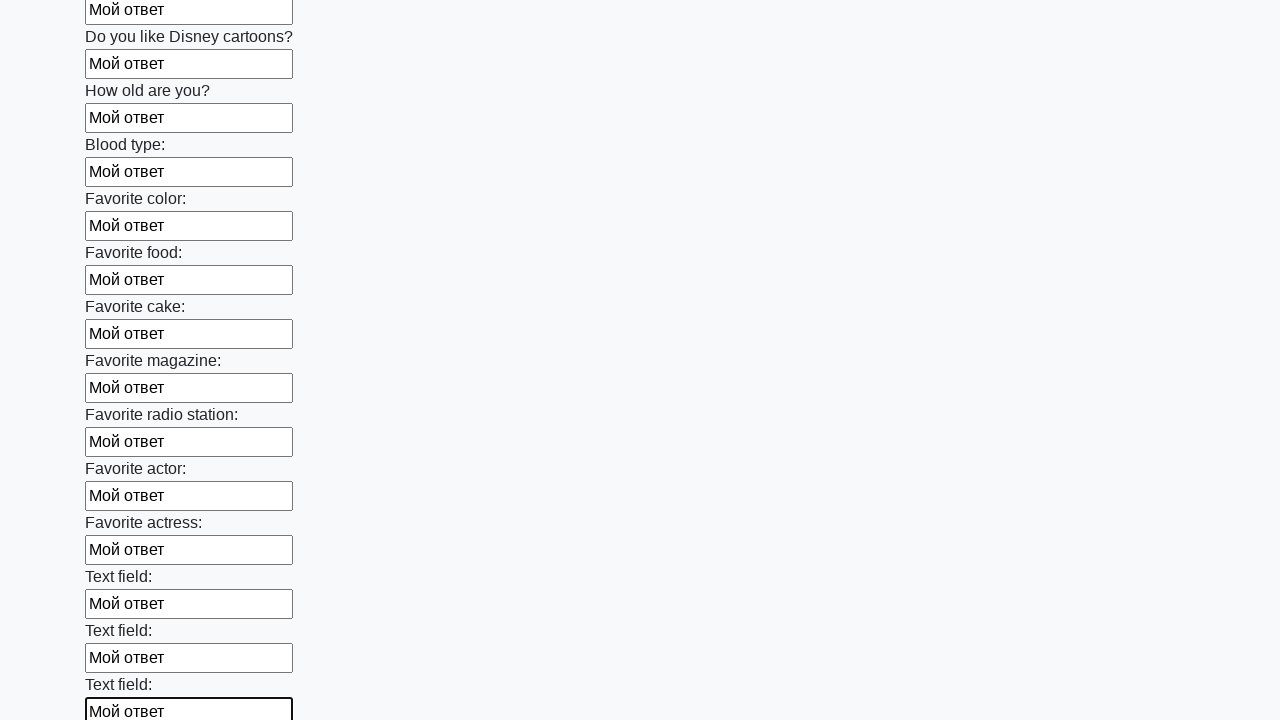

Filled text input field 30 of 100 with 'Мой ответ' on input[type="text"] >> nth=29
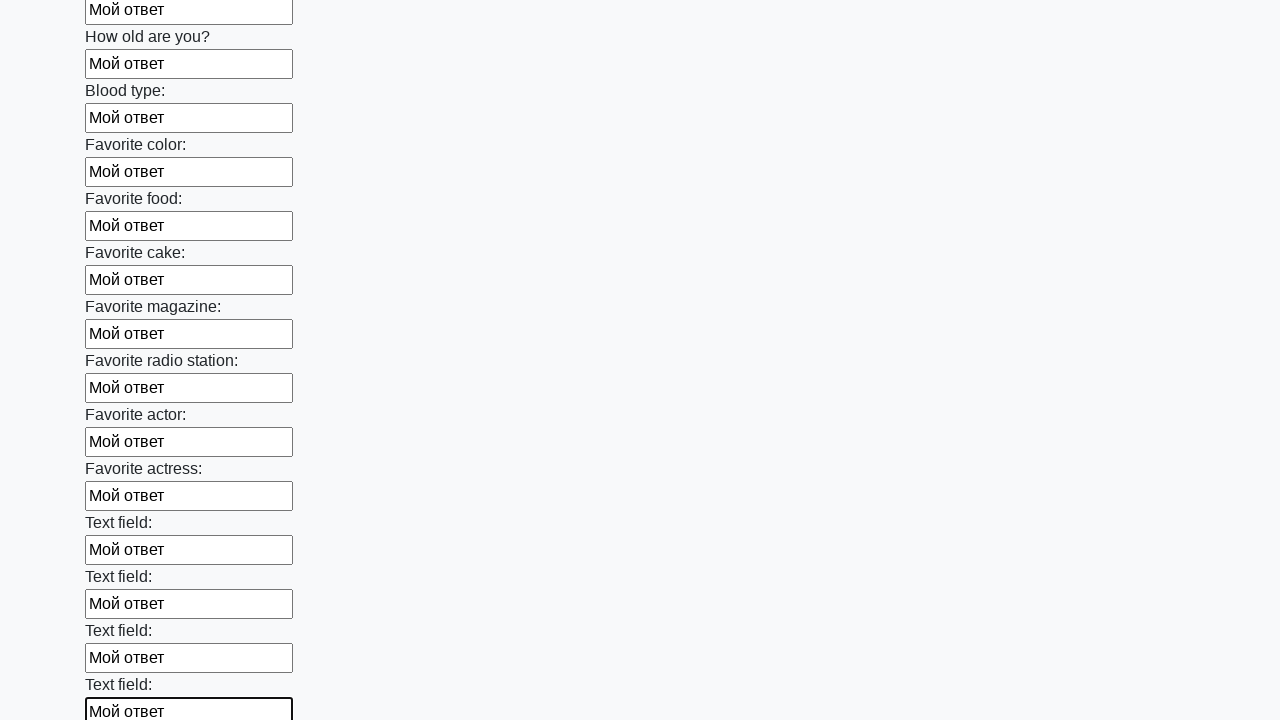

Filled text input field 31 of 100 with 'Мой ответ' on input[type="text"] >> nth=30
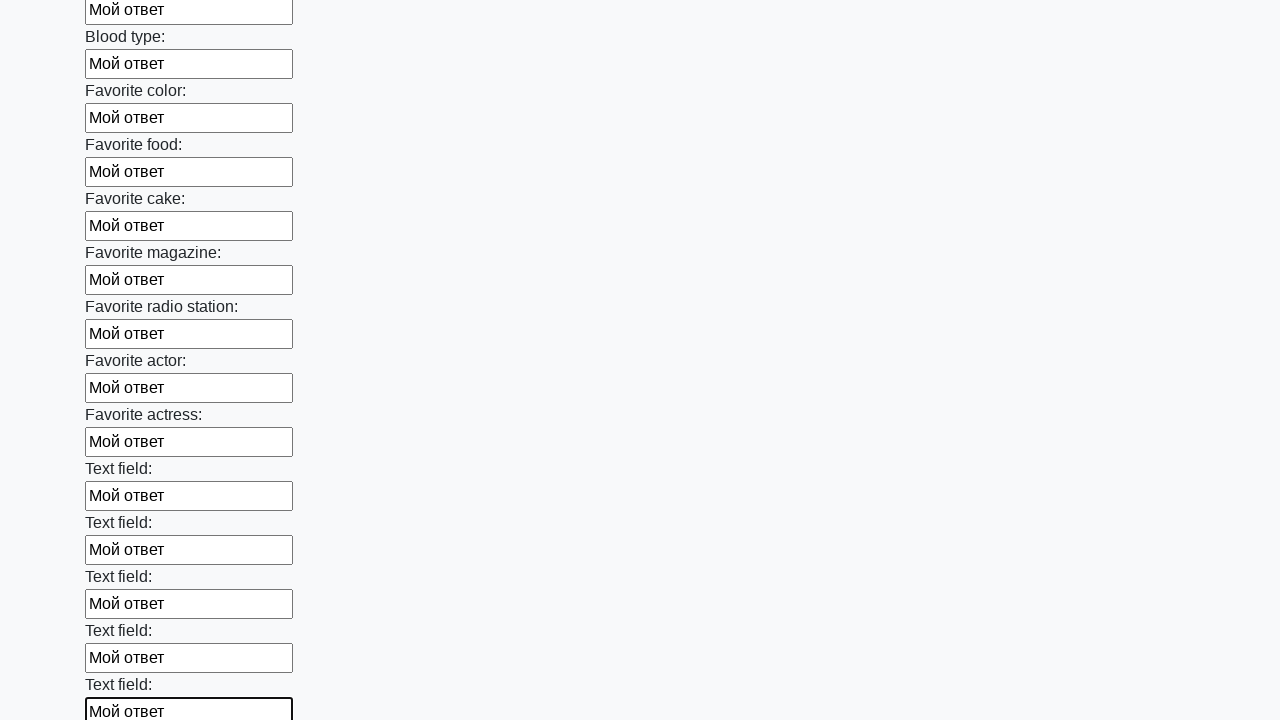

Filled text input field 32 of 100 with 'Мой ответ' on input[type="text"] >> nth=31
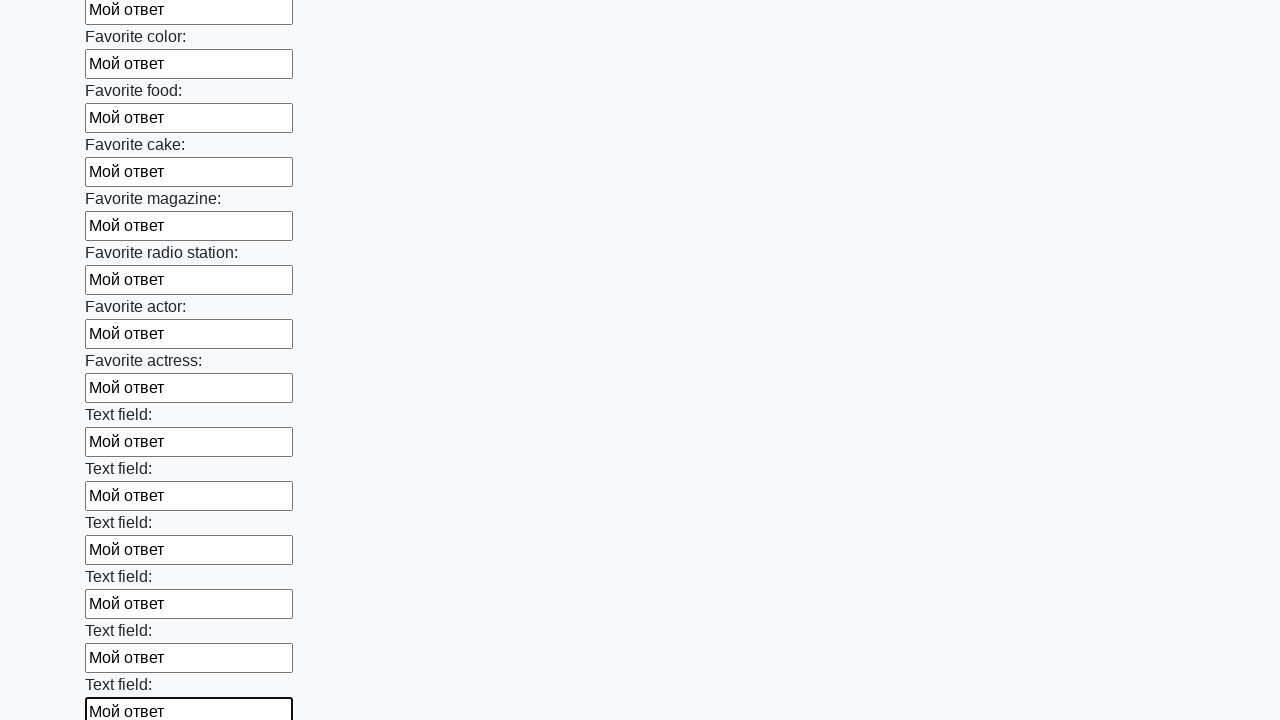

Filled text input field 33 of 100 with 'Мой ответ' on input[type="text"] >> nth=32
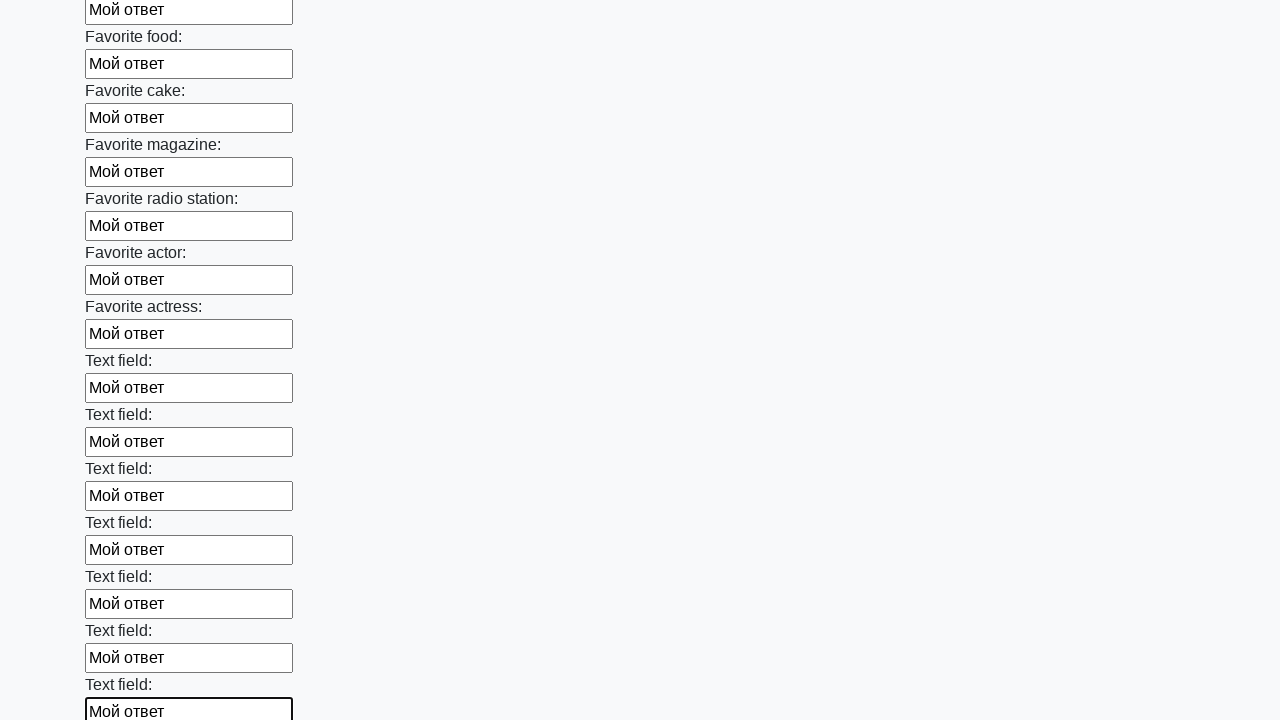

Filled text input field 34 of 100 with 'Мой ответ' on input[type="text"] >> nth=33
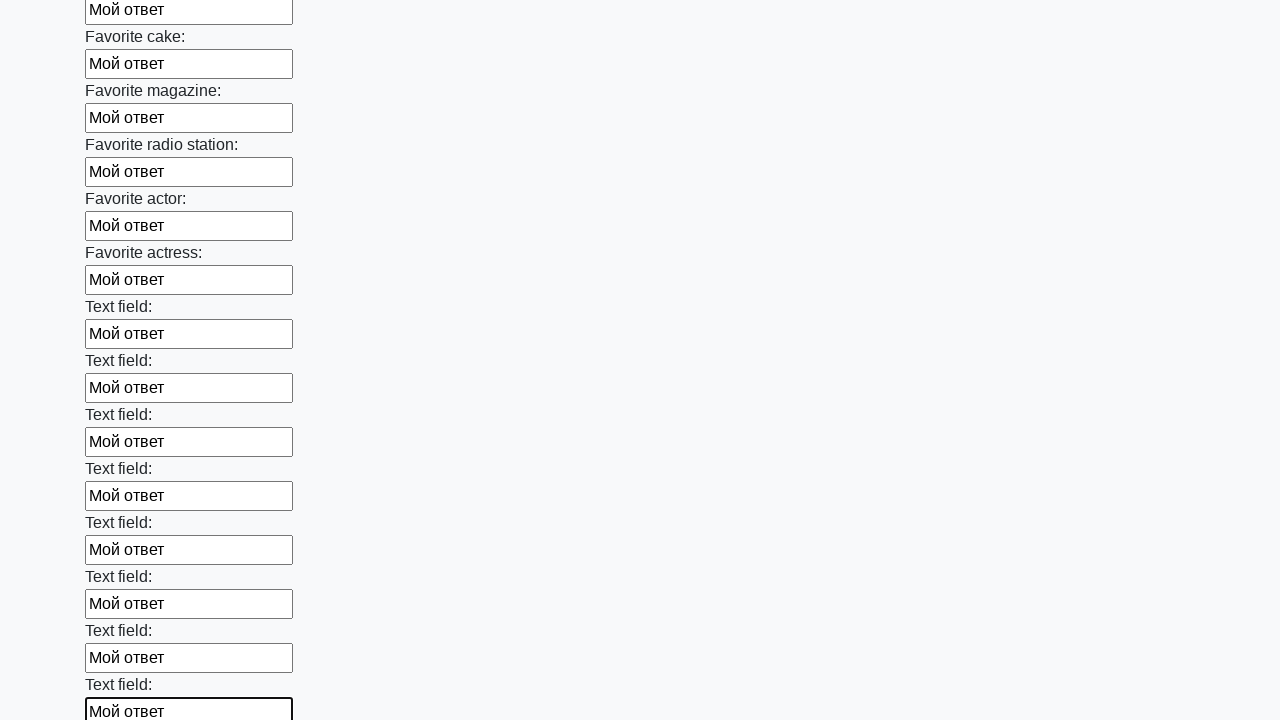

Filled text input field 35 of 100 with 'Мой ответ' on input[type="text"] >> nth=34
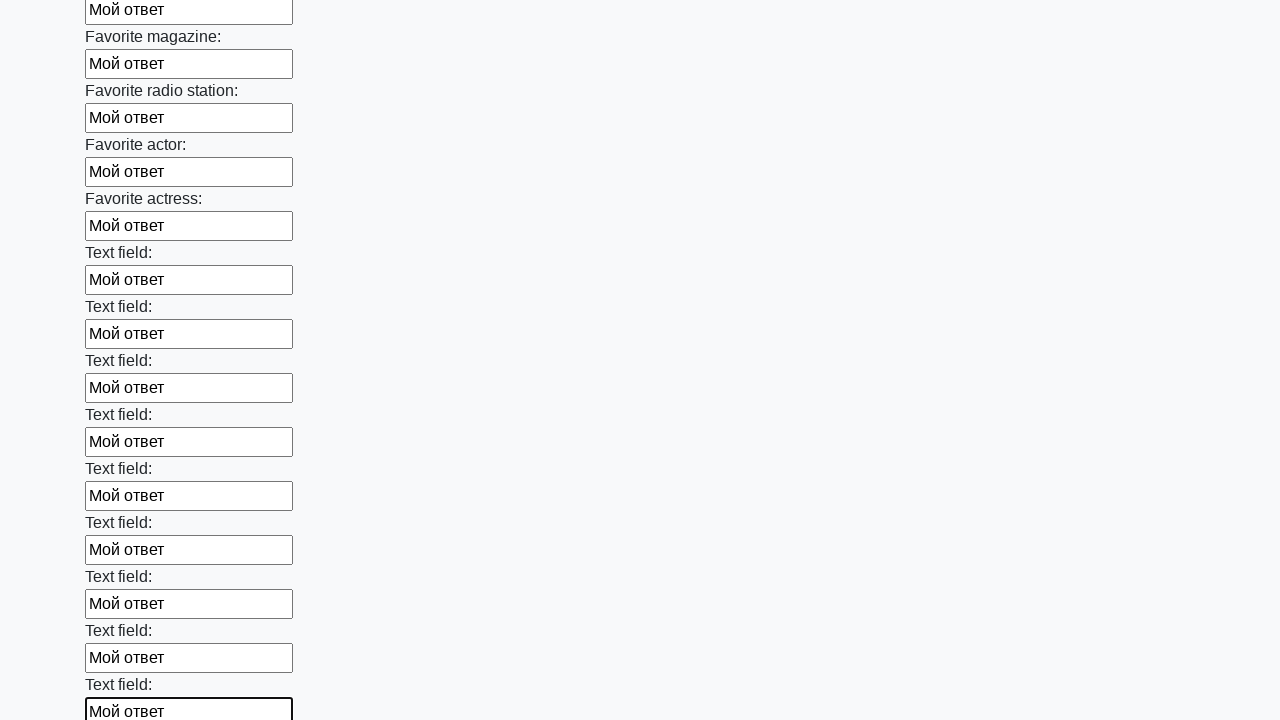

Filled text input field 36 of 100 with 'Мой ответ' on input[type="text"] >> nth=35
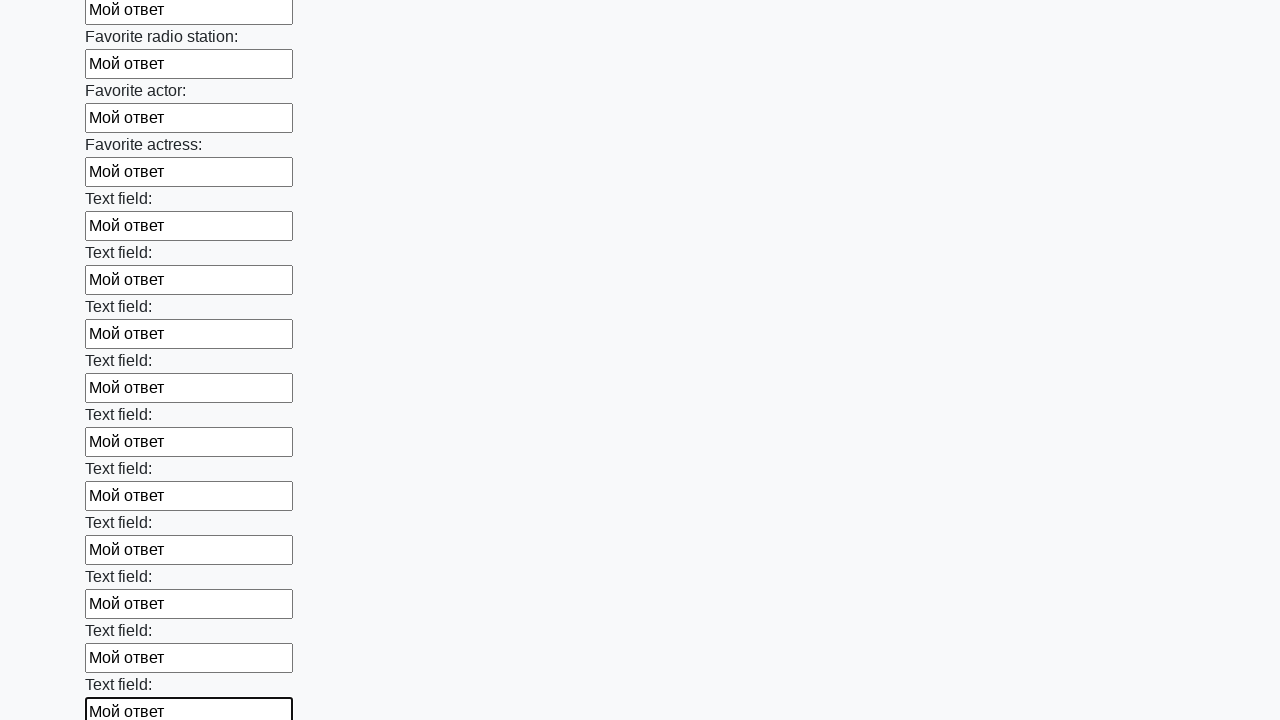

Filled text input field 37 of 100 with 'Мой ответ' on input[type="text"] >> nth=36
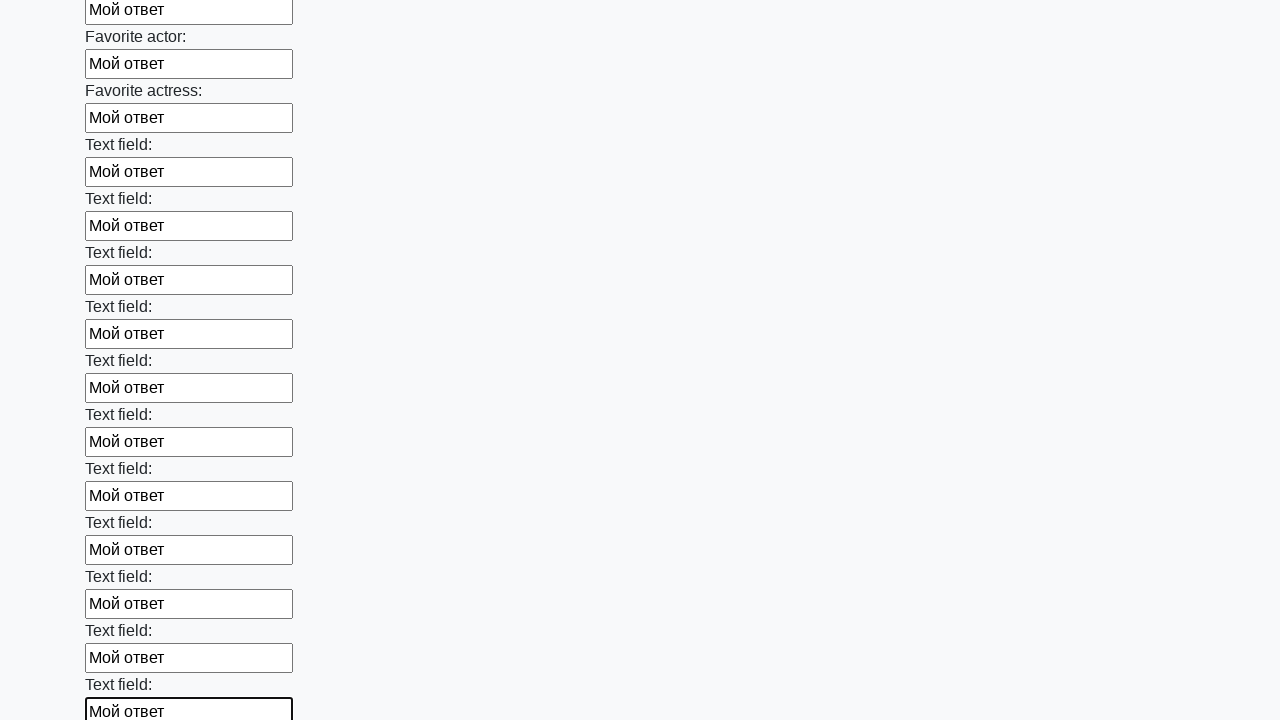

Filled text input field 38 of 100 with 'Мой ответ' on input[type="text"] >> nth=37
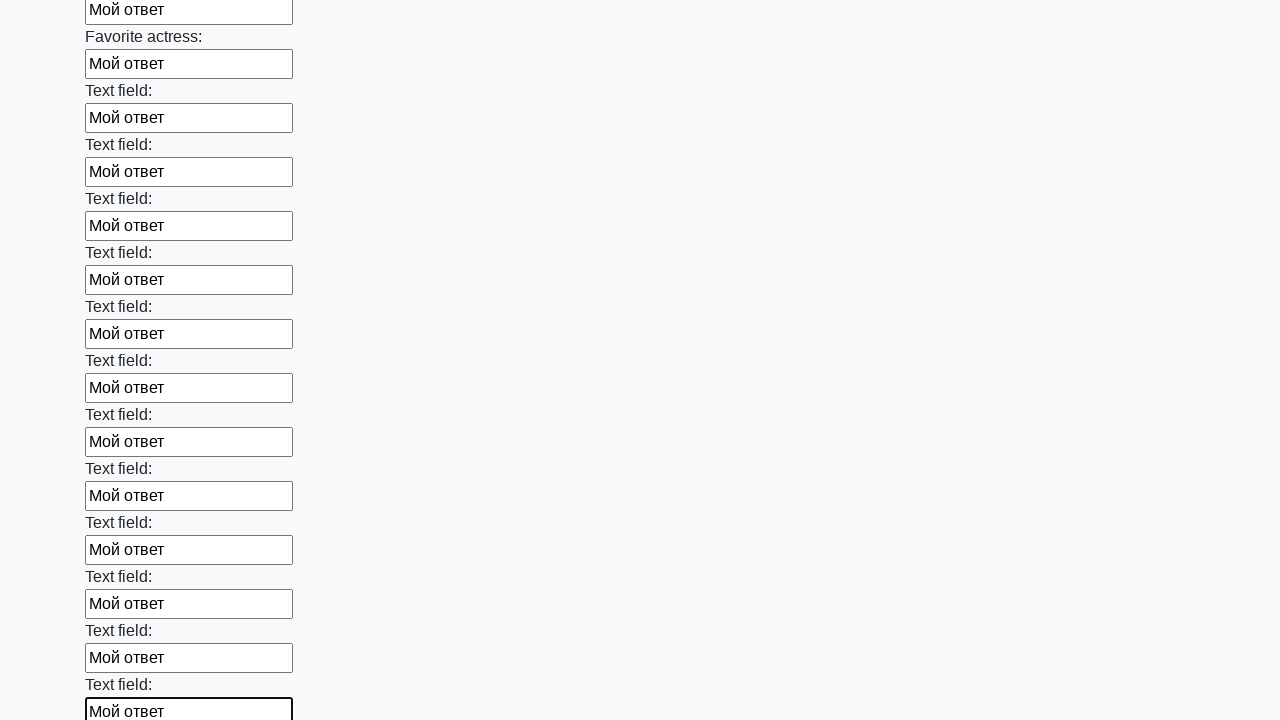

Filled text input field 39 of 100 with 'Мой ответ' on input[type="text"] >> nth=38
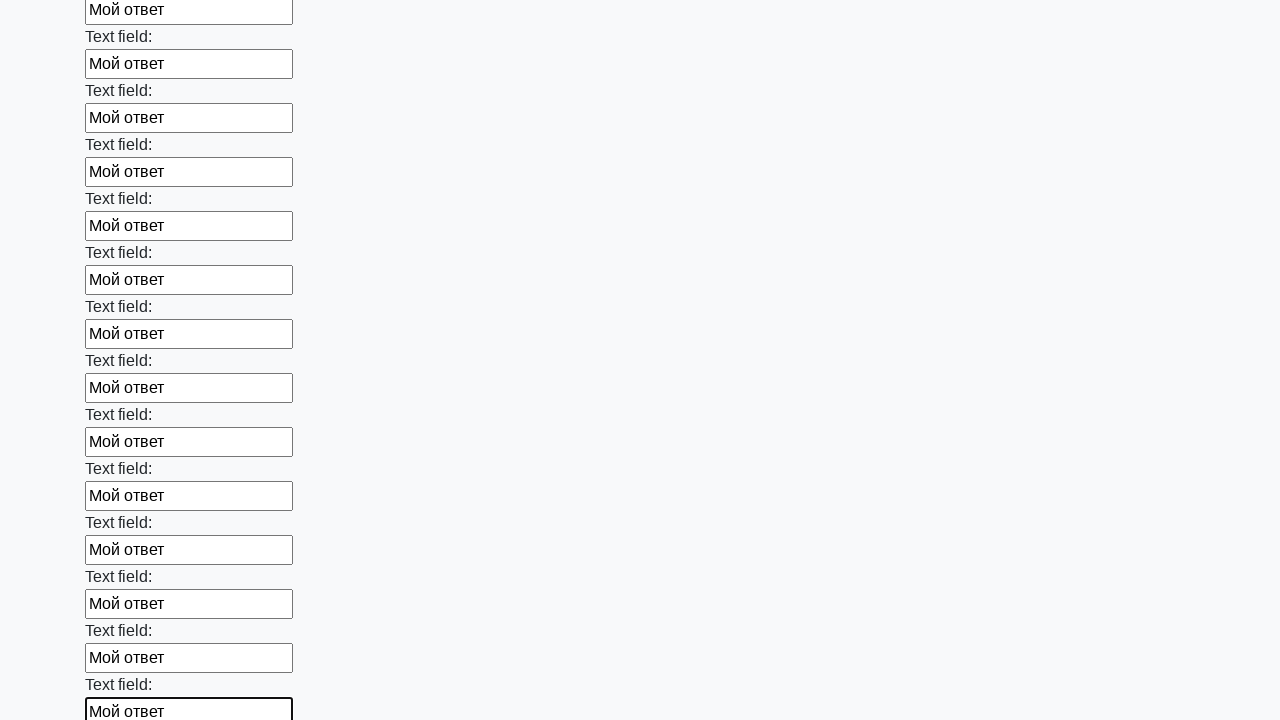

Filled text input field 40 of 100 with 'Мой ответ' on input[type="text"] >> nth=39
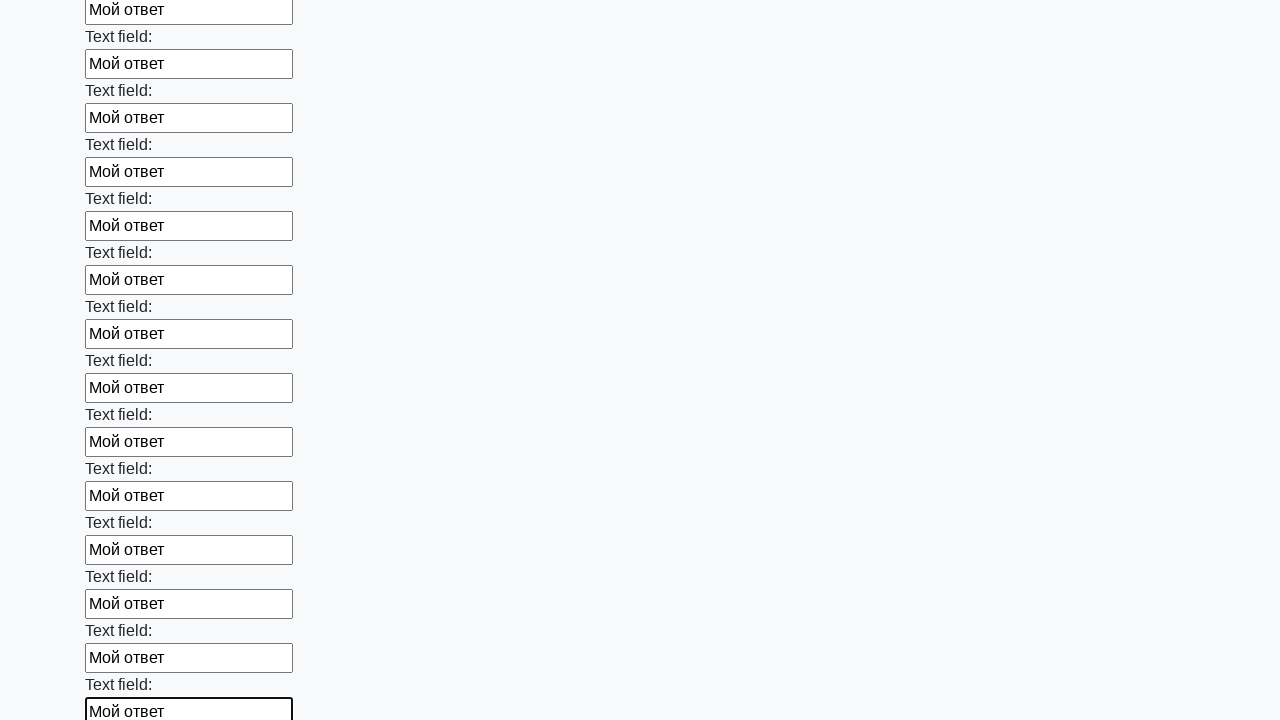

Filled text input field 41 of 100 with 'Мой ответ' on input[type="text"] >> nth=40
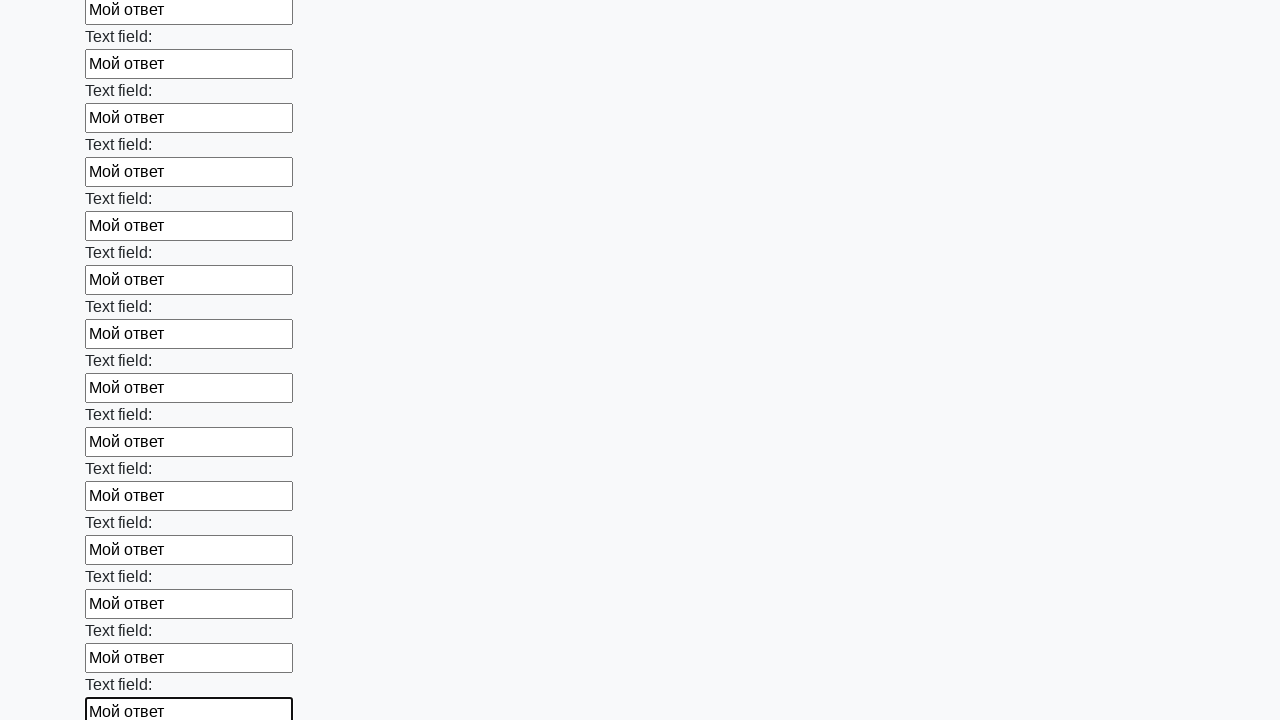

Filled text input field 42 of 100 with 'Мой ответ' on input[type="text"] >> nth=41
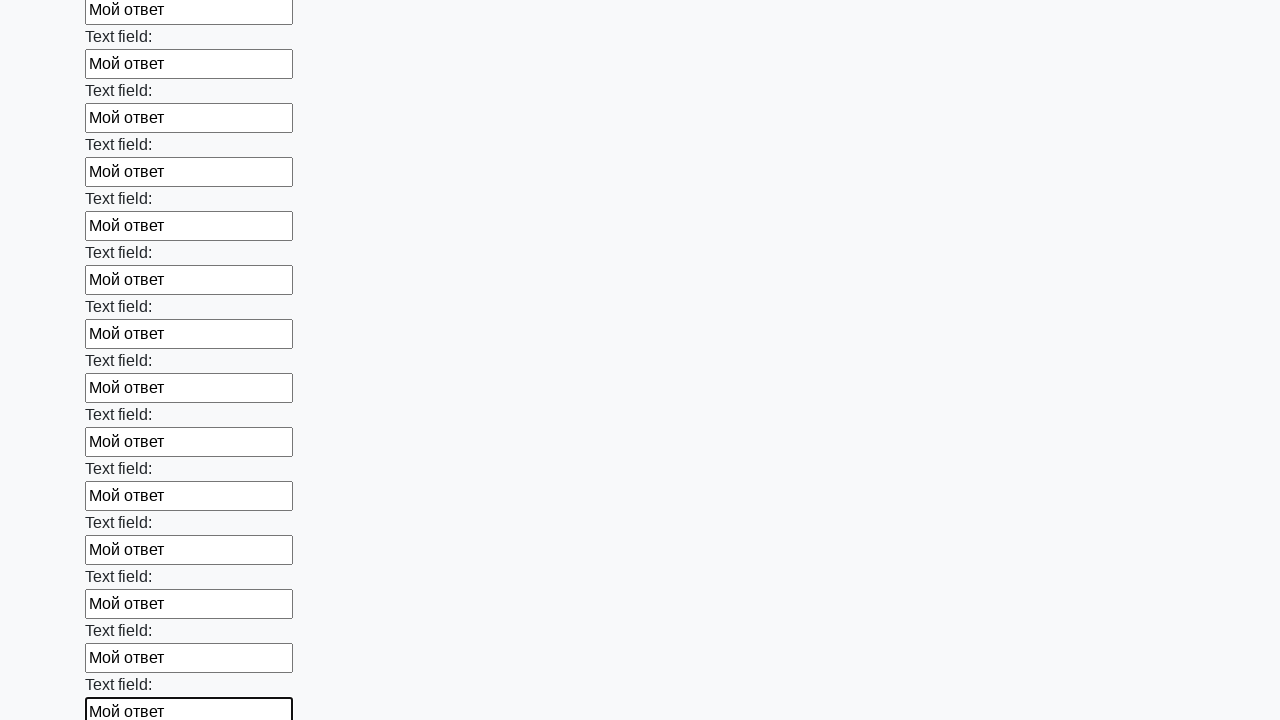

Filled text input field 43 of 100 with 'Мой ответ' on input[type="text"] >> nth=42
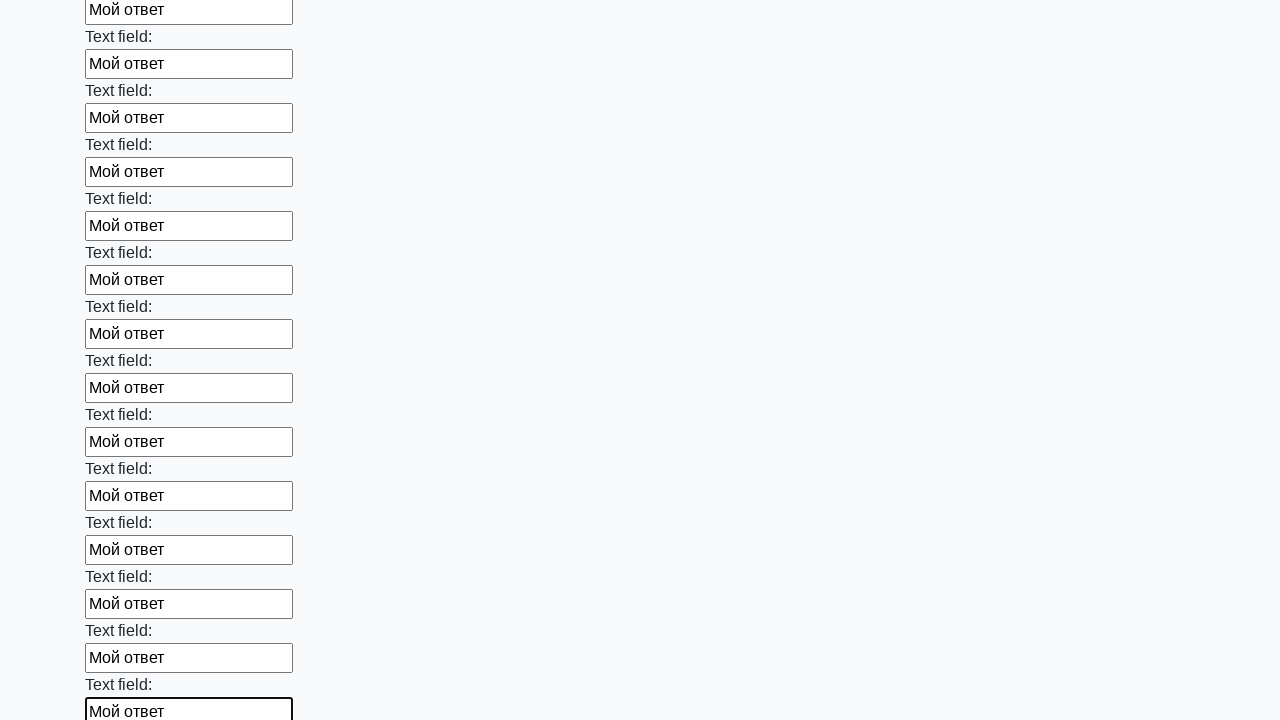

Filled text input field 44 of 100 with 'Мой ответ' on input[type="text"] >> nth=43
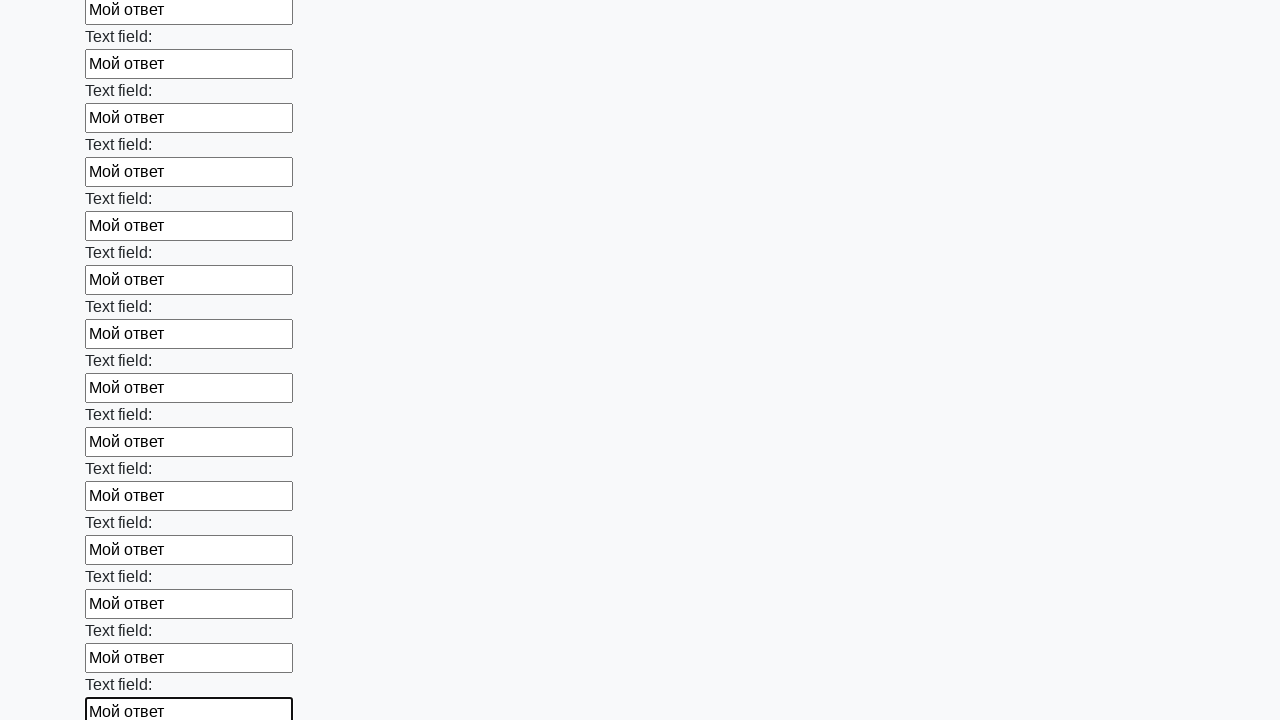

Filled text input field 45 of 100 with 'Мой ответ' on input[type="text"] >> nth=44
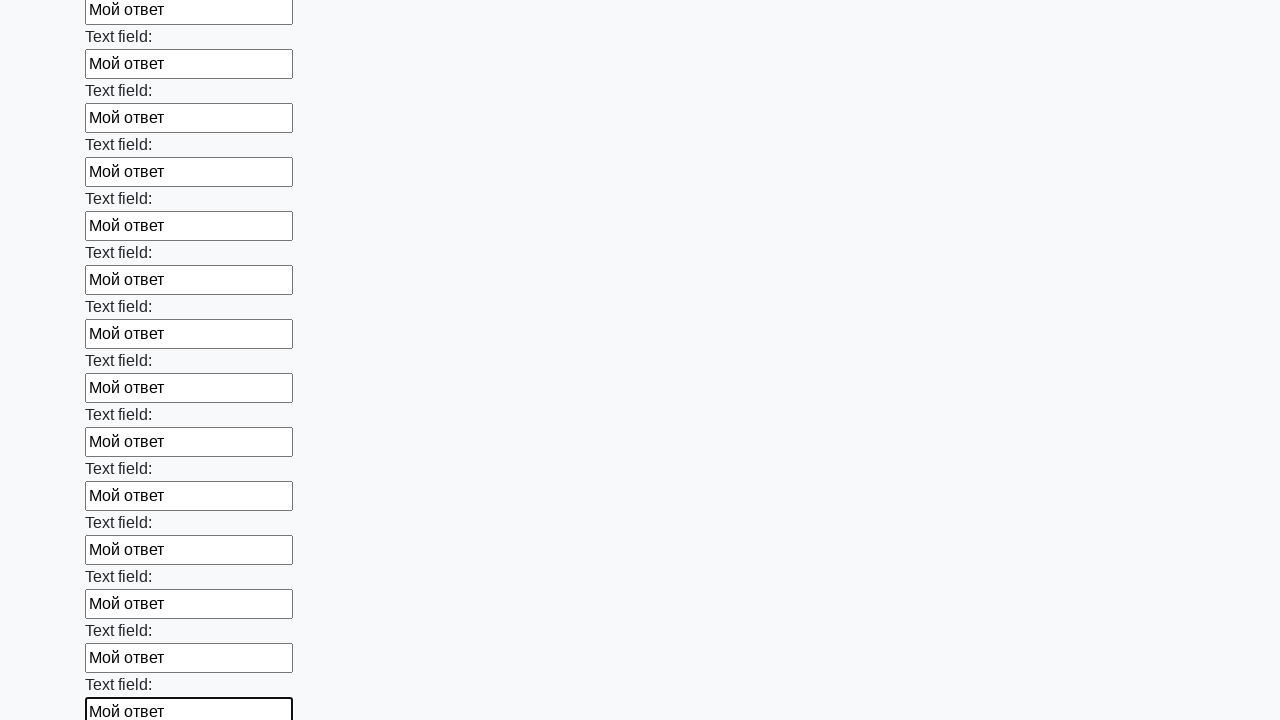

Filled text input field 46 of 100 with 'Мой ответ' on input[type="text"] >> nth=45
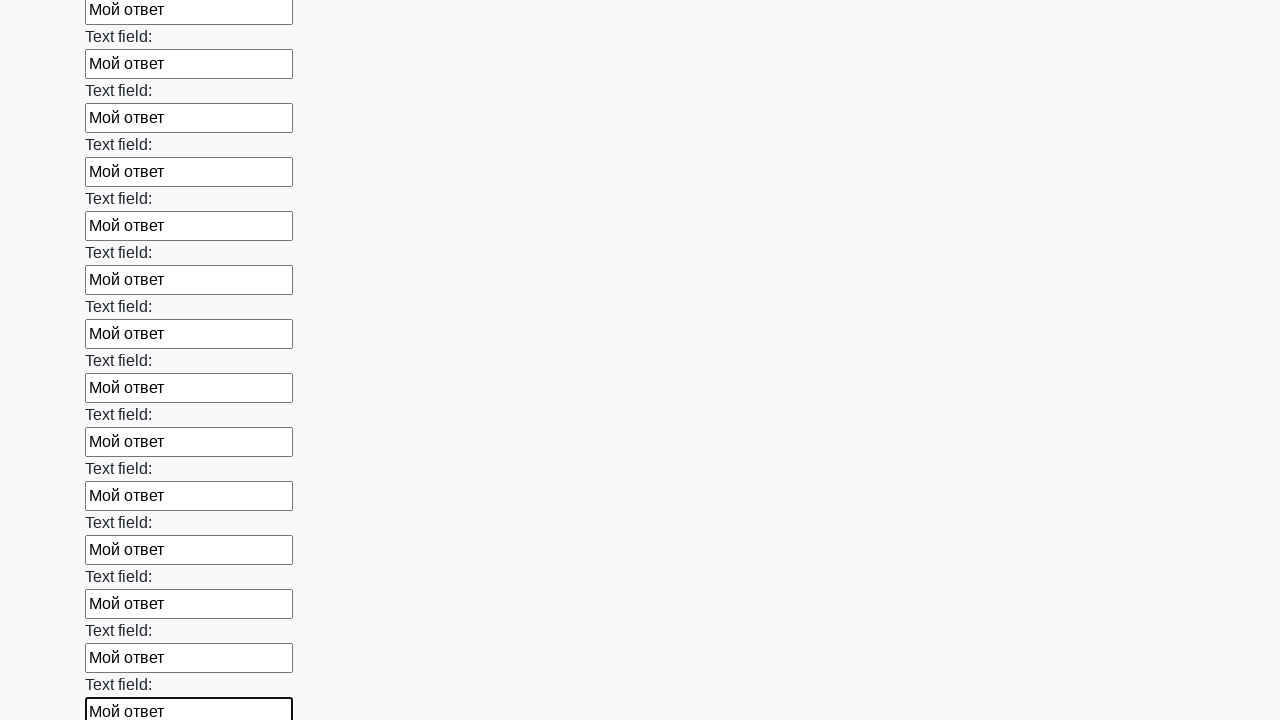

Filled text input field 47 of 100 with 'Мой ответ' on input[type="text"] >> nth=46
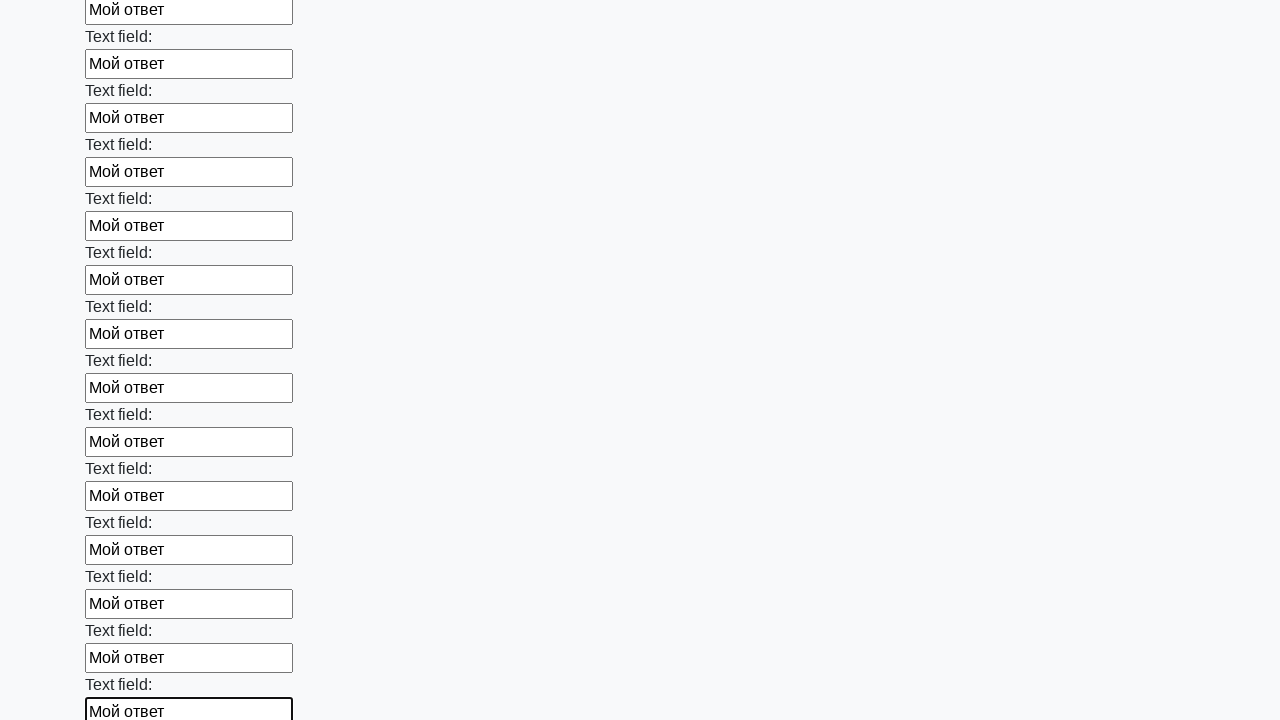

Filled text input field 48 of 100 with 'Мой ответ' on input[type="text"] >> nth=47
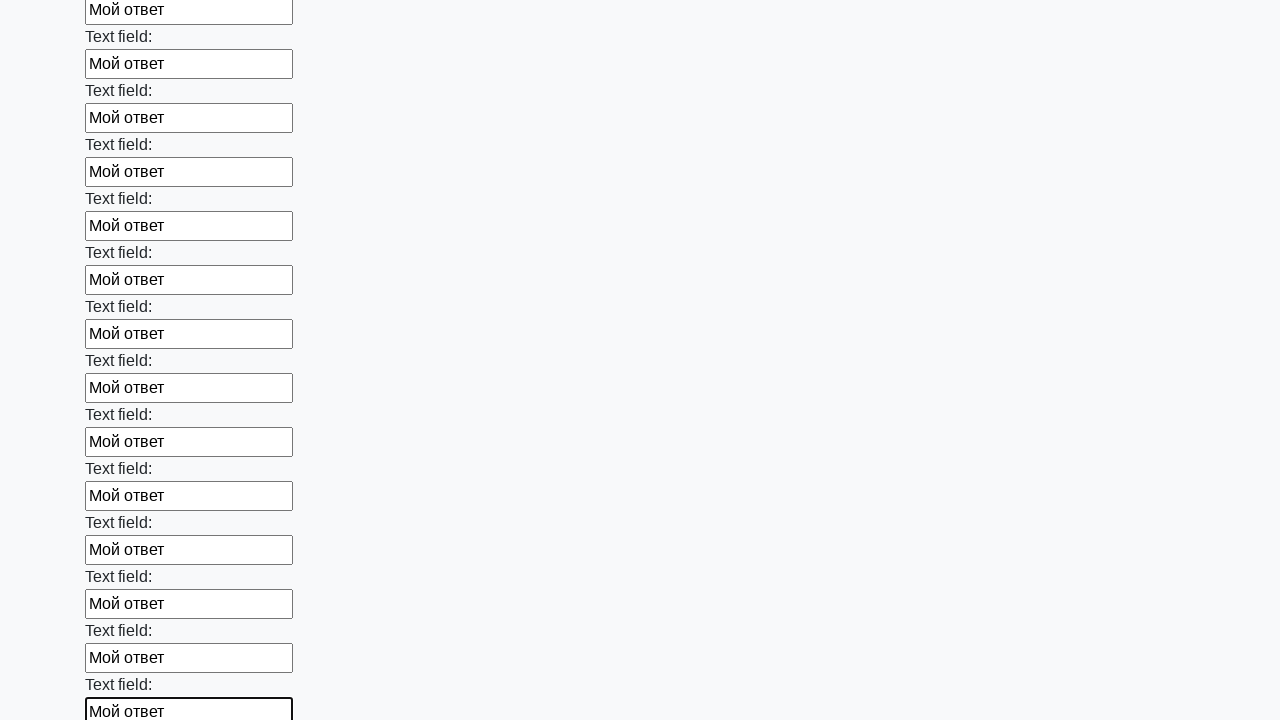

Filled text input field 49 of 100 with 'Мой ответ' on input[type="text"] >> nth=48
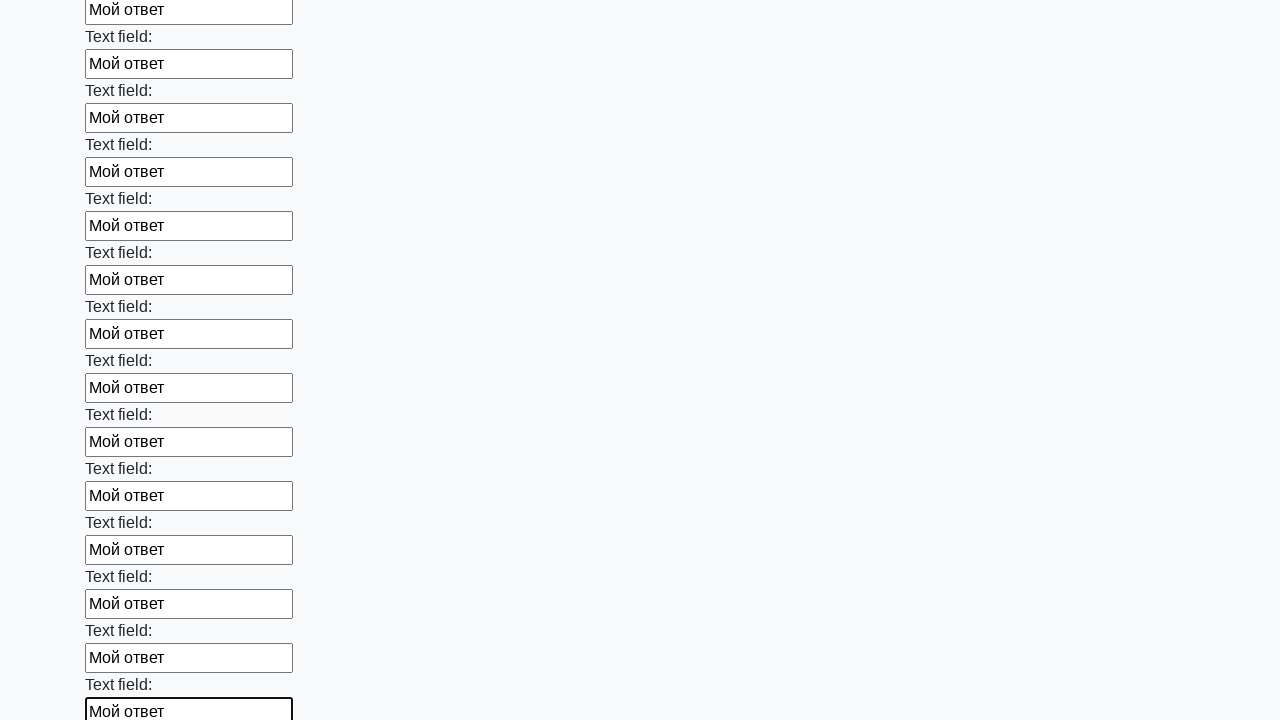

Filled text input field 50 of 100 with 'Мой ответ' on input[type="text"] >> nth=49
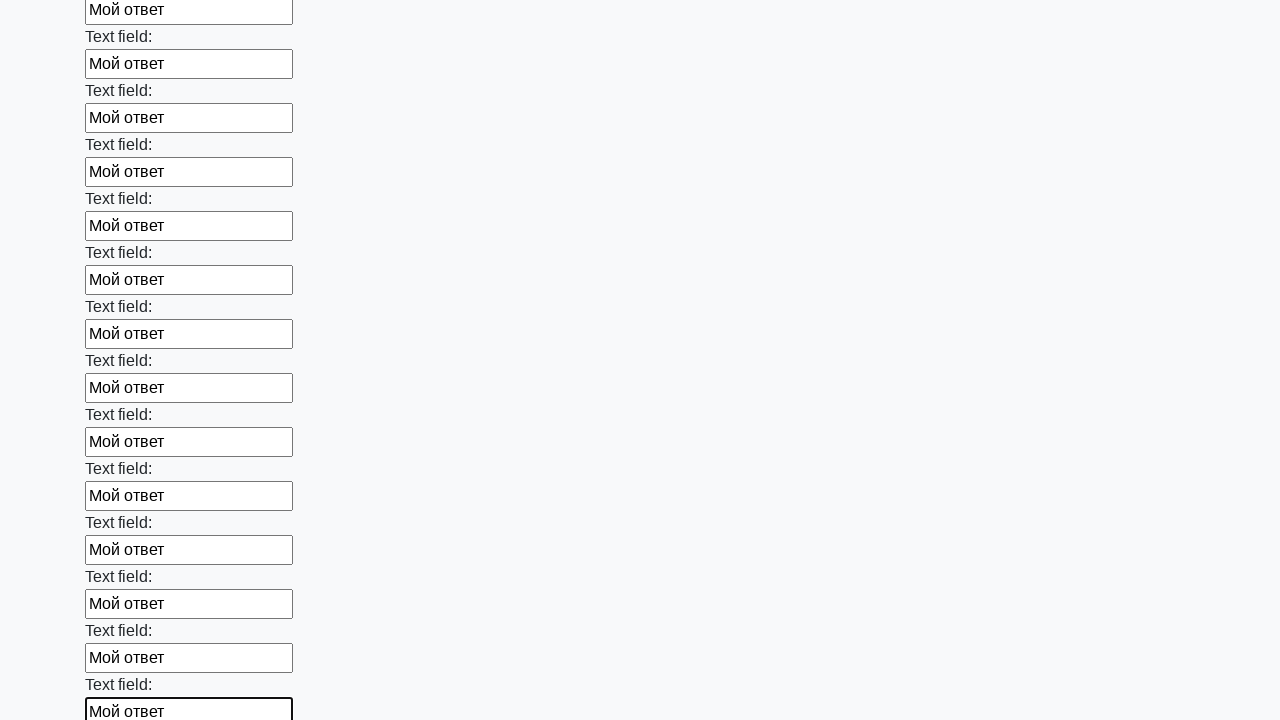

Filled text input field 51 of 100 with 'Мой ответ' on input[type="text"] >> nth=50
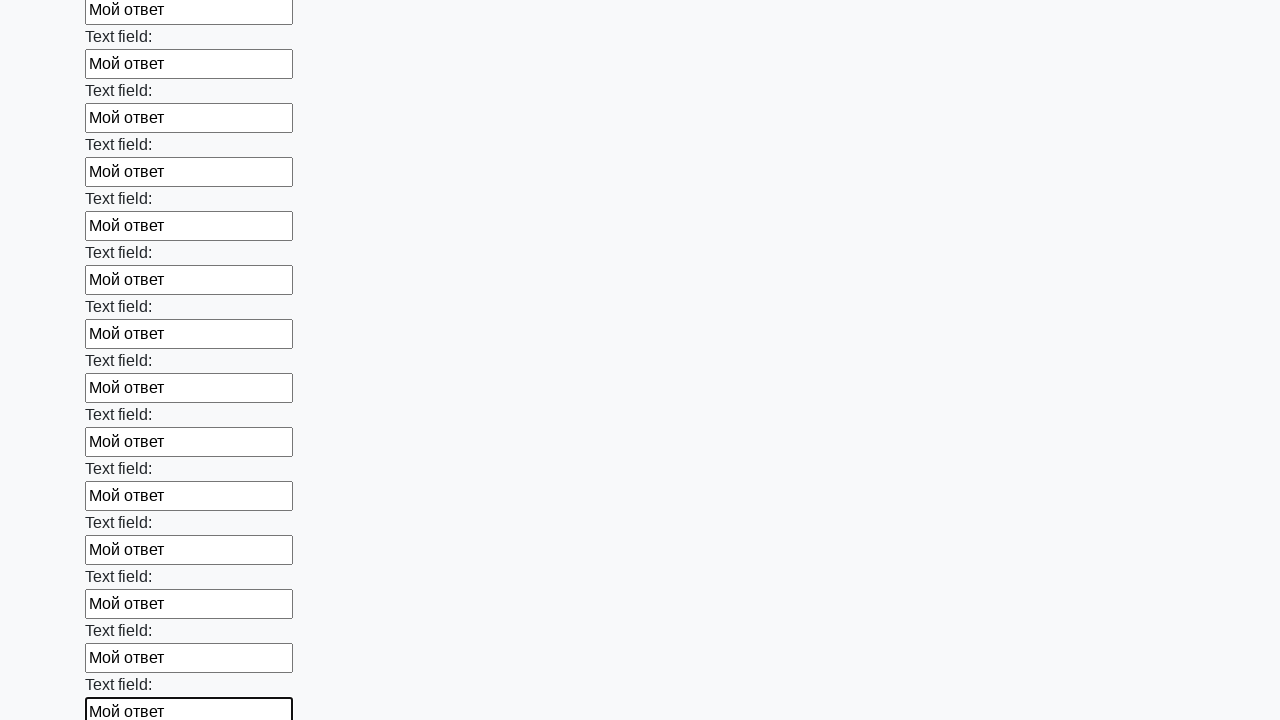

Filled text input field 52 of 100 with 'Мой ответ' on input[type="text"] >> nth=51
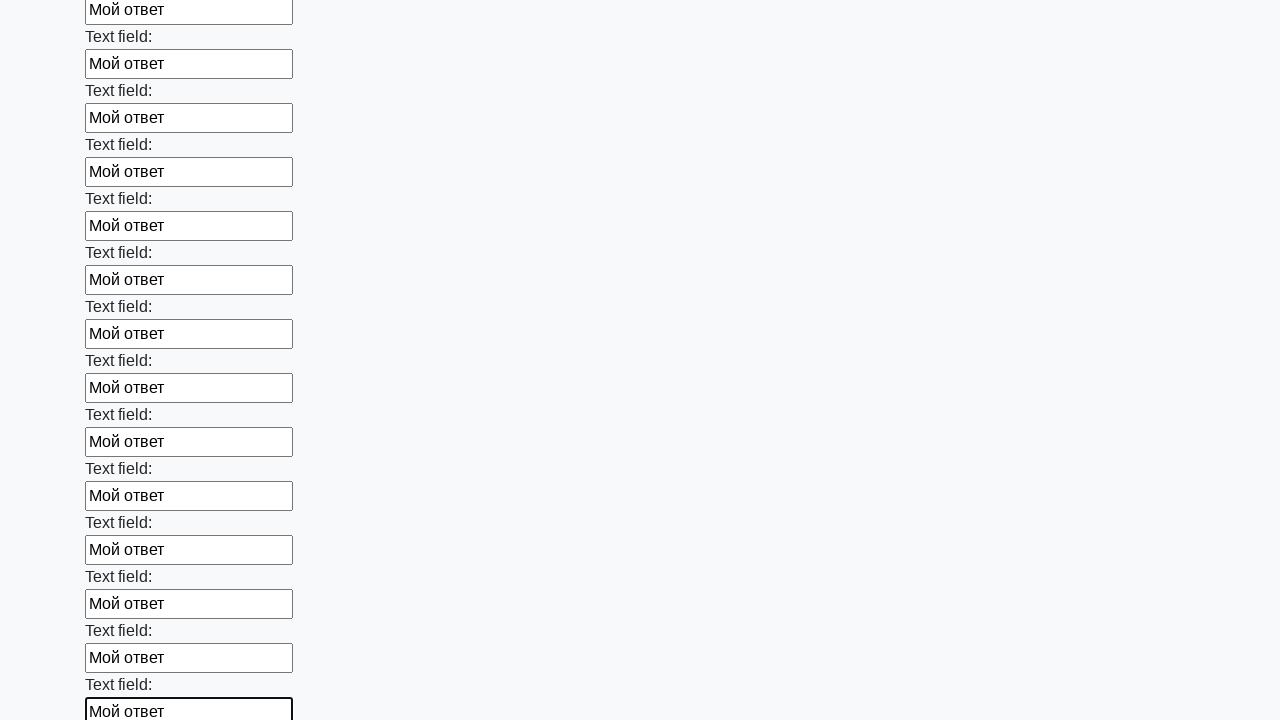

Filled text input field 53 of 100 with 'Мой ответ' on input[type="text"] >> nth=52
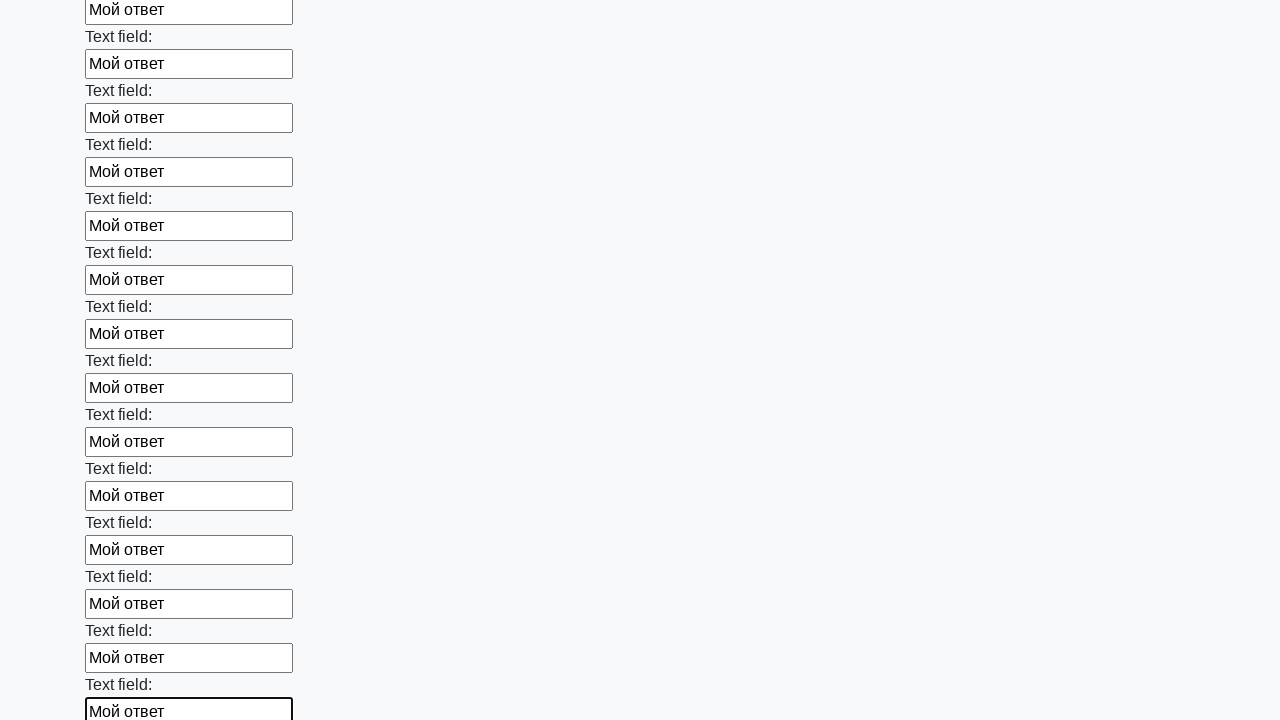

Filled text input field 54 of 100 with 'Мой ответ' on input[type="text"] >> nth=53
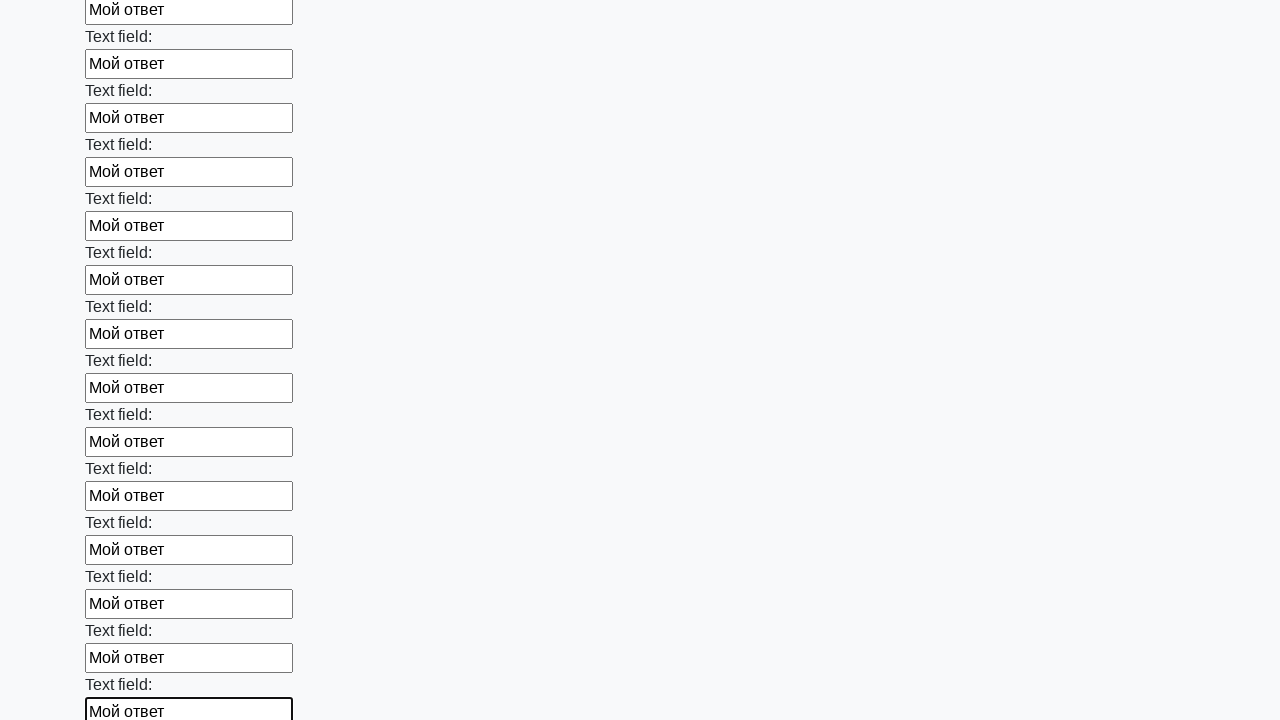

Filled text input field 55 of 100 with 'Мой ответ' on input[type="text"] >> nth=54
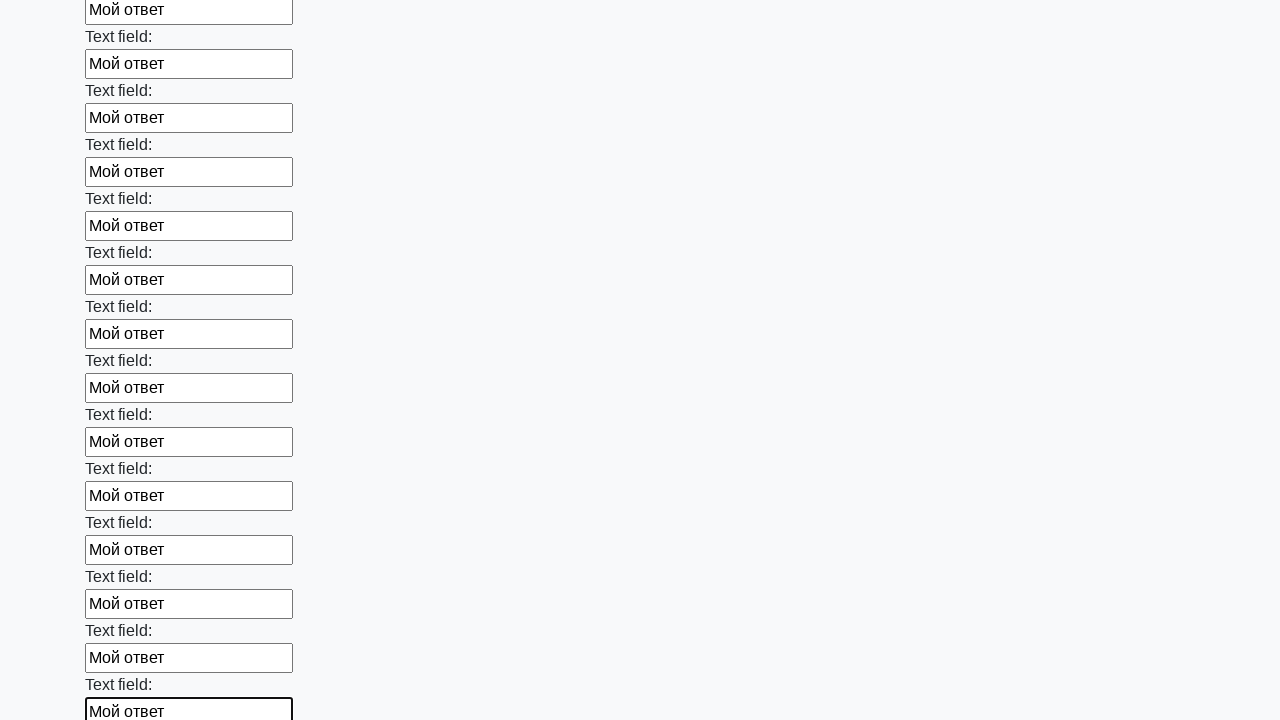

Filled text input field 56 of 100 with 'Мой ответ' on input[type="text"] >> nth=55
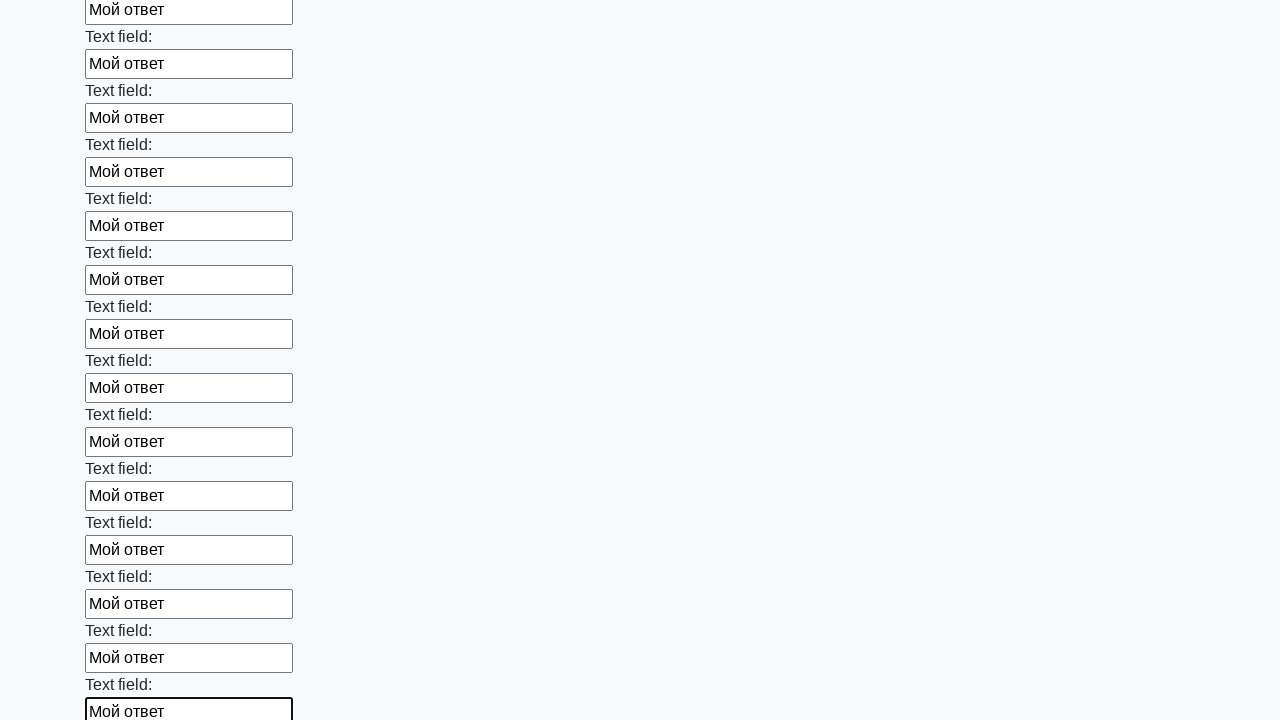

Filled text input field 57 of 100 with 'Мой ответ' on input[type="text"] >> nth=56
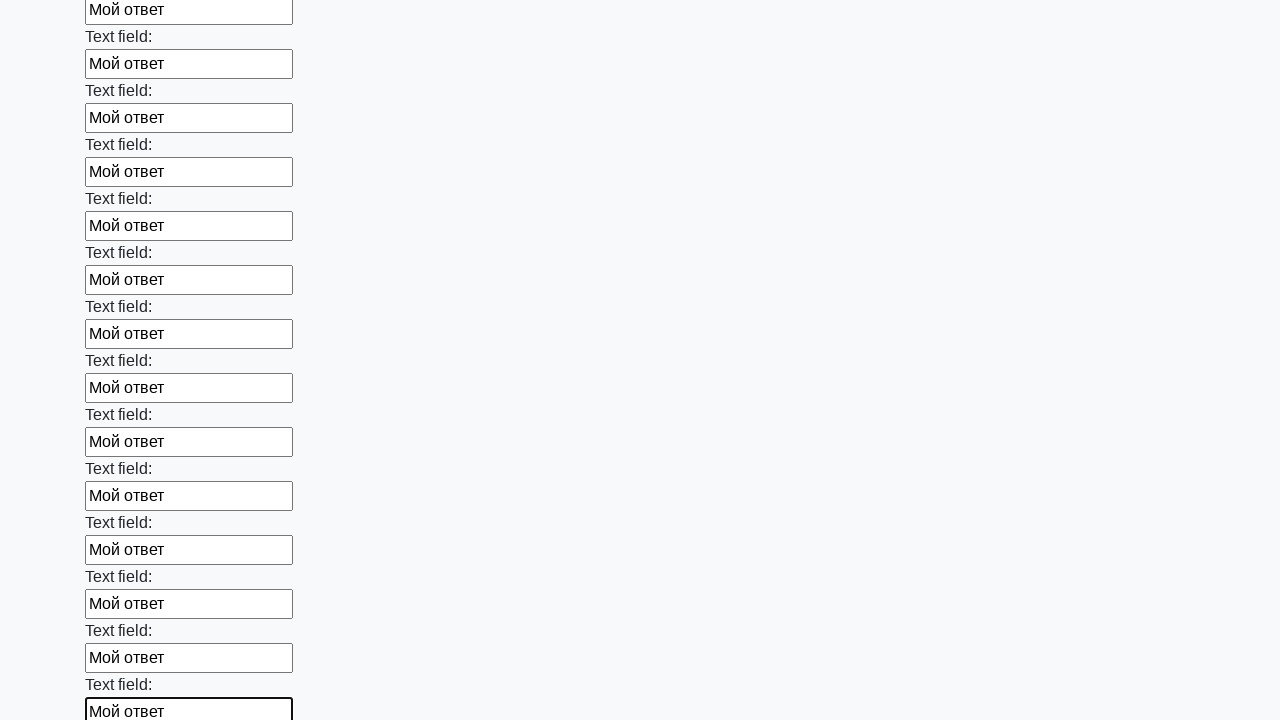

Filled text input field 58 of 100 with 'Мой ответ' on input[type="text"] >> nth=57
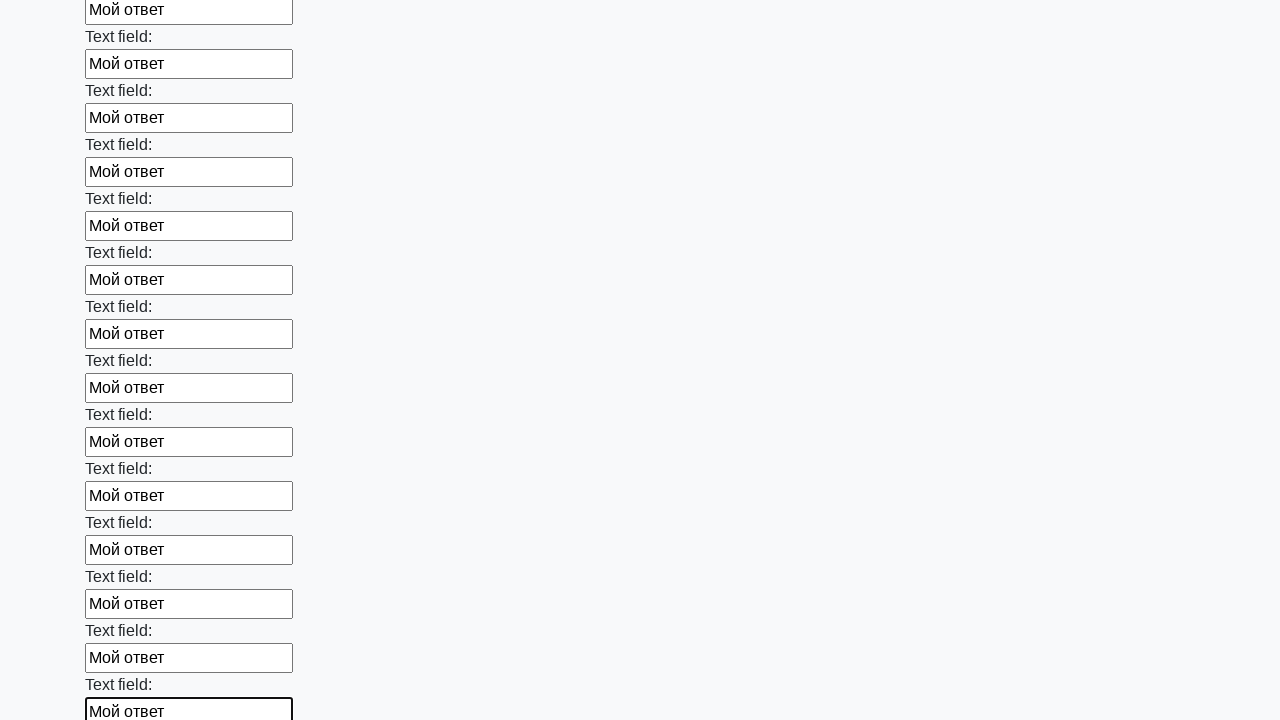

Filled text input field 59 of 100 with 'Мой ответ' on input[type="text"] >> nth=58
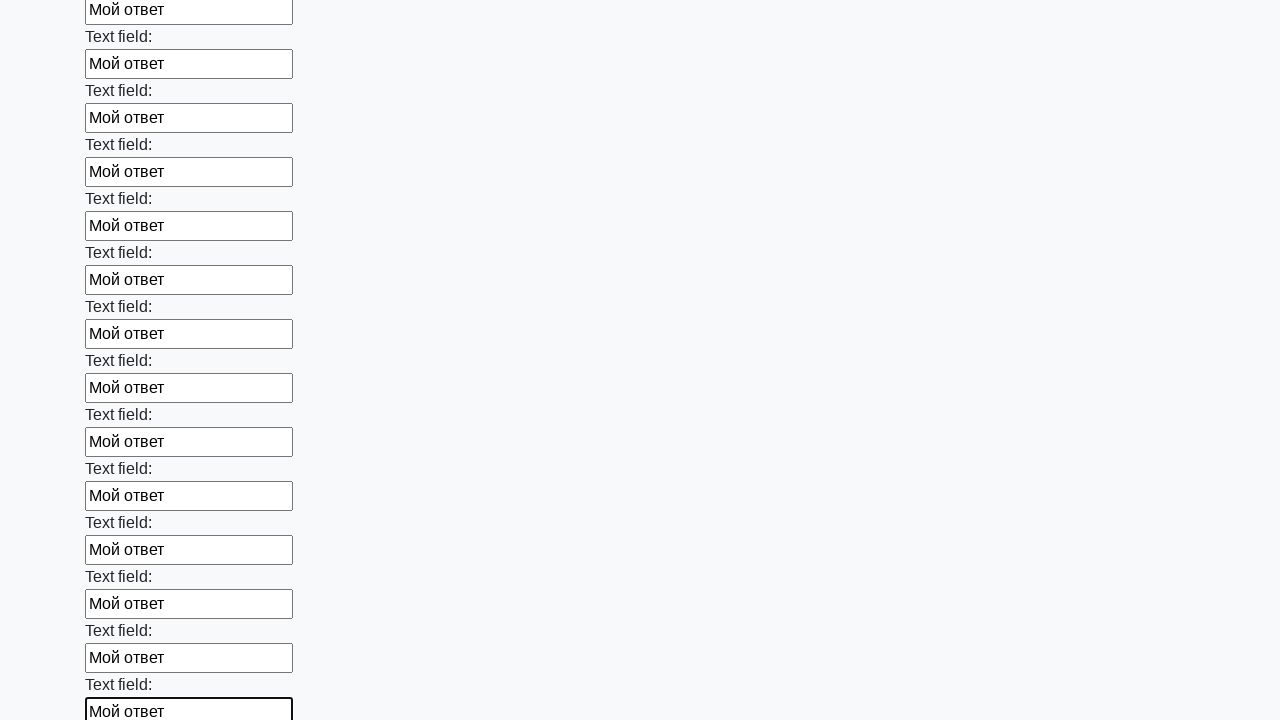

Filled text input field 60 of 100 with 'Мой ответ' on input[type="text"] >> nth=59
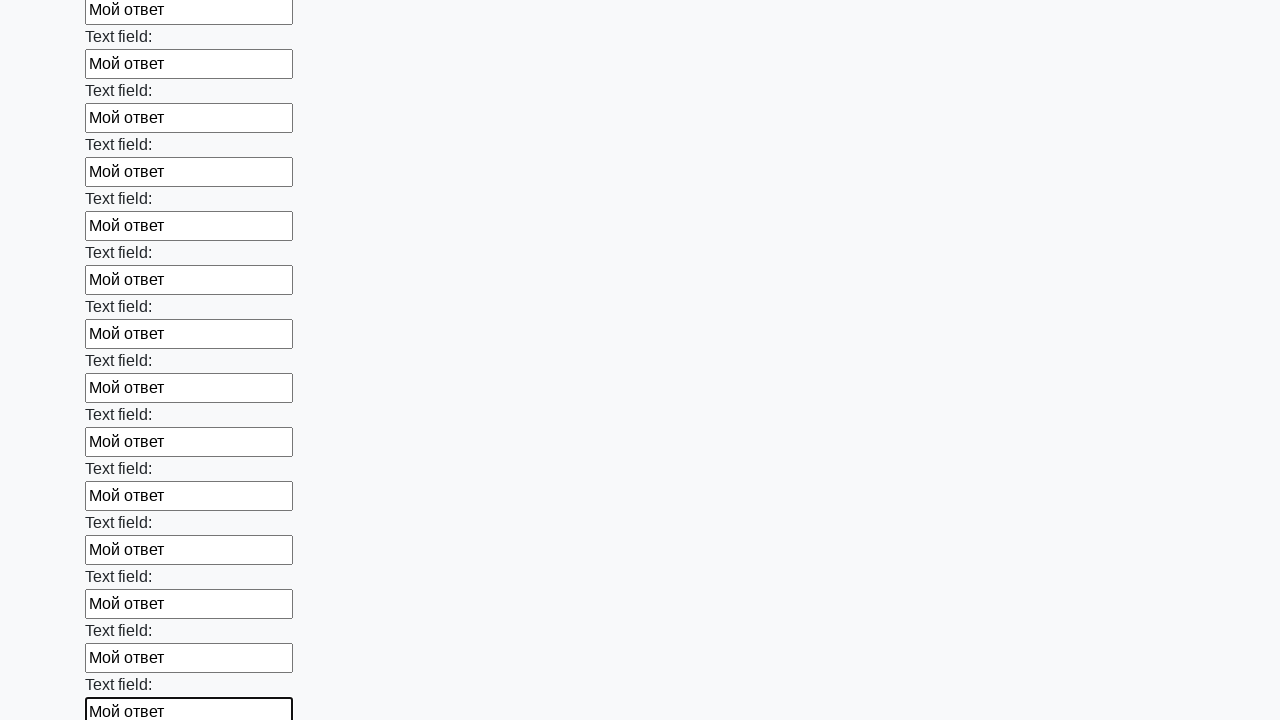

Filled text input field 61 of 100 with 'Мой ответ' on input[type="text"] >> nth=60
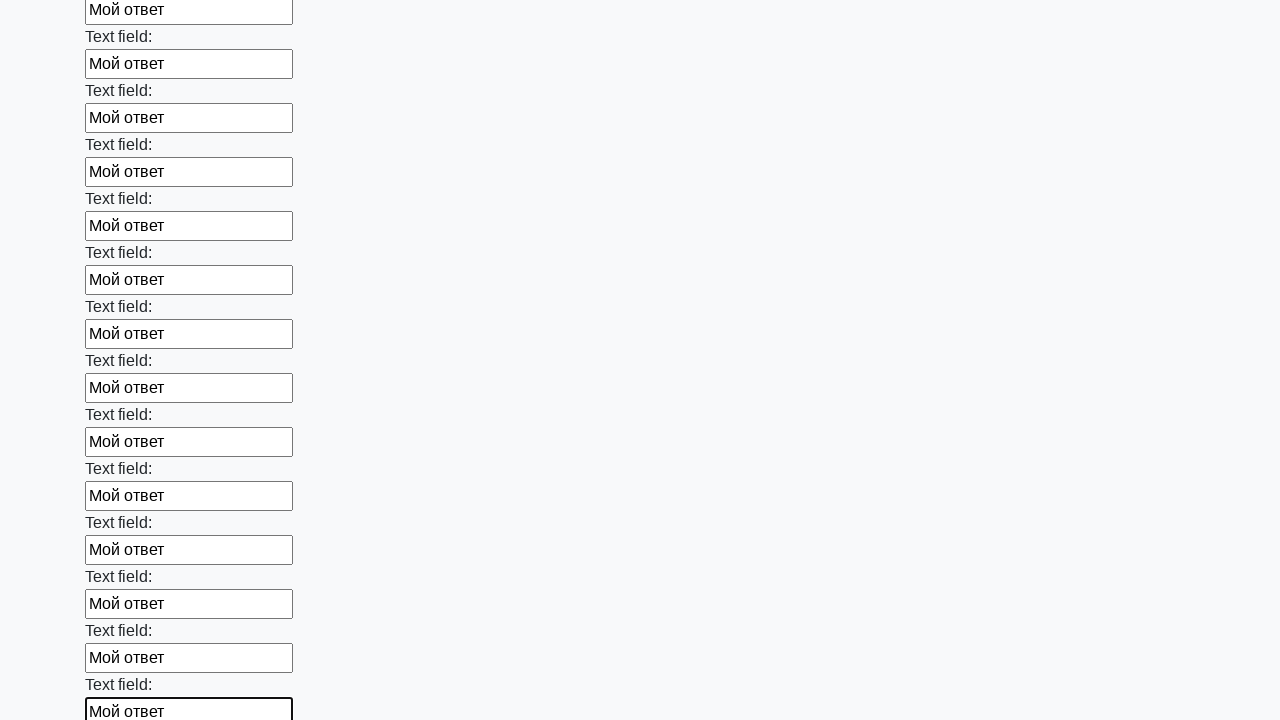

Filled text input field 62 of 100 with 'Мой ответ' on input[type="text"] >> nth=61
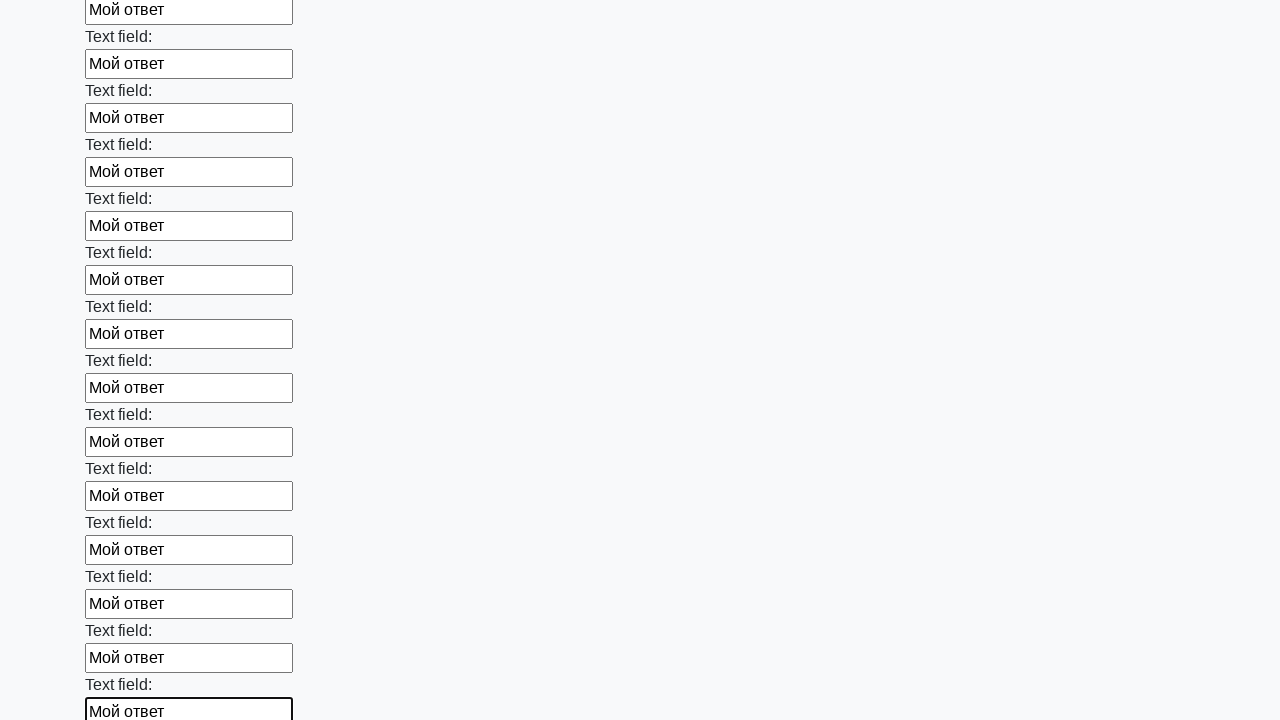

Filled text input field 63 of 100 with 'Мой ответ' on input[type="text"] >> nth=62
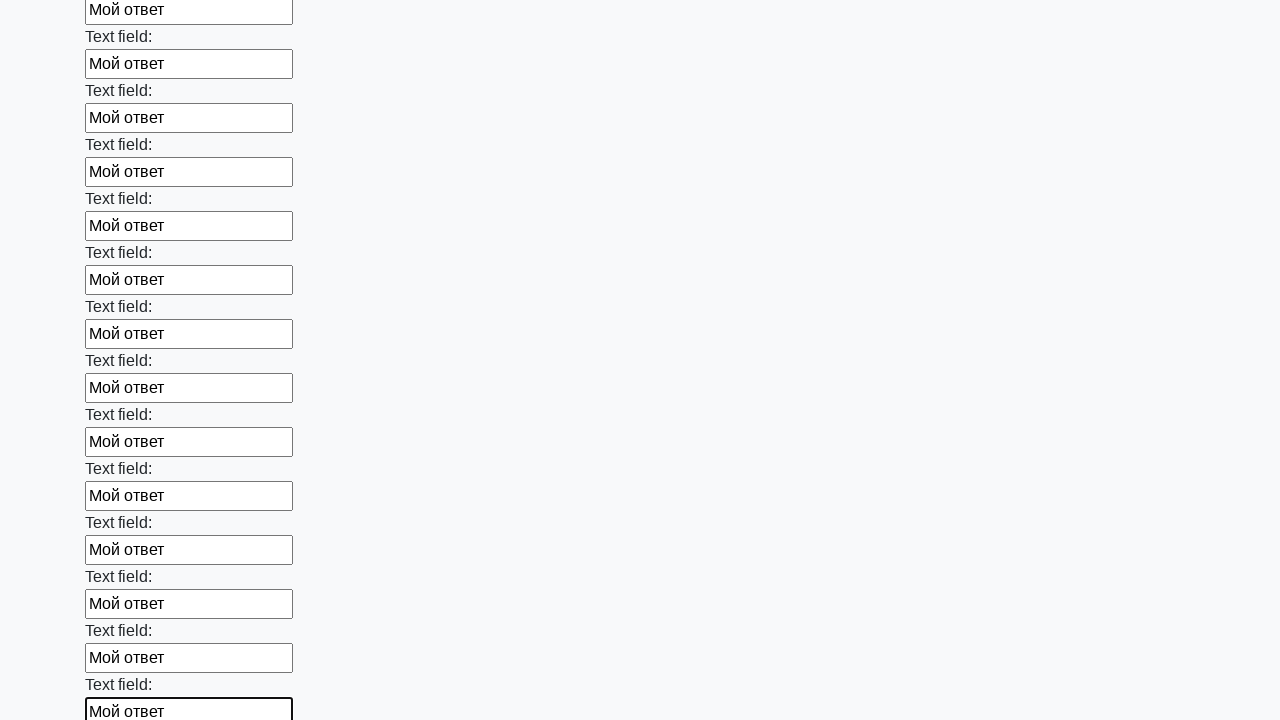

Filled text input field 64 of 100 with 'Мой ответ' on input[type="text"] >> nth=63
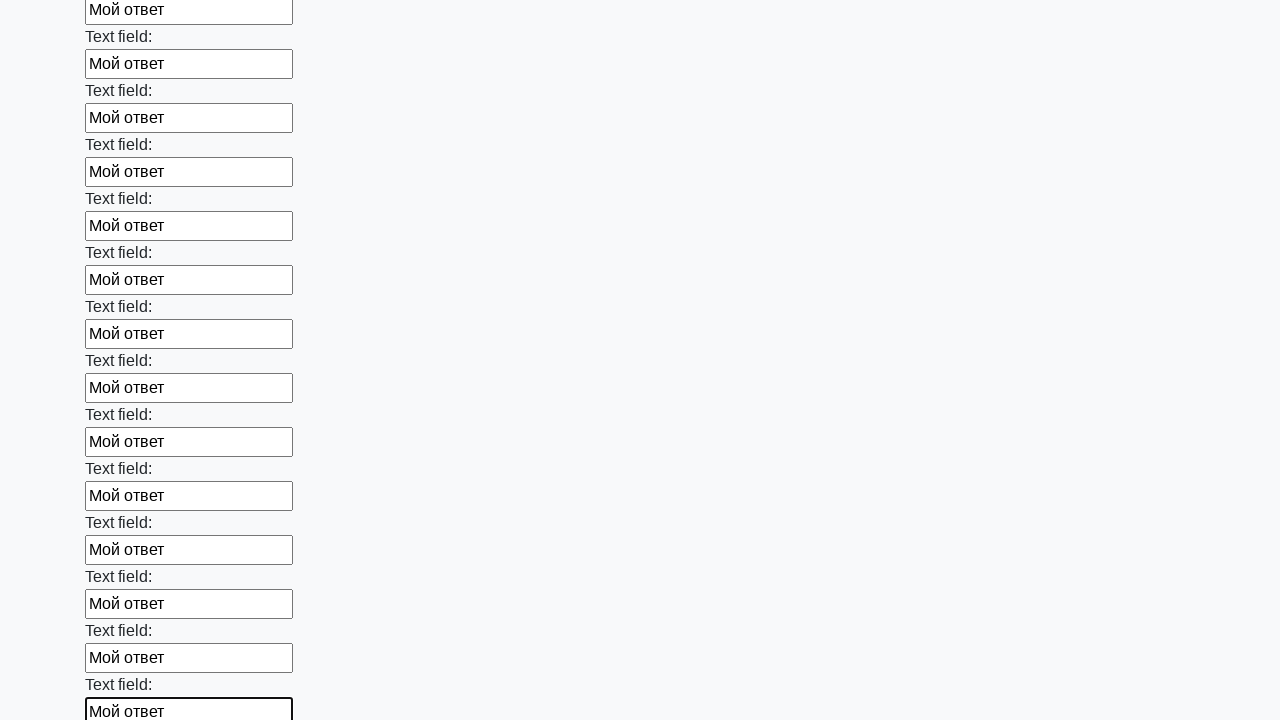

Filled text input field 65 of 100 with 'Мой ответ' on input[type="text"] >> nth=64
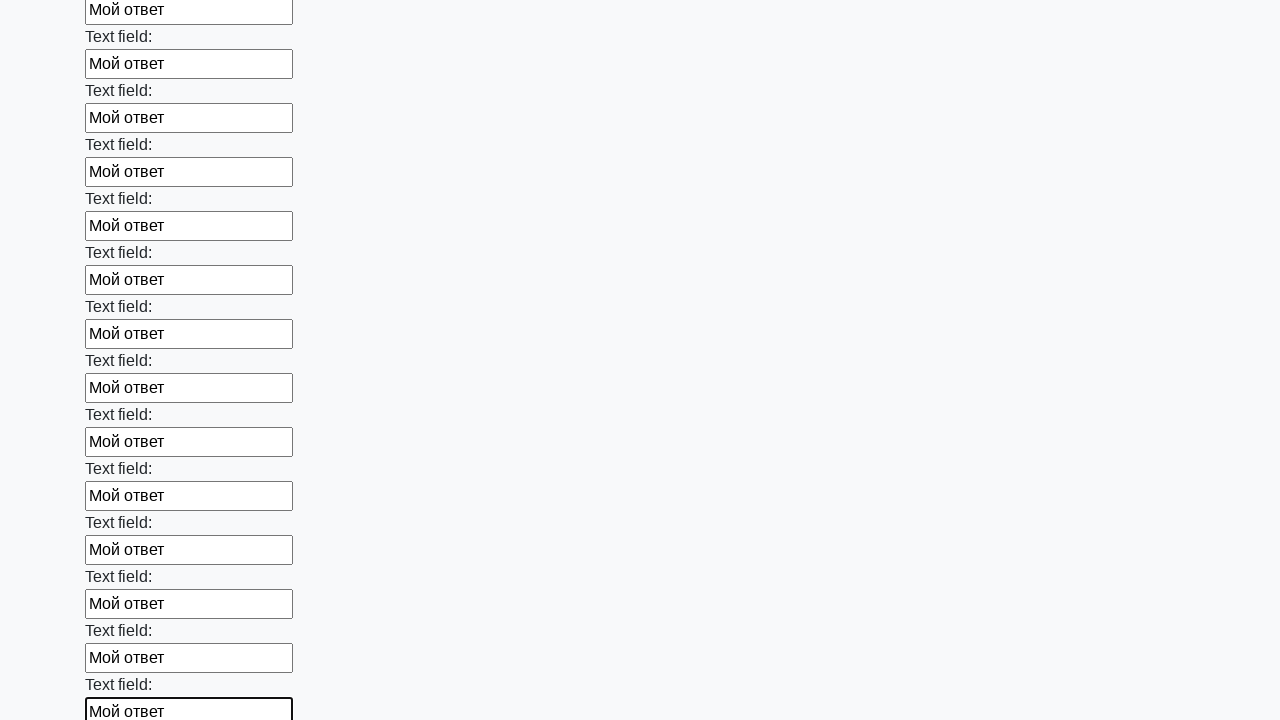

Filled text input field 66 of 100 with 'Мой ответ' on input[type="text"] >> nth=65
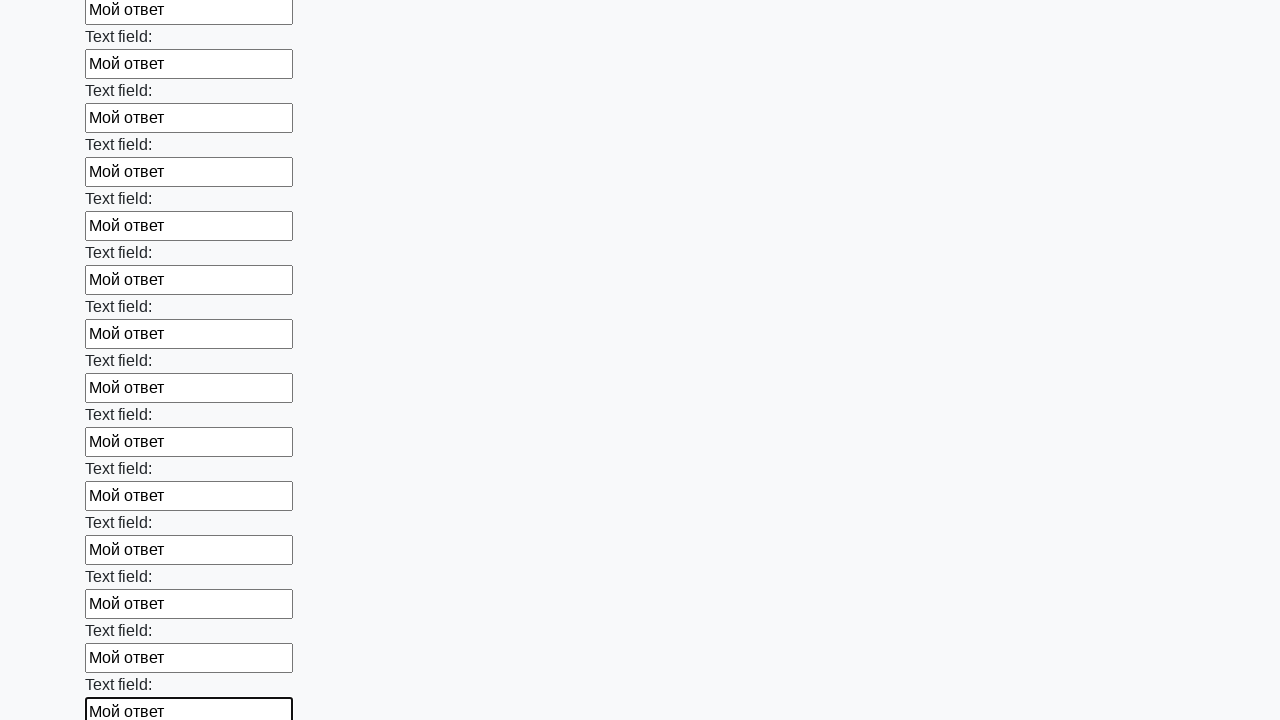

Filled text input field 67 of 100 with 'Мой ответ' on input[type="text"] >> nth=66
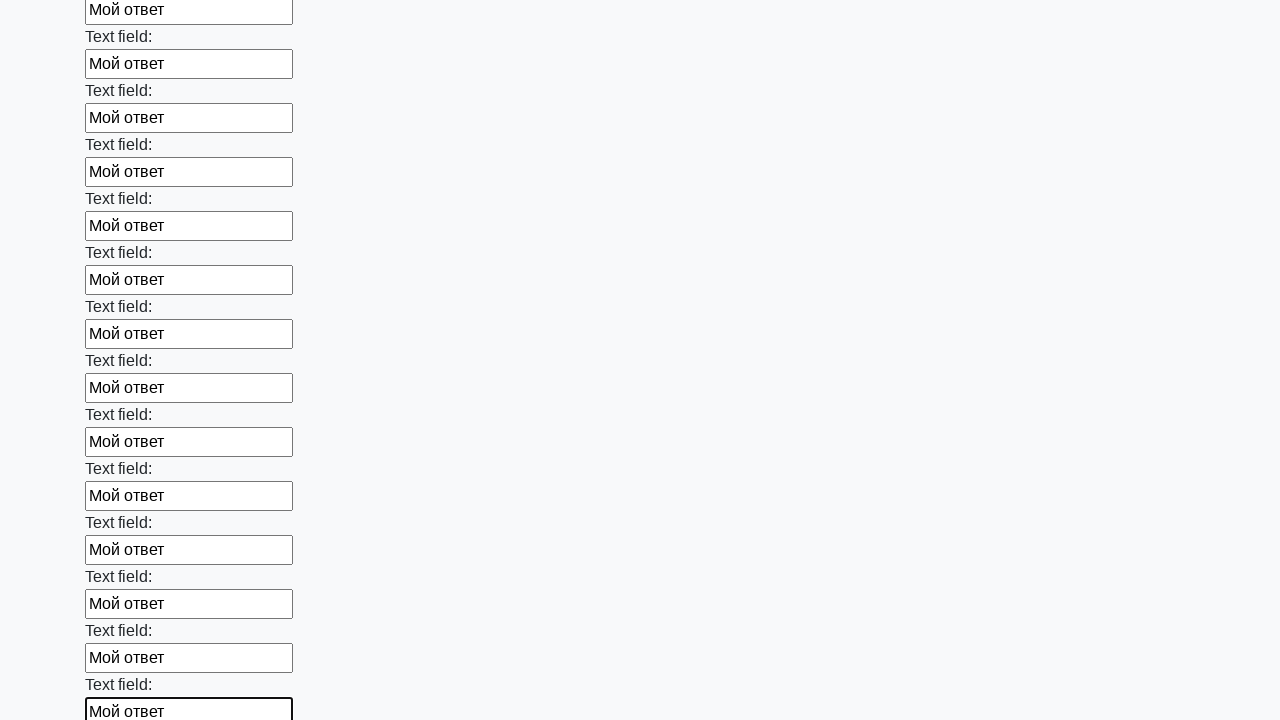

Filled text input field 68 of 100 with 'Мой ответ' on input[type="text"] >> nth=67
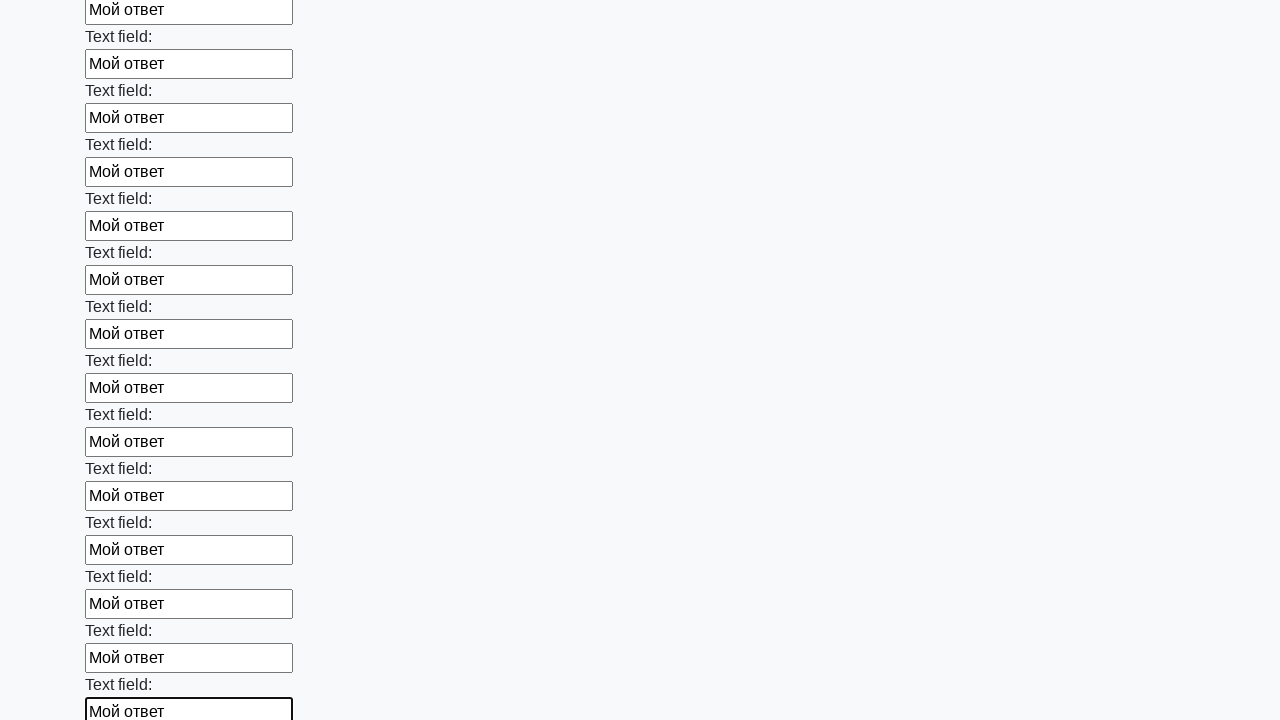

Filled text input field 69 of 100 with 'Мой ответ' on input[type="text"] >> nth=68
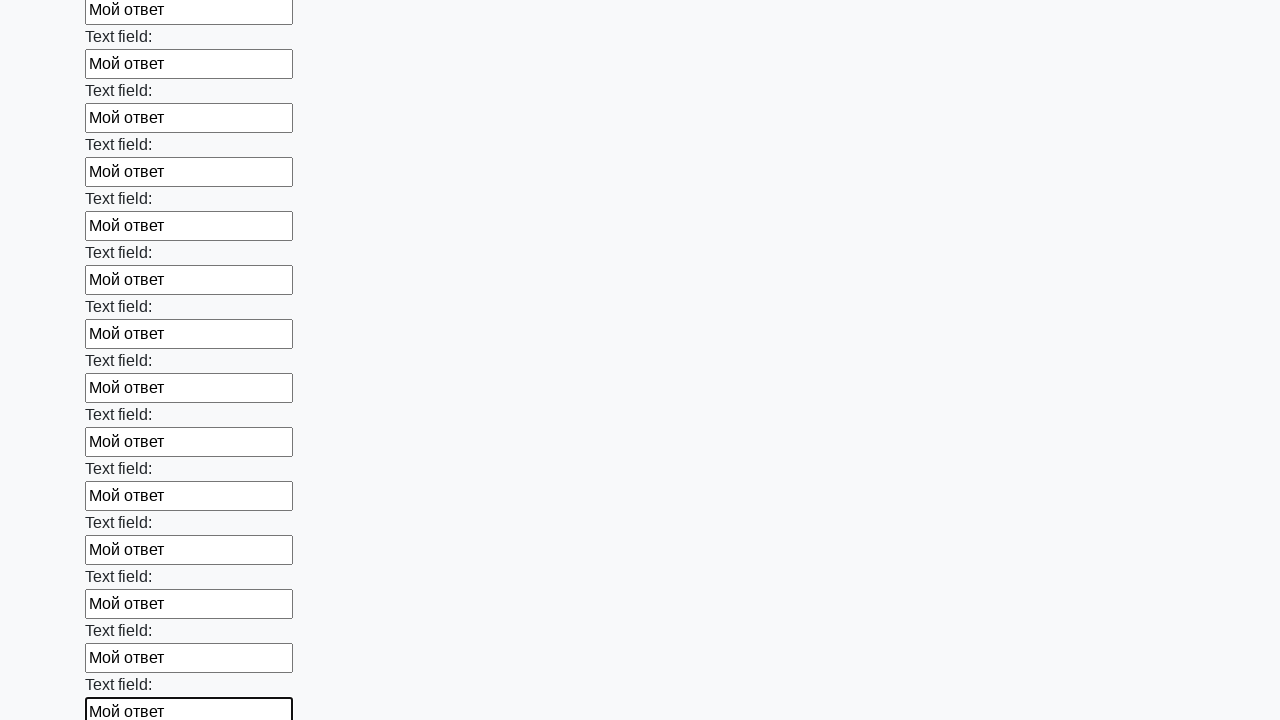

Filled text input field 70 of 100 with 'Мой ответ' on input[type="text"] >> nth=69
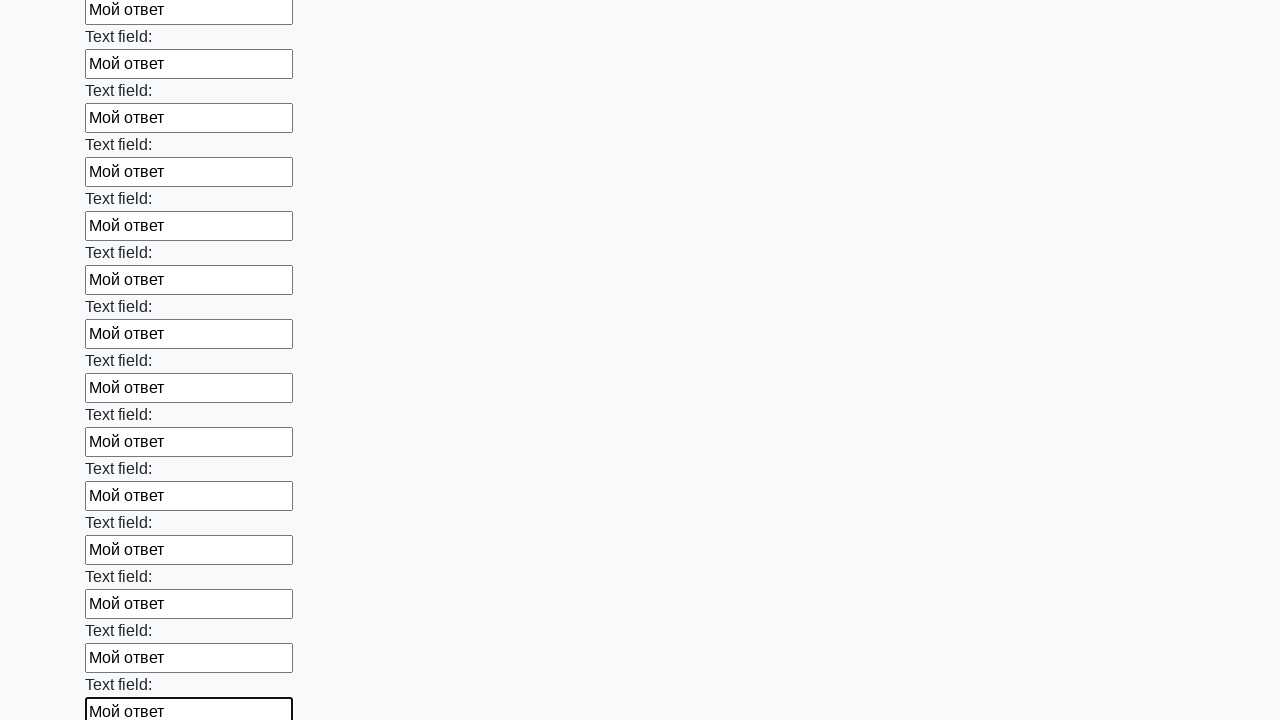

Filled text input field 71 of 100 with 'Мой ответ' on input[type="text"] >> nth=70
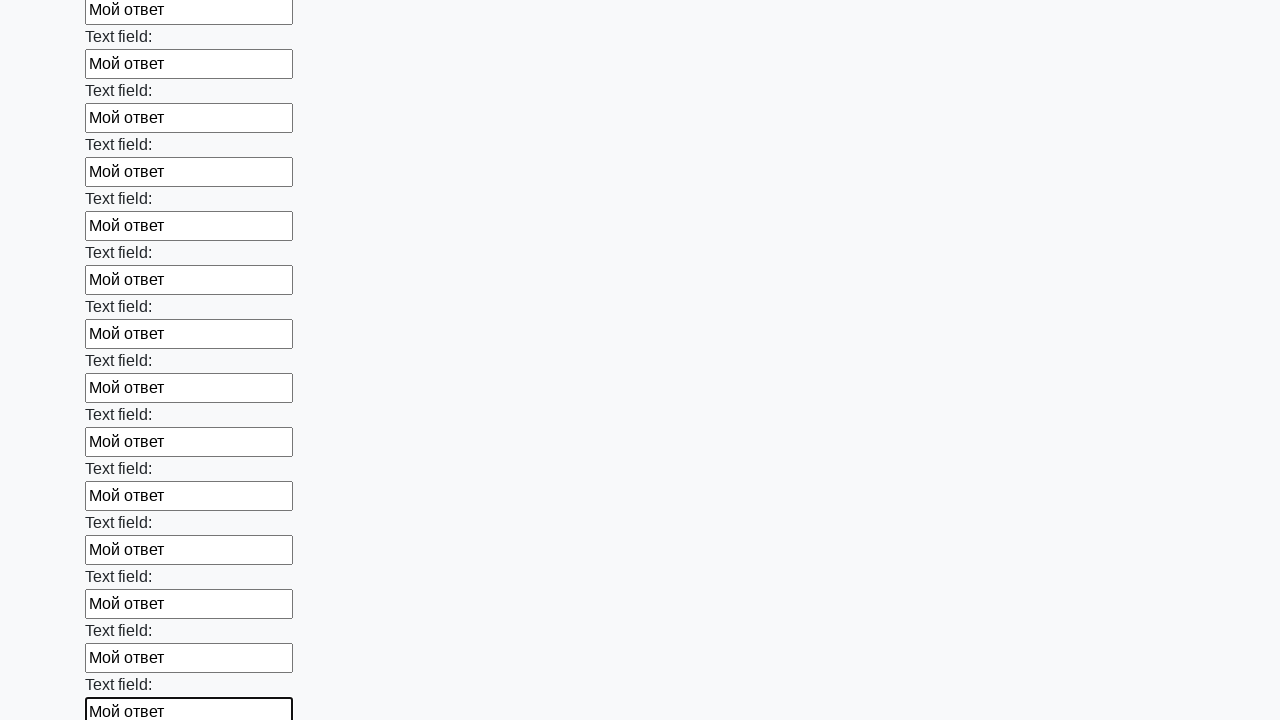

Filled text input field 72 of 100 with 'Мой ответ' on input[type="text"] >> nth=71
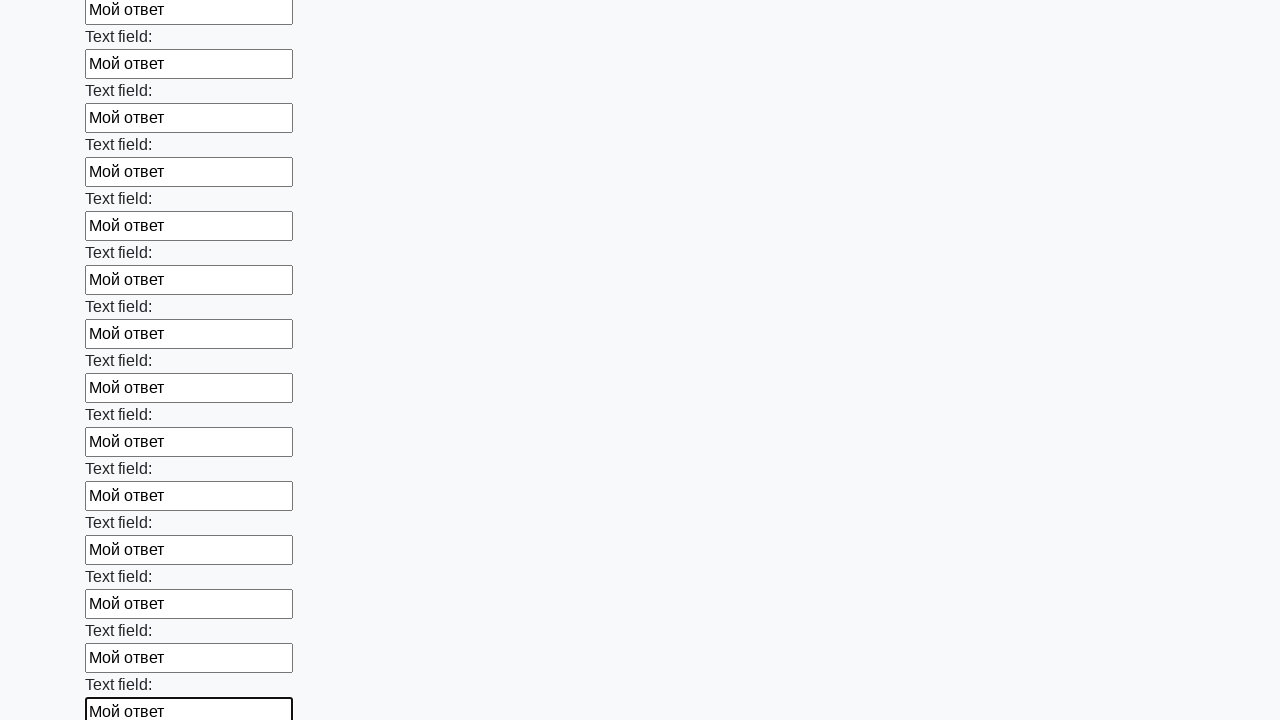

Filled text input field 73 of 100 with 'Мой ответ' on input[type="text"] >> nth=72
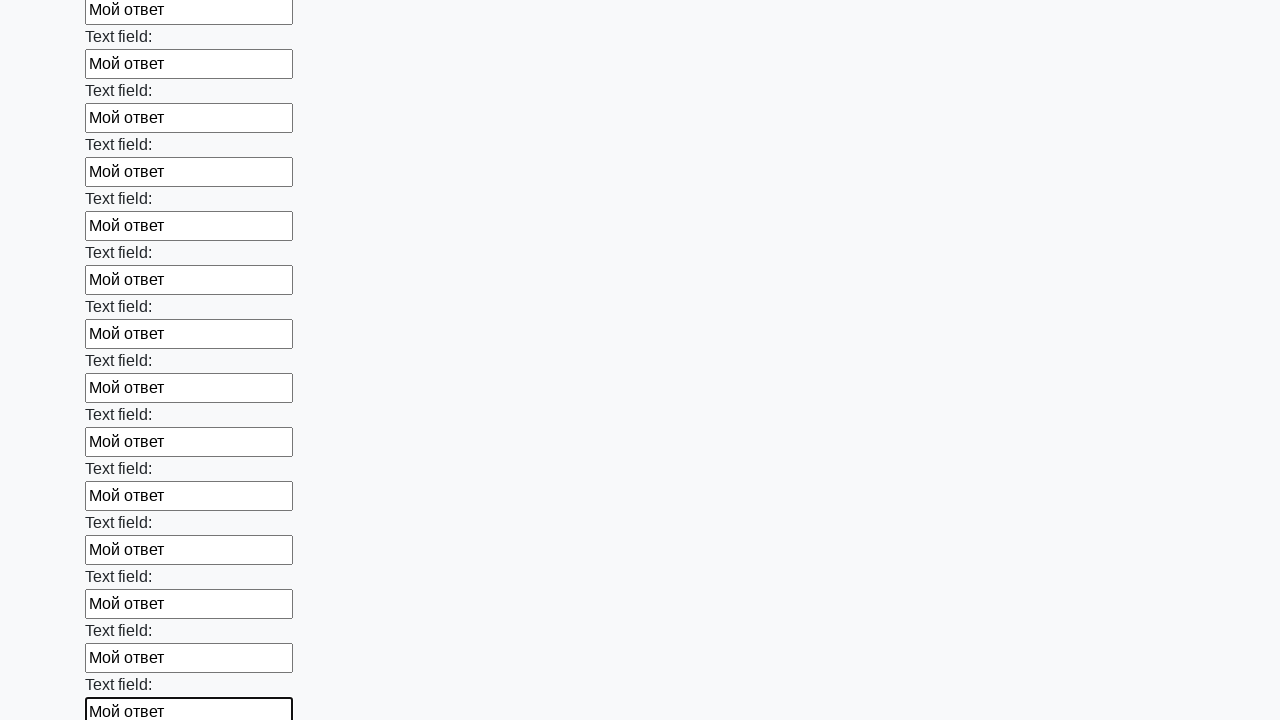

Filled text input field 74 of 100 with 'Мой ответ' on input[type="text"] >> nth=73
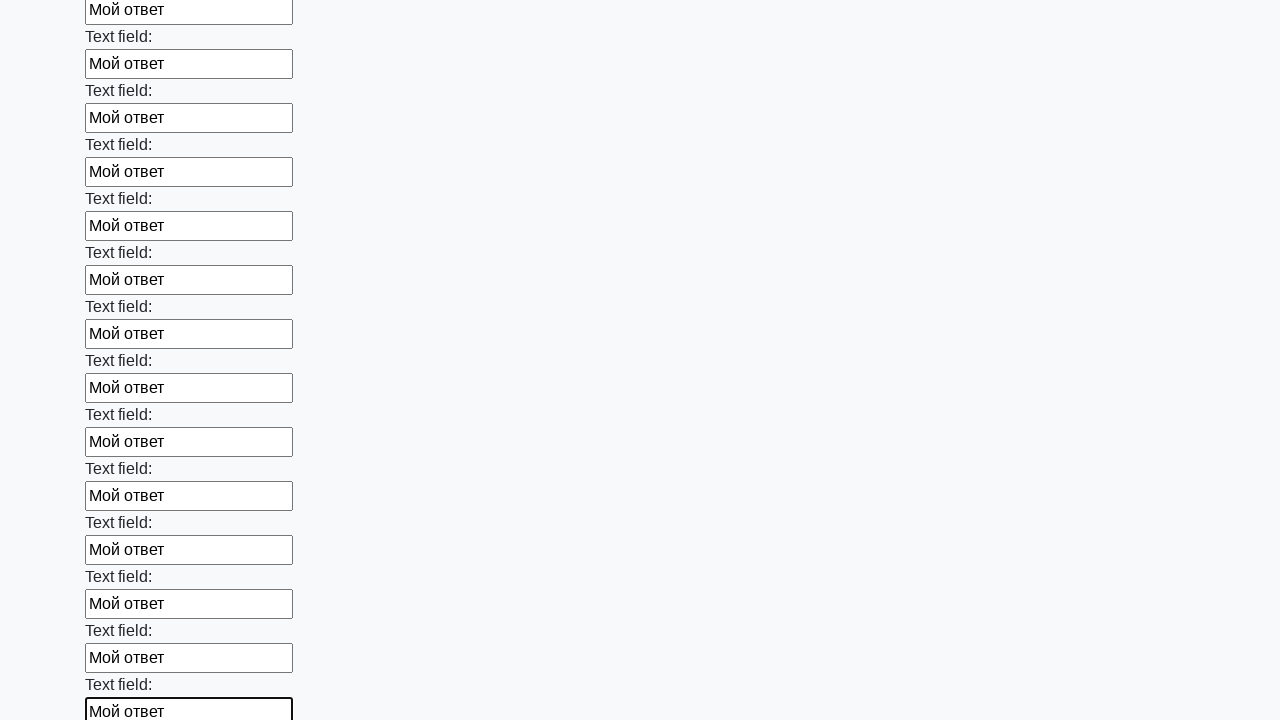

Filled text input field 75 of 100 with 'Мой ответ' on input[type="text"] >> nth=74
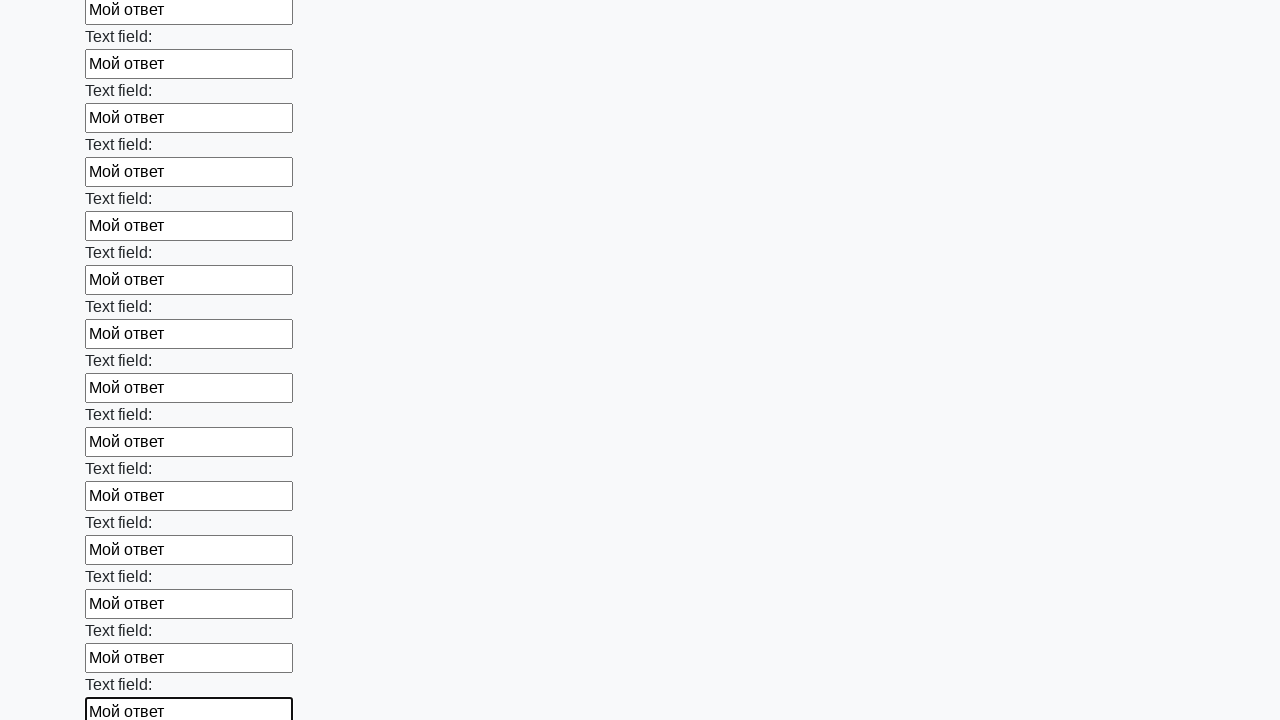

Filled text input field 76 of 100 with 'Мой ответ' on input[type="text"] >> nth=75
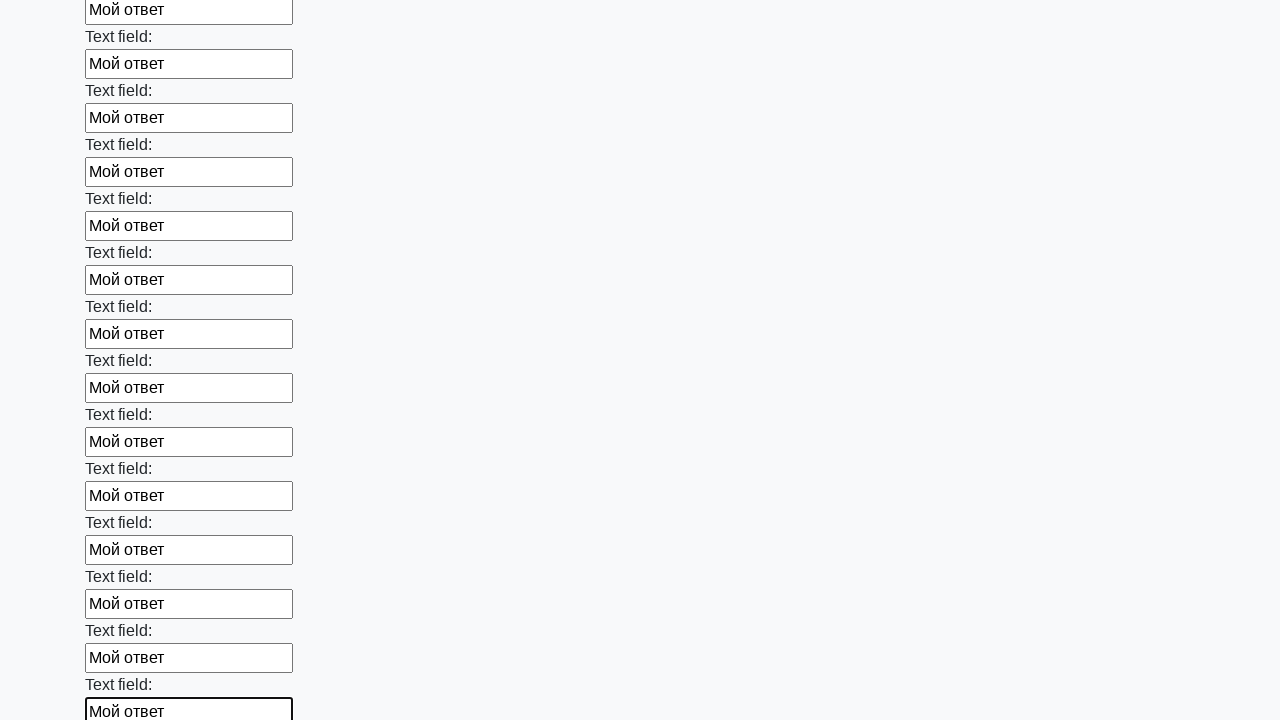

Filled text input field 77 of 100 with 'Мой ответ' on input[type="text"] >> nth=76
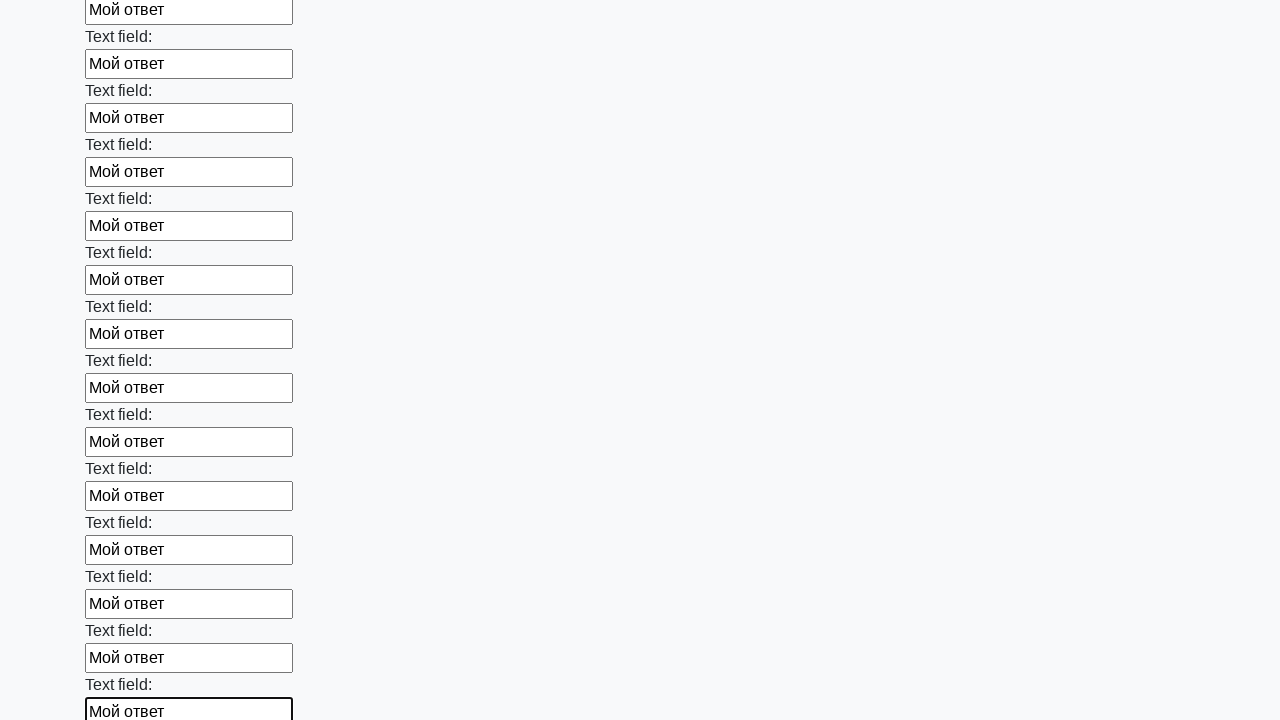

Filled text input field 78 of 100 with 'Мой ответ' on input[type="text"] >> nth=77
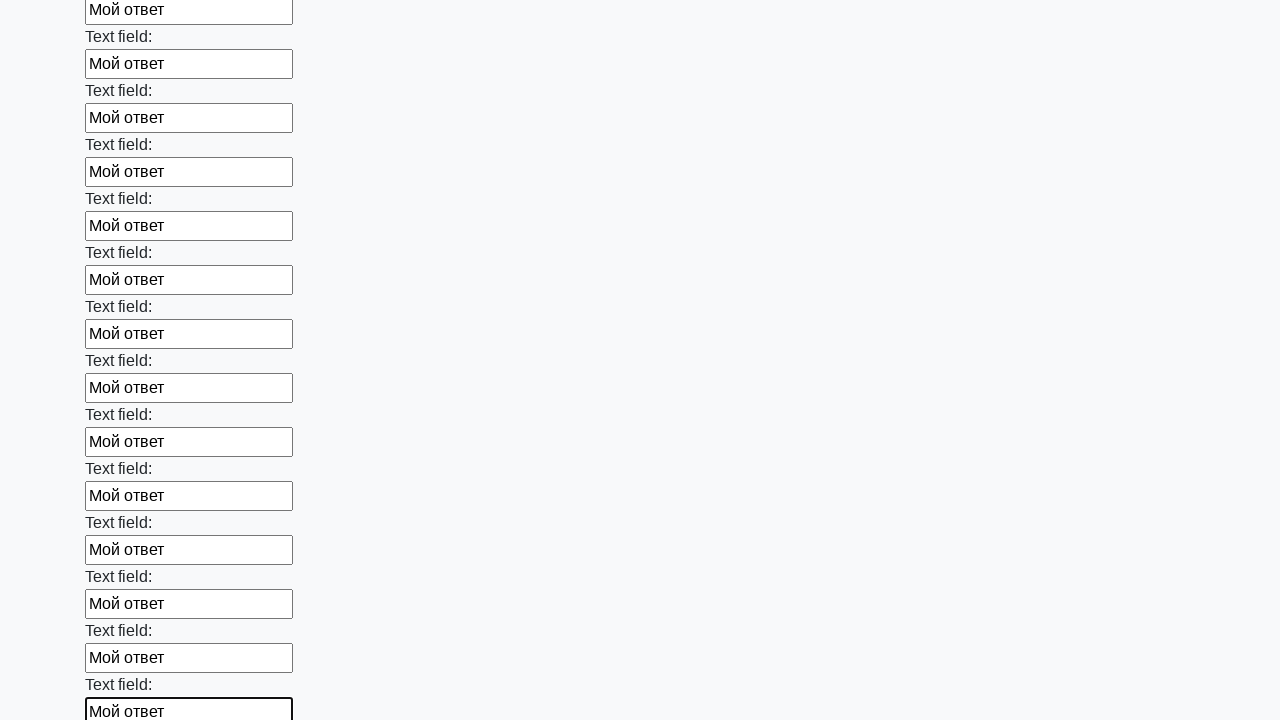

Filled text input field 79 of 100 with 'Мой ответ' on input[type="text"] >> nth=78
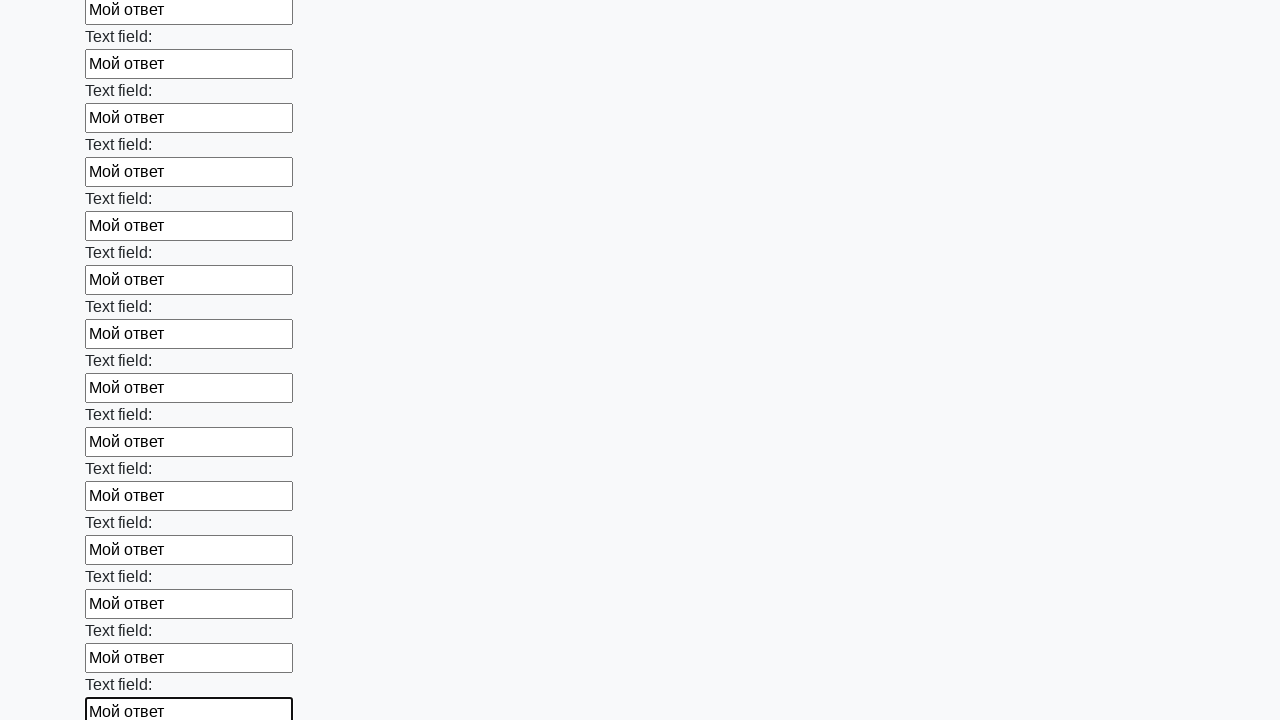

Filled text input field 80 of 100 with 'Мой ответ' on input[type="text"] >> nth=79
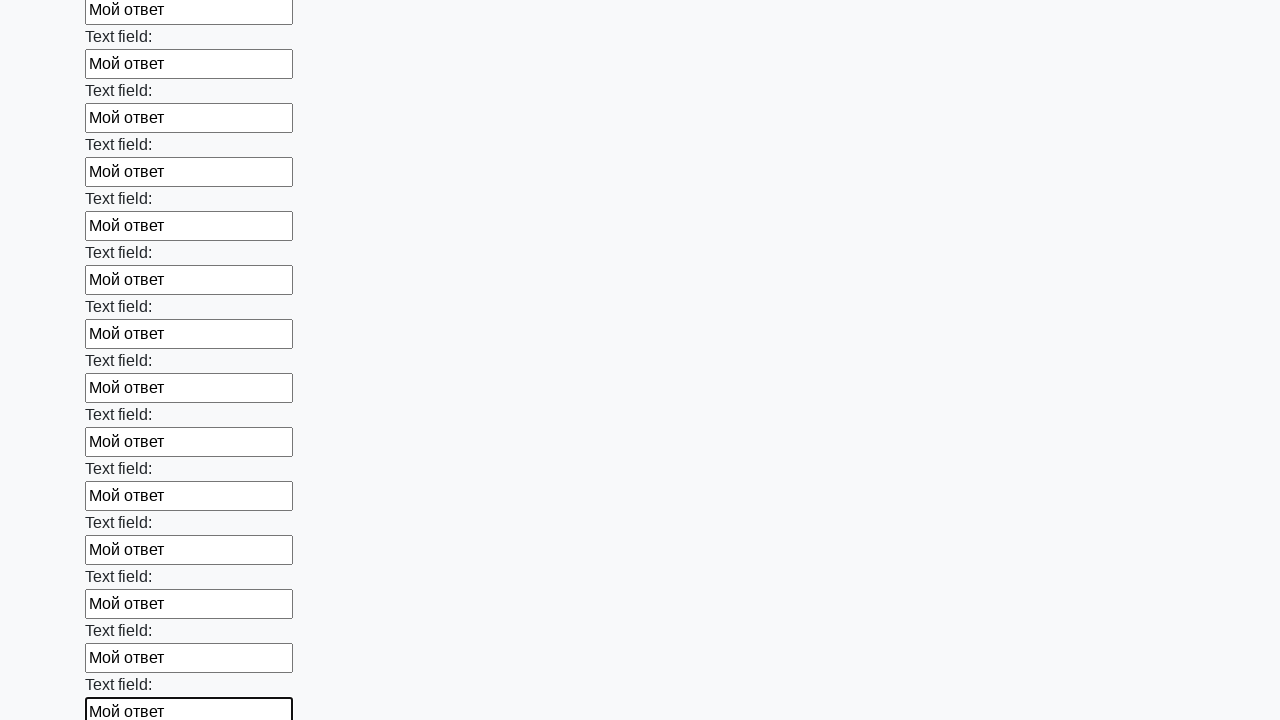

Filled text input field 81 of 100 with 'Мой ответ' on input[type="text"] >> nth=80
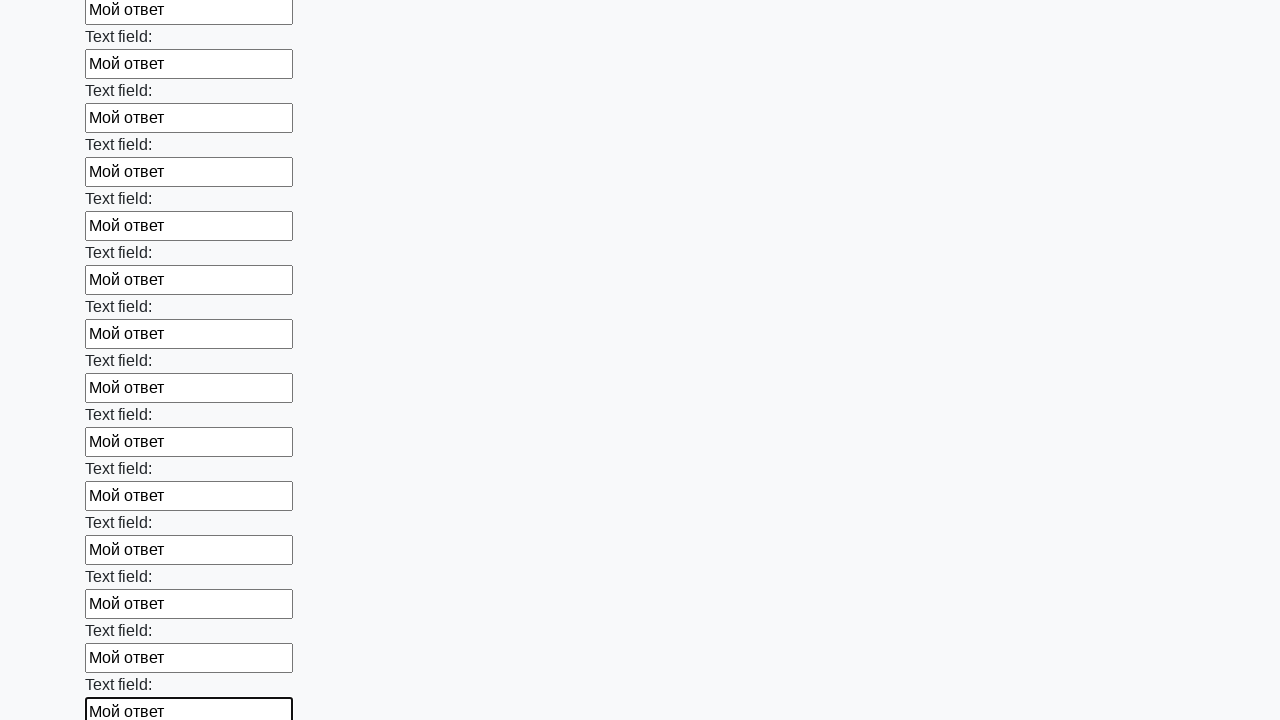

Filled text input field 82 of 100 with 'Мой ответ' on input[type="text"] >> nth=81
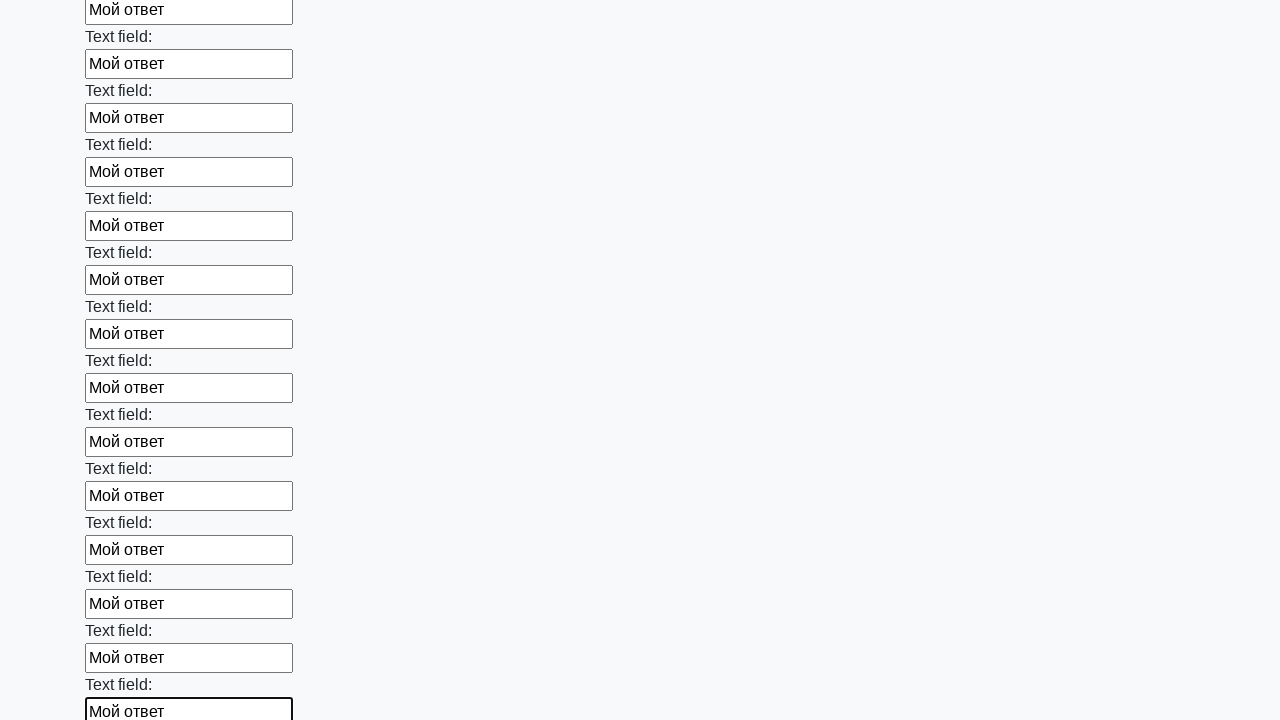

Filled text input field 83 of 100 with 'Мой ответ' on input[type="text"] >> nth=82
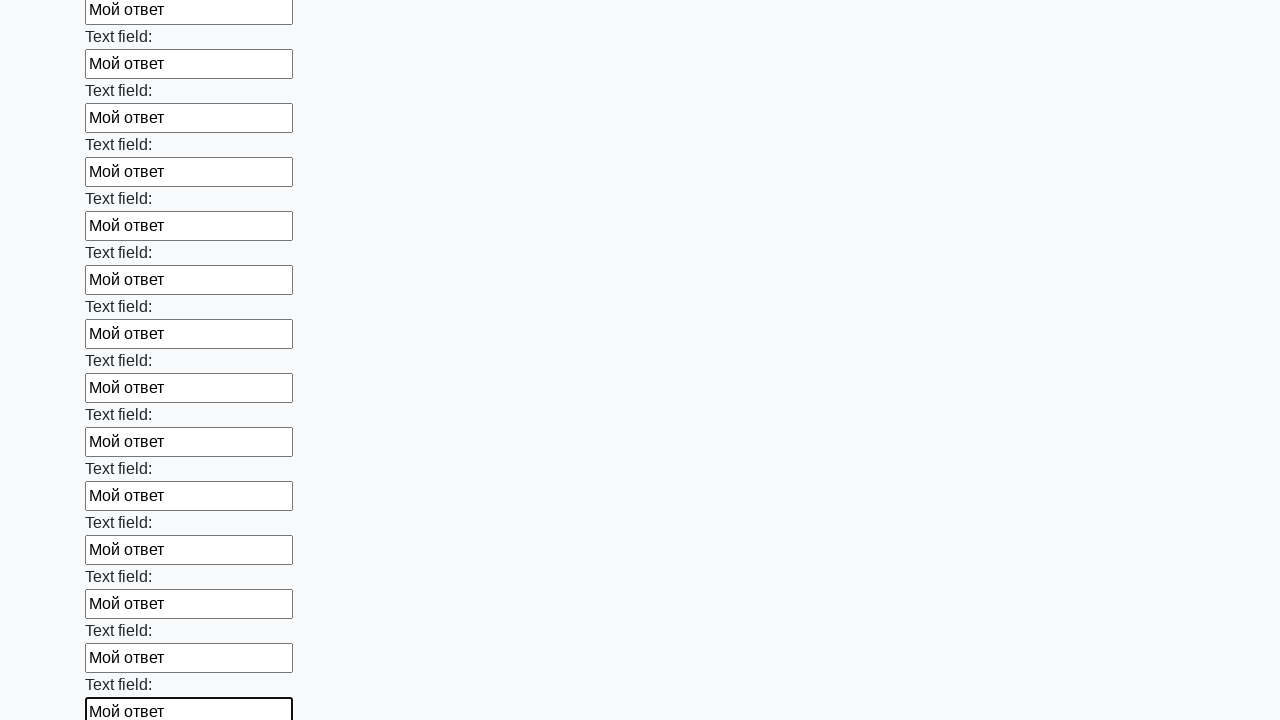

Filled text input field 84 of 100 with 'Мой ответ' on input[type="text"] >> nth=83
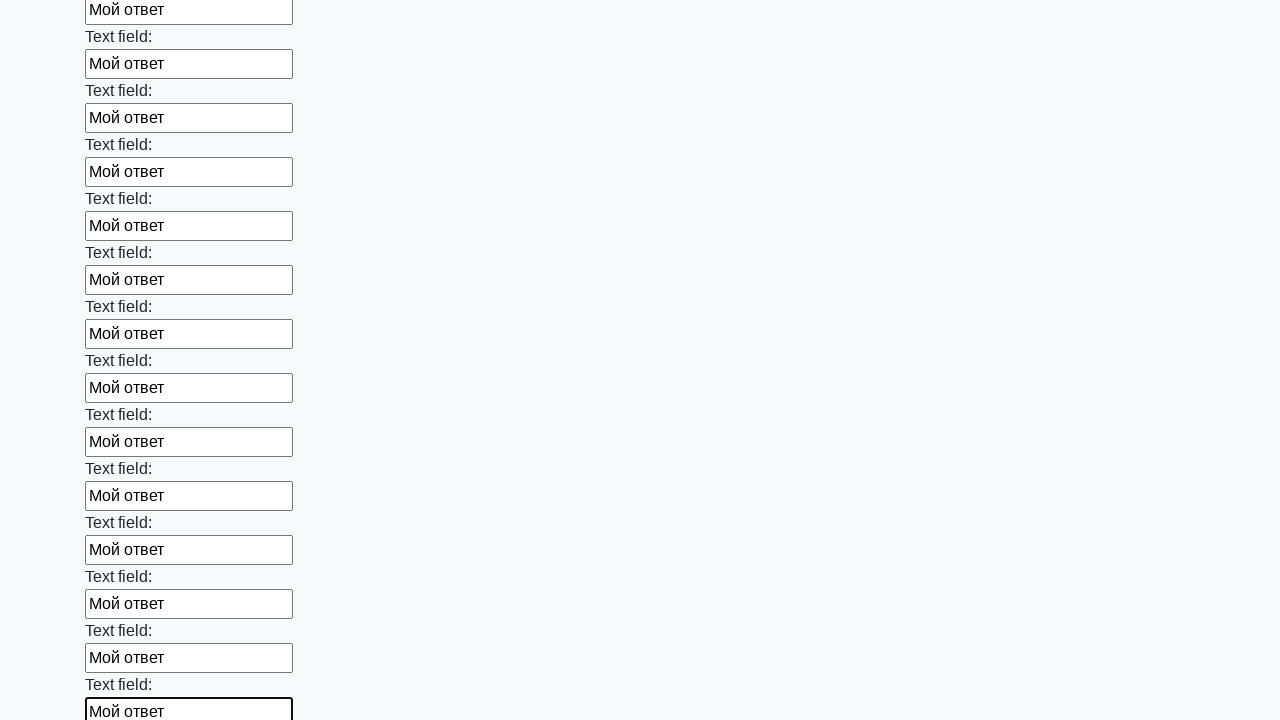

Filled text input field 85 of 100 with 'Мой ответ' on input[type="text"] >> nth=84
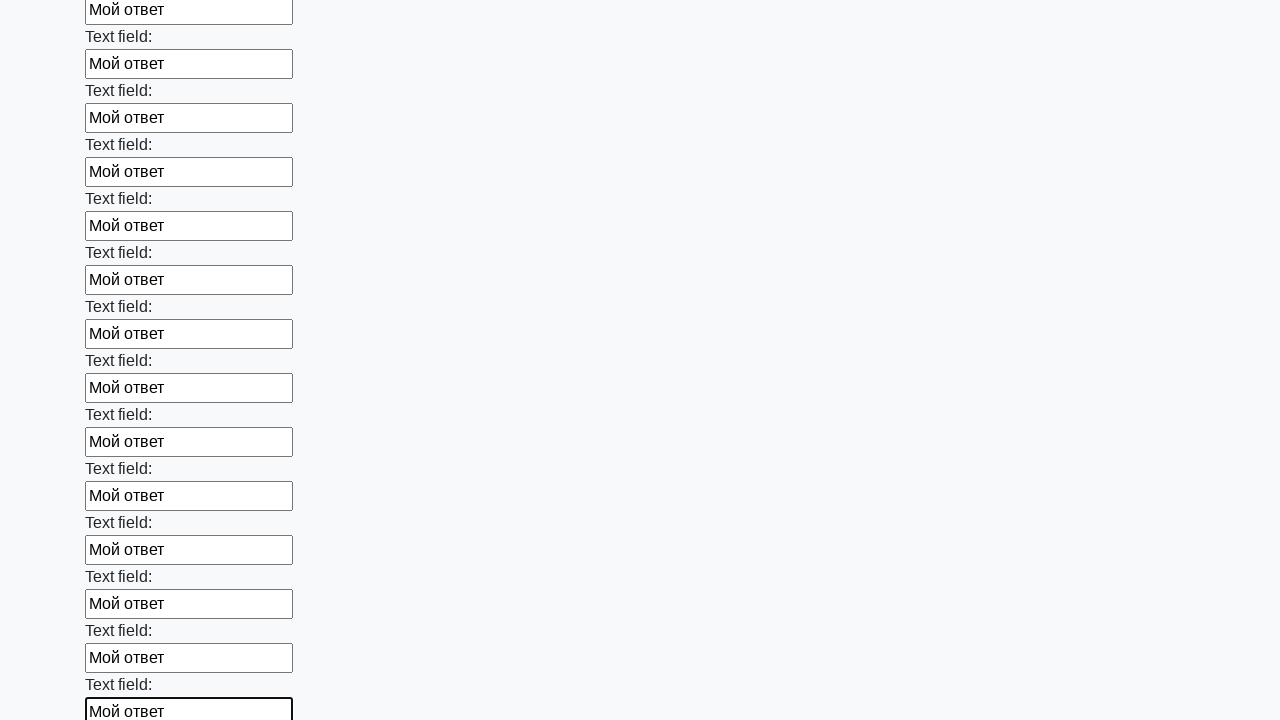

Filled text input field 86 of 100 with 'Мой ответ' on input[type="text"] >> nth=85
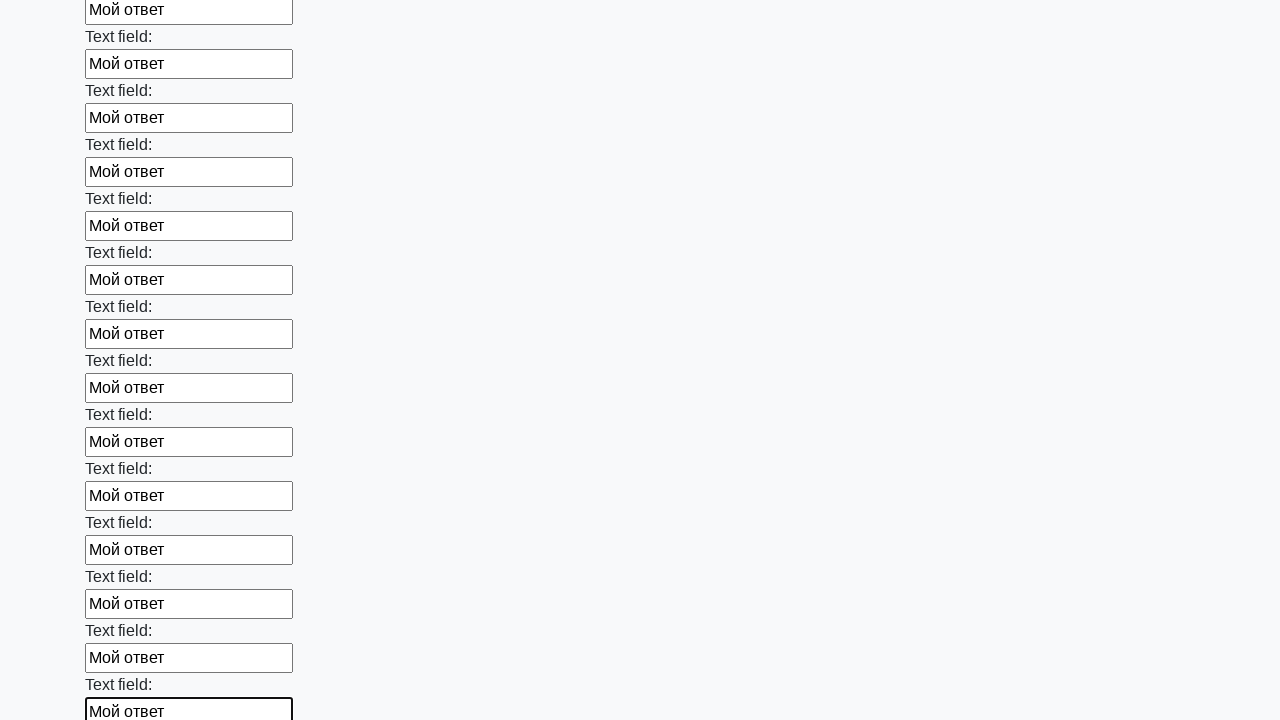

Filled text input field 87 of 100 with 'Мой ответ' on input[type="text"] >> nth=86
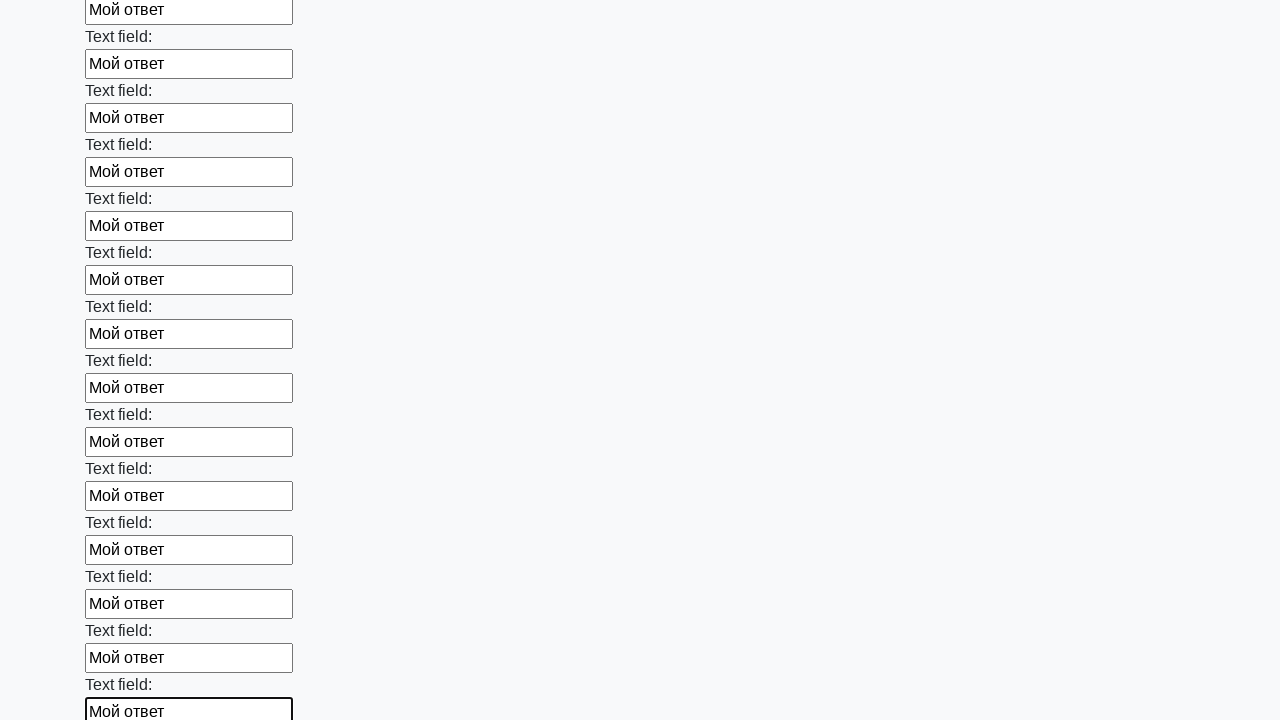

Filled text input field 88 of 100 with 'Мой ответ' on input[type="text"] >> nth=87
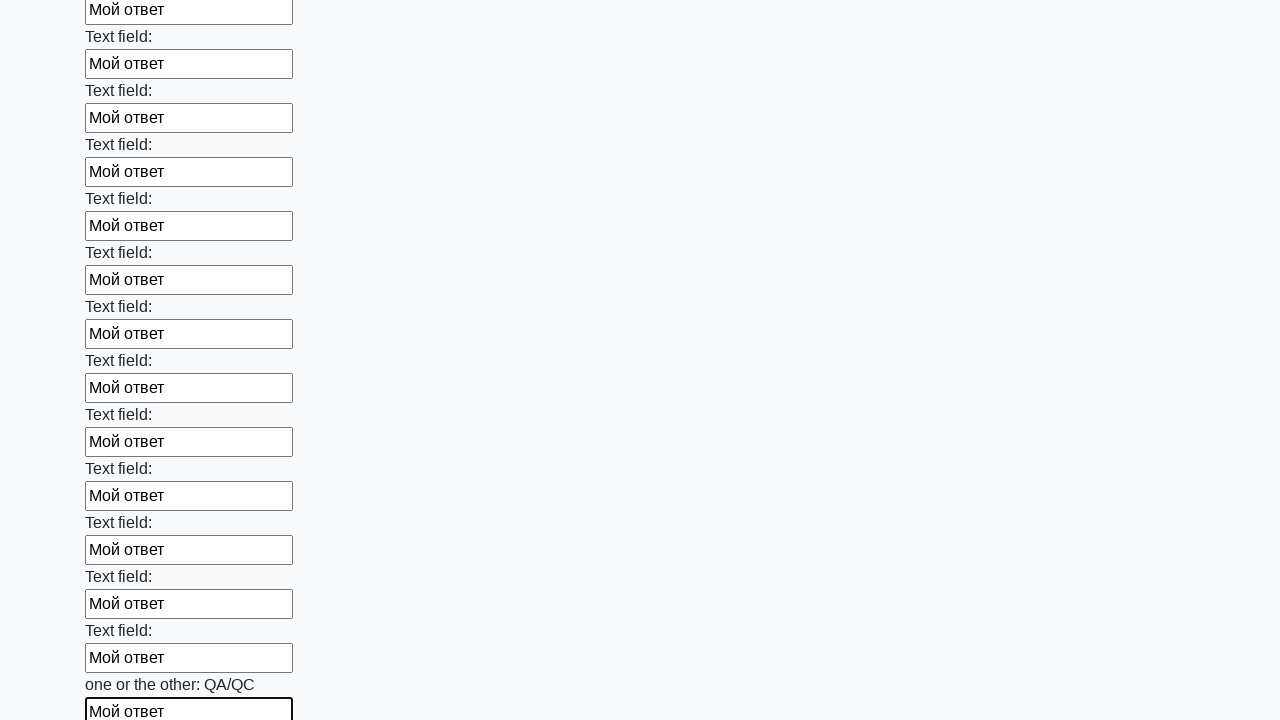

Filled text input field 89 of 100 with 'Мой ответ' on input[type="text"] >> nth=88
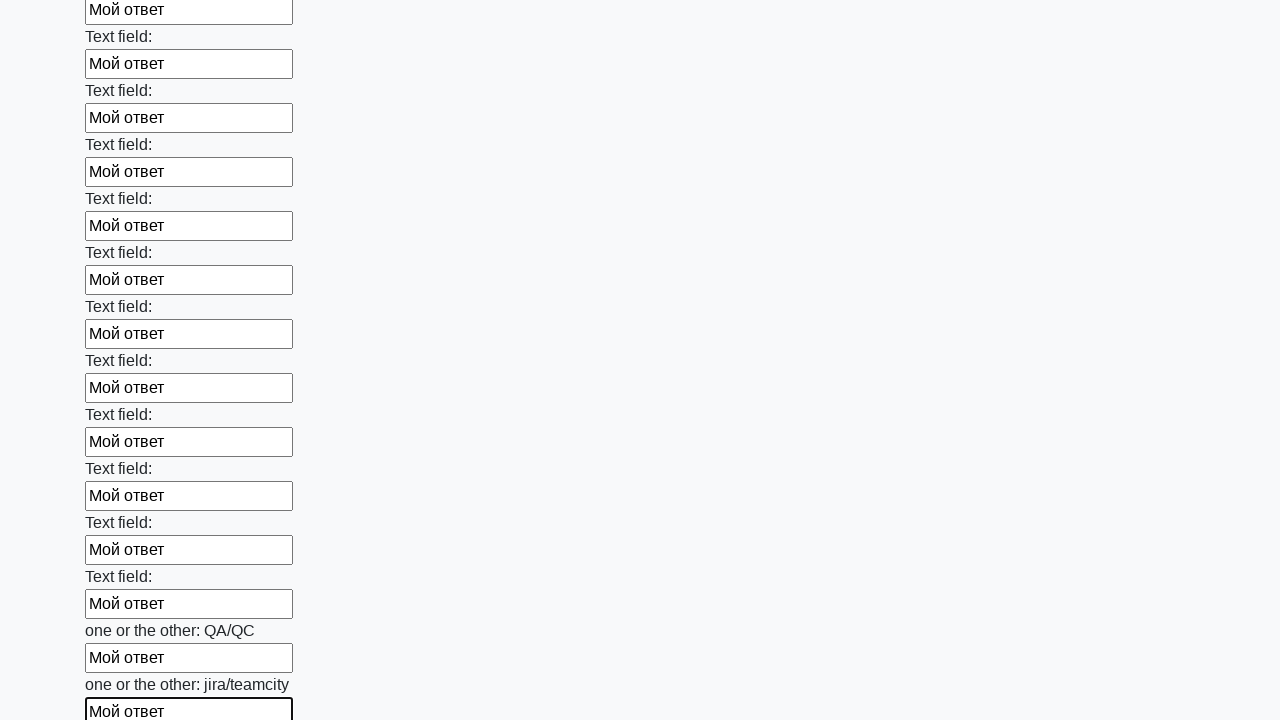

Filled text input field 90 of 100 with 'Мой ответ' on input[type="text"] >> nth=89
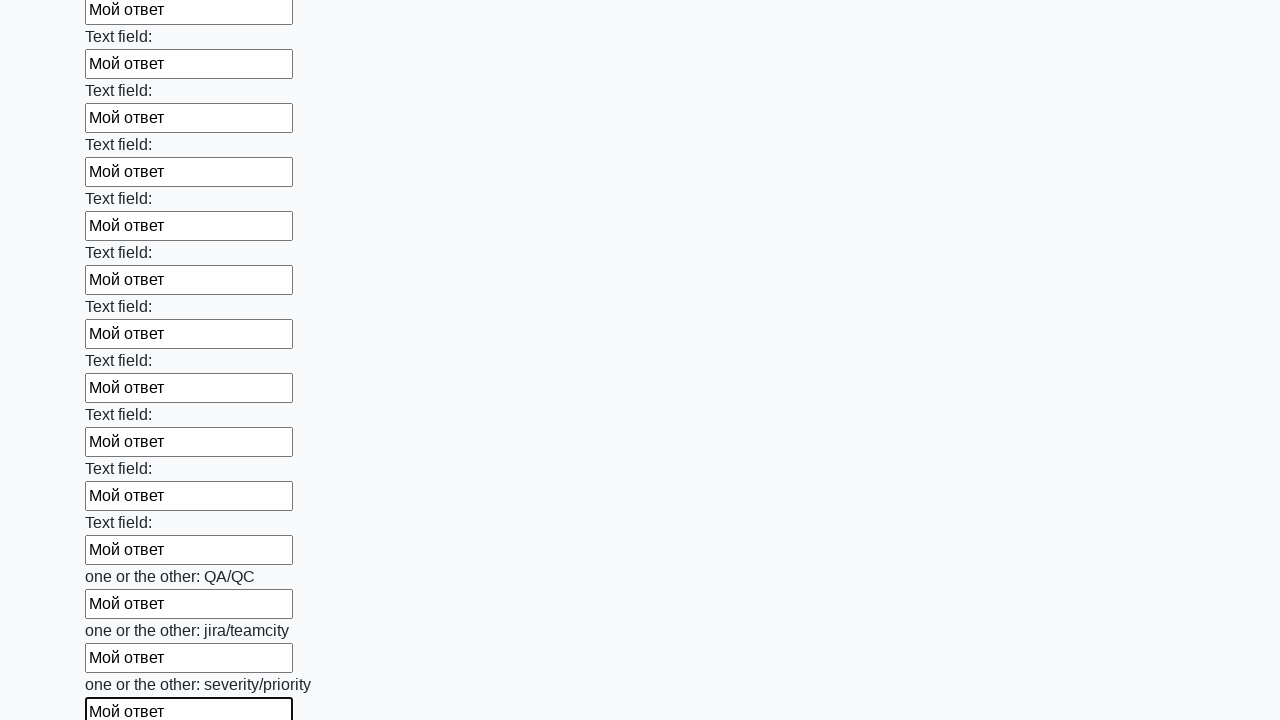

Filled text input field 91 of 100 with 'Мой ответ' on input[type="text"] >> nth=90
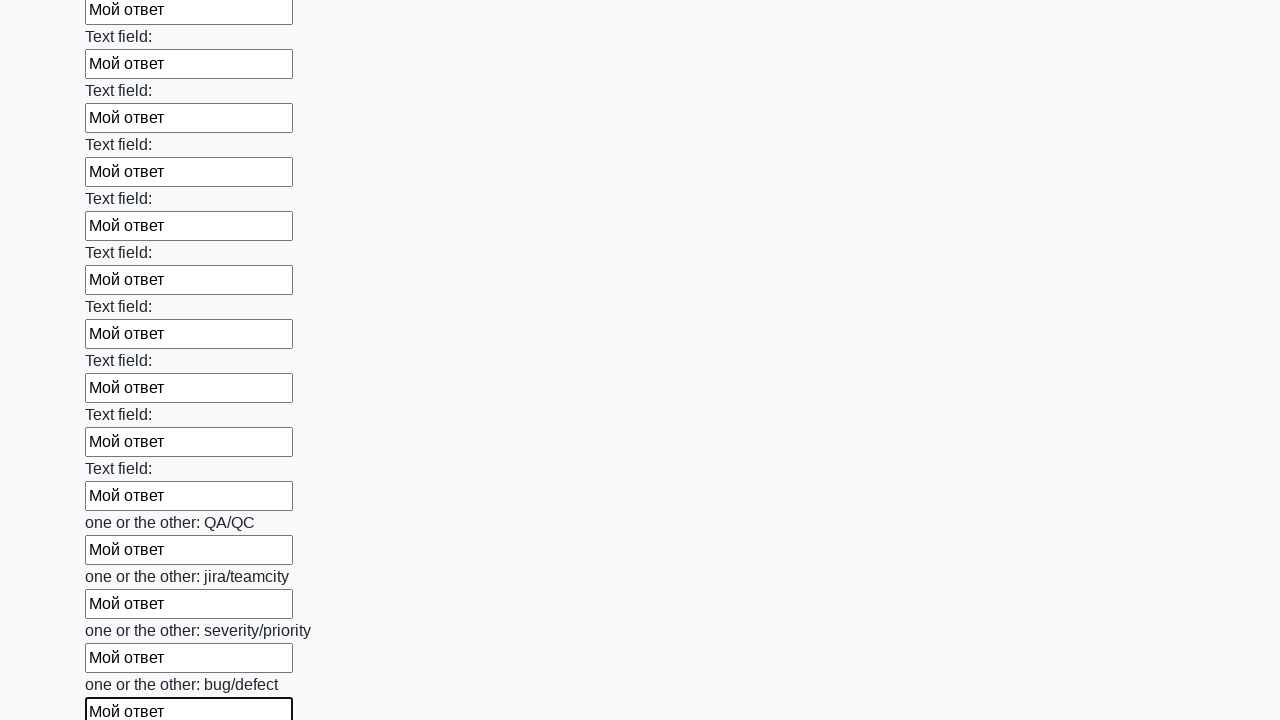

Filled text input field 92 of 100 with 'Мой ответ' on input[type="text"] >> nth=91
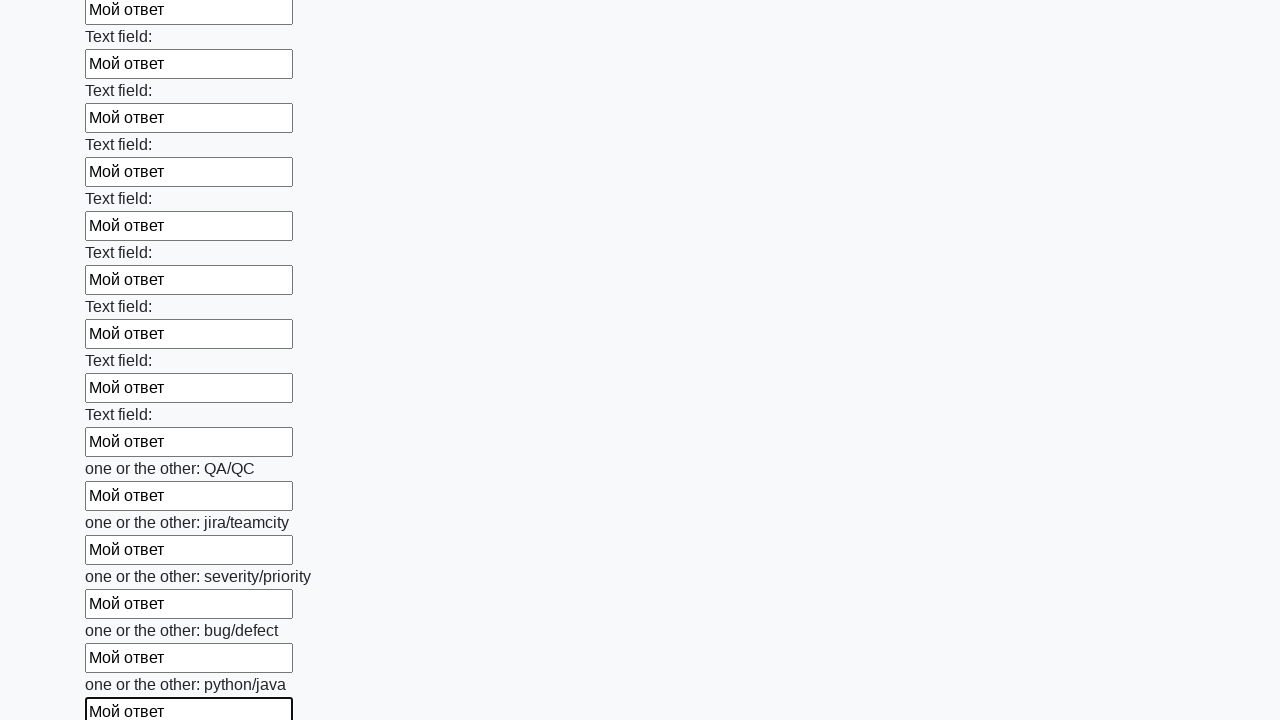

Filled text input field 93 of 100 with 'Мой ответ' on input[type="text"] >> nth=92
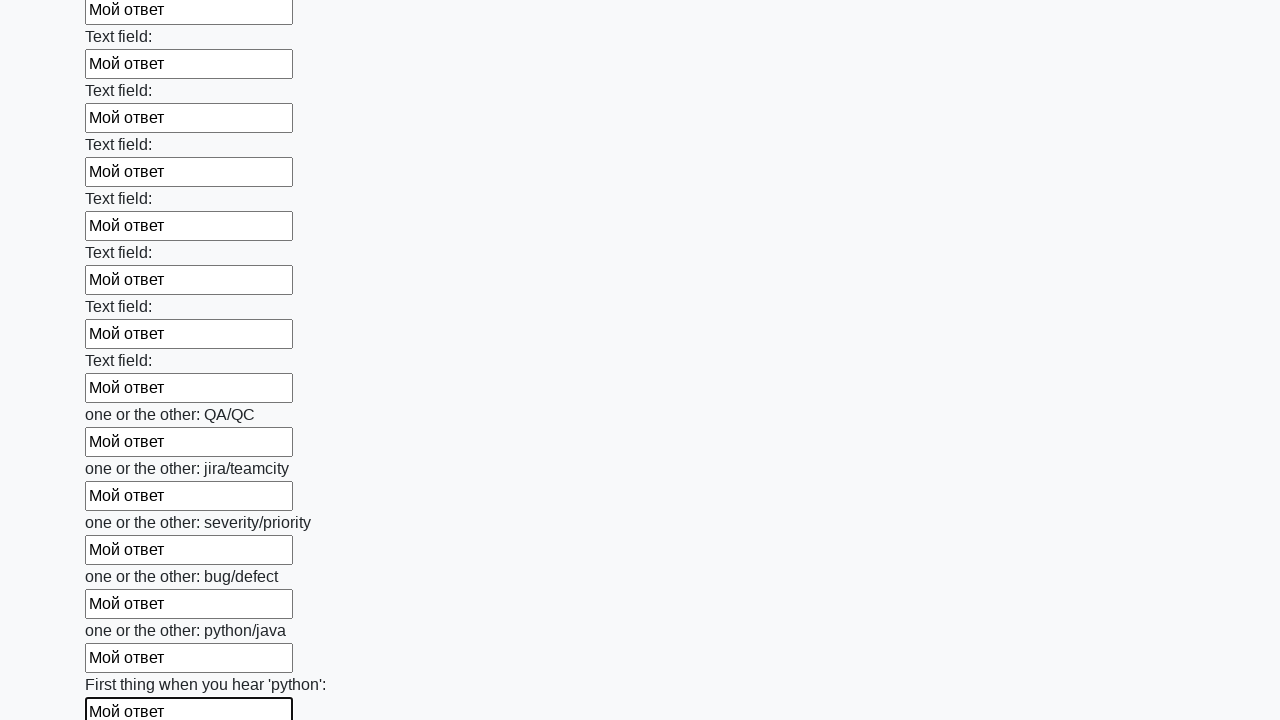

Filled text input field 94 of 100 with 'Мой ответ' on input[type="text"] >> nth=93
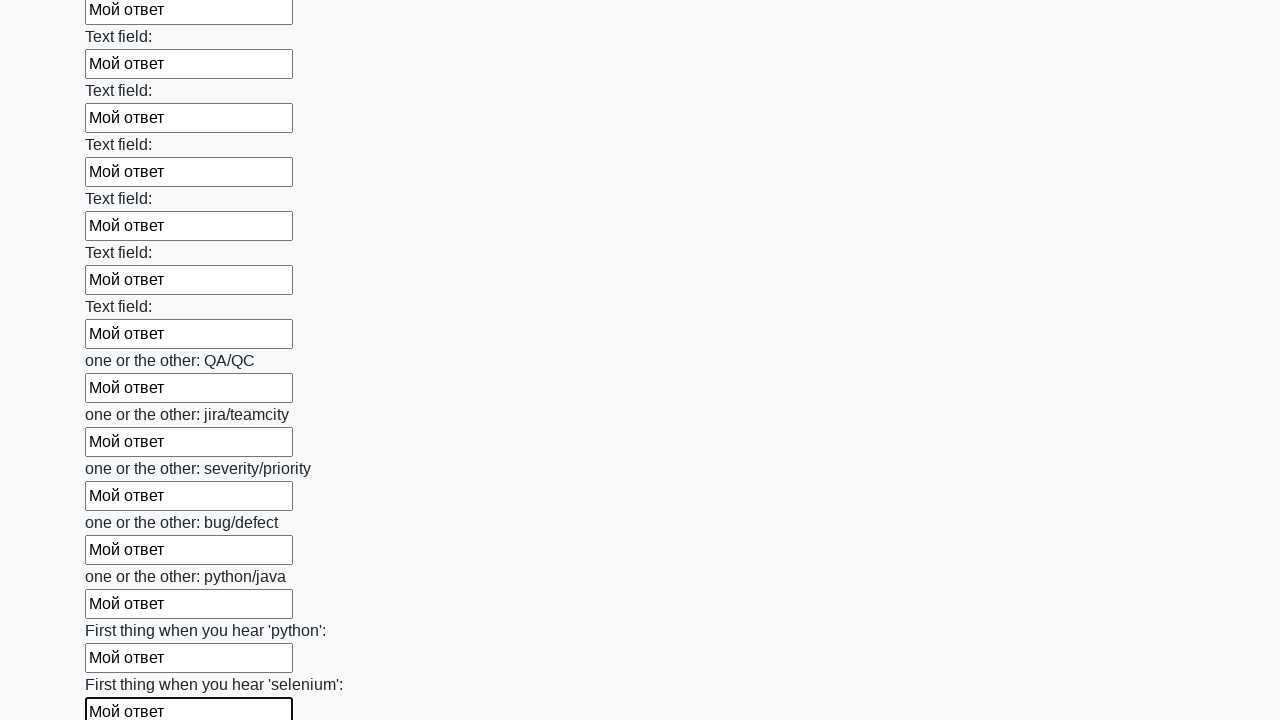

Filled text input field 95 of 100 with 'Мой ответ' on input[type="text"] >> nth=94
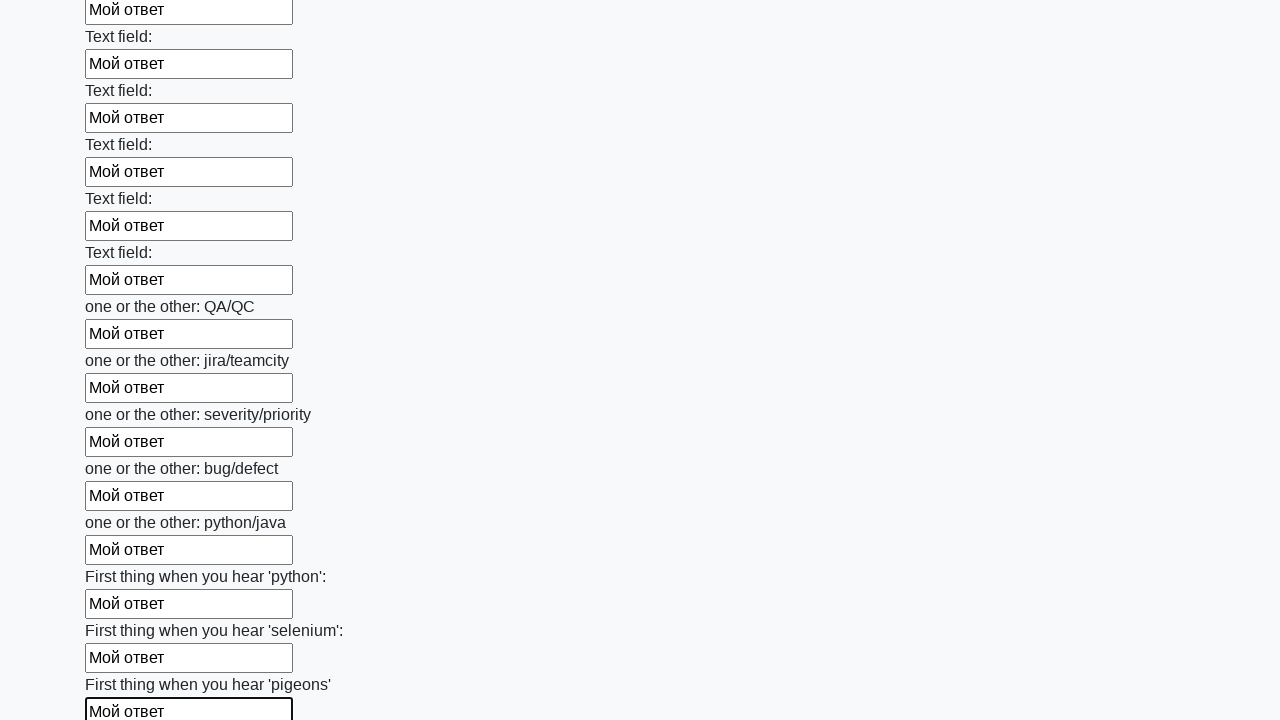

Filled text input field 96 of 100 with 'Мой ответ' on input[type="text"] >> nth=95
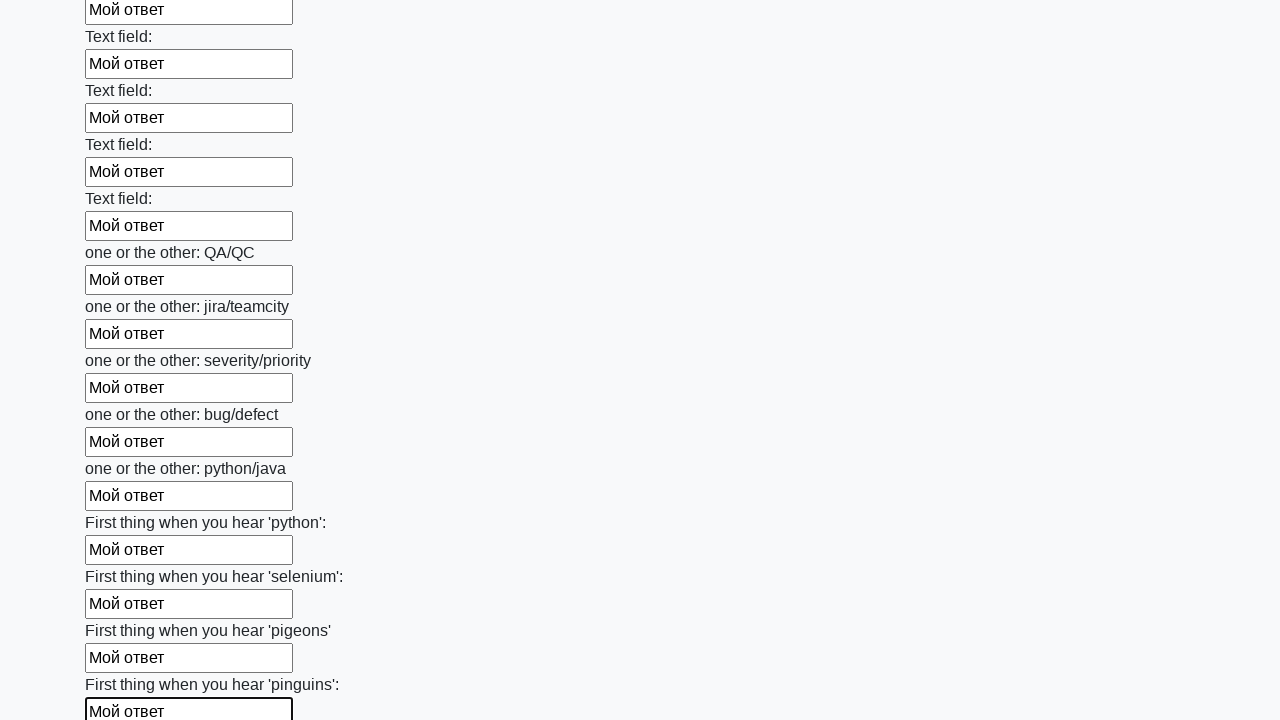

Filled text input field 97 of 100 with 'Мой ответ' on input[type="text"] >> nth=96
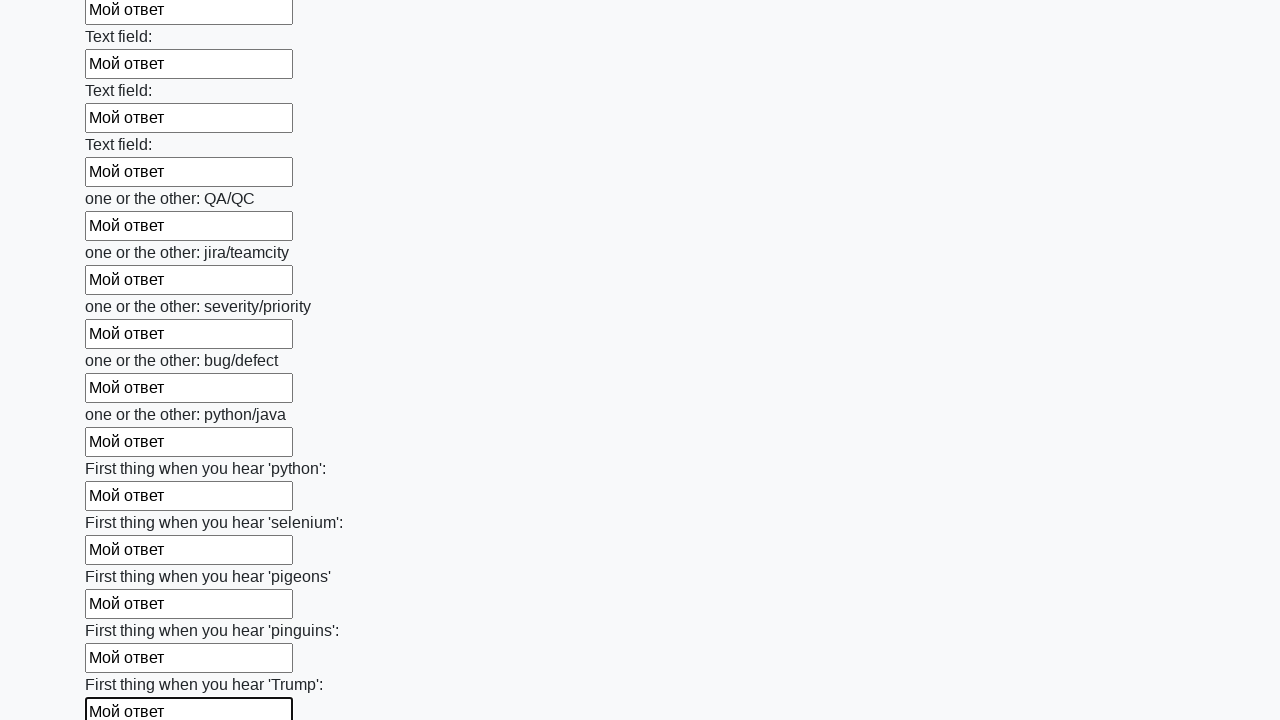

Filled text input field 98 of 100 with 'Мой ответ' on input[type="text"] >> nth=97
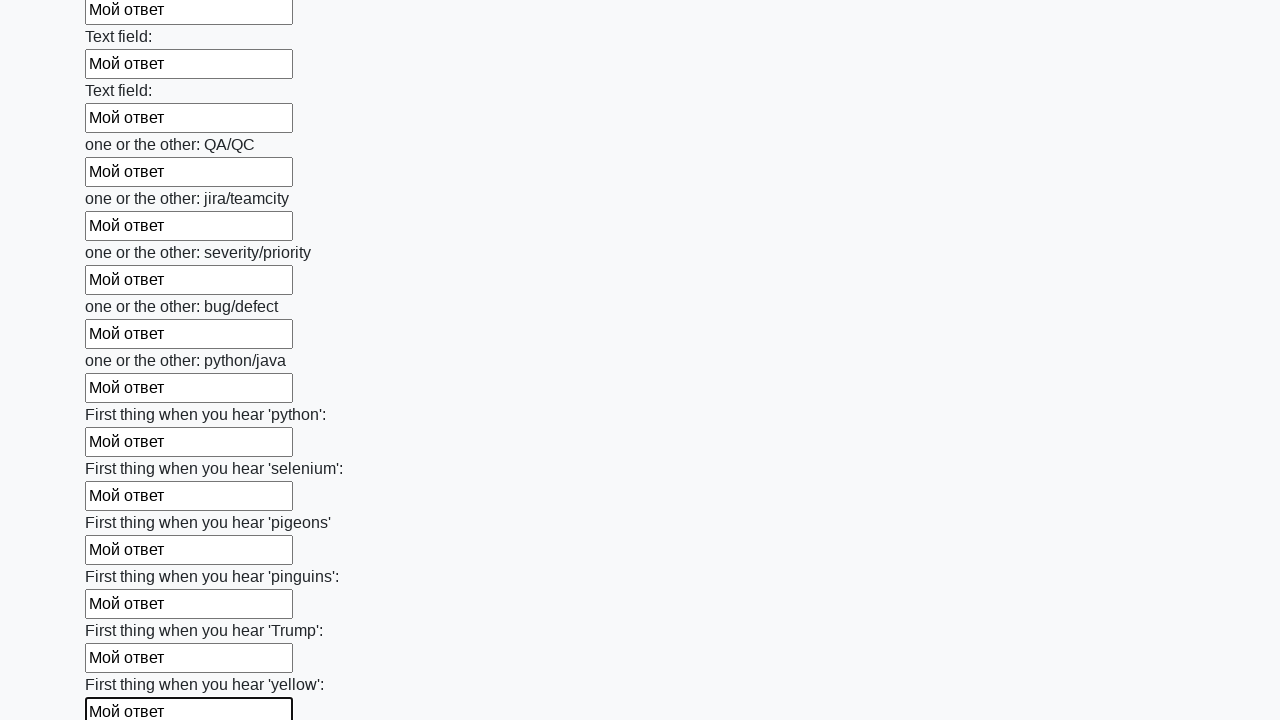

Filled text input field 99 of 100 with 'Мой ответ' on input[type="text"] >> nth=98
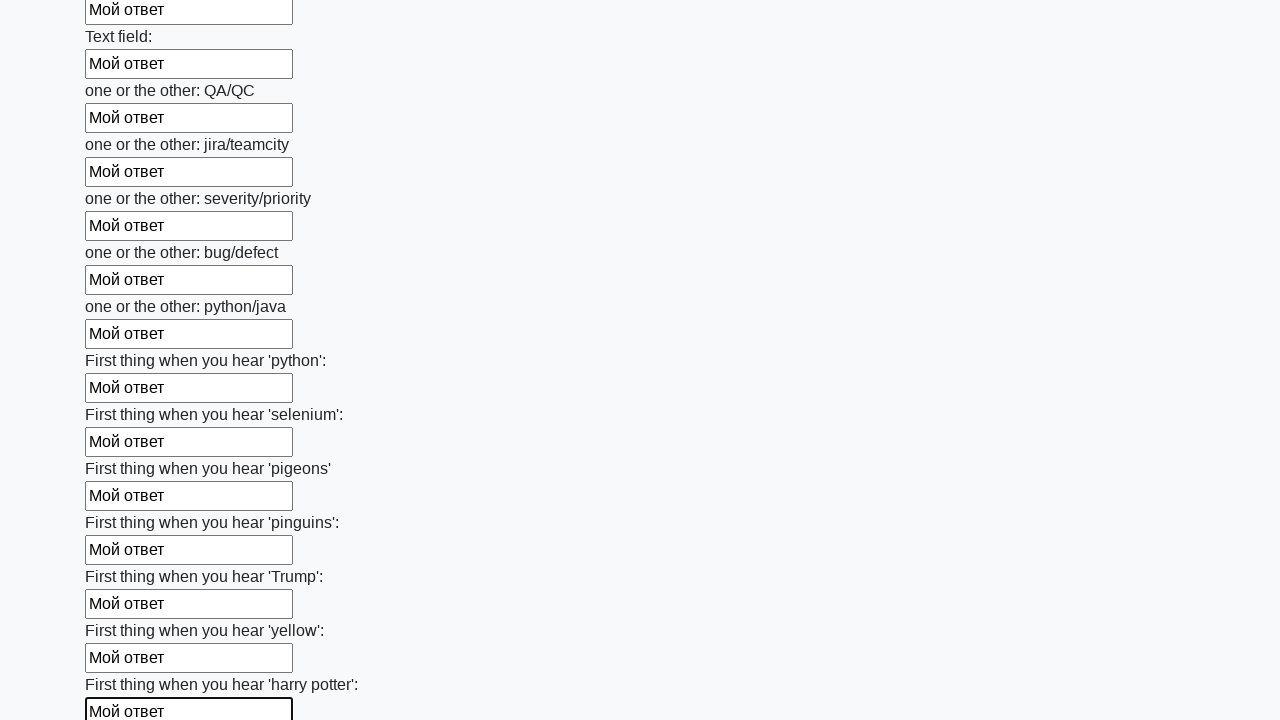

Filled text input field 100 of 100 with 'Мой ответ' on input[type="text"] >> nth=99
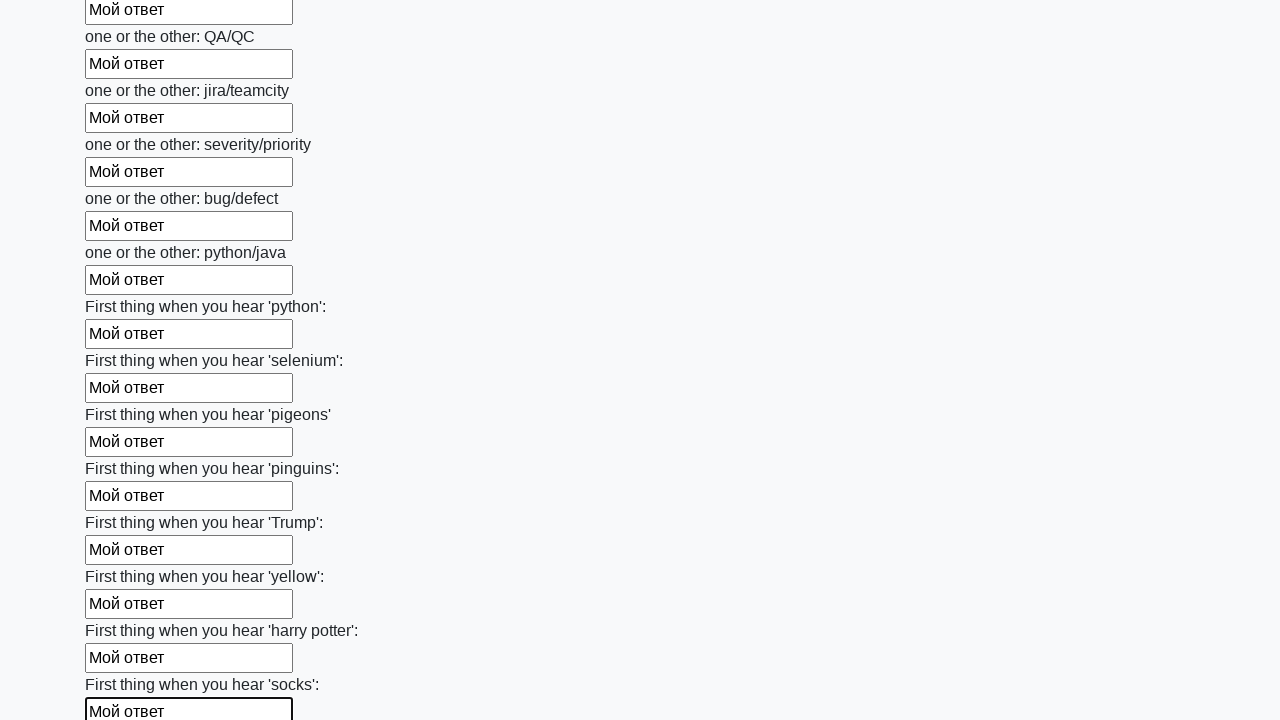

Clicked the submit button to submit the form at (123, 611) on button.btn
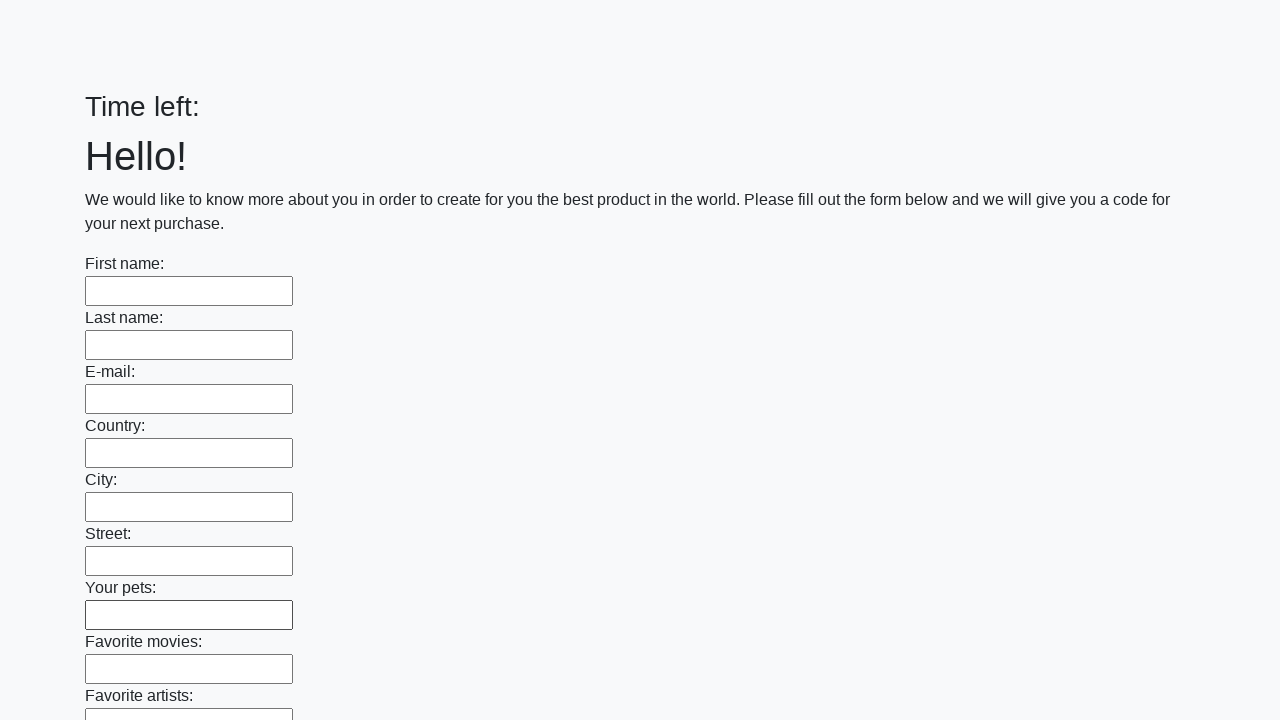

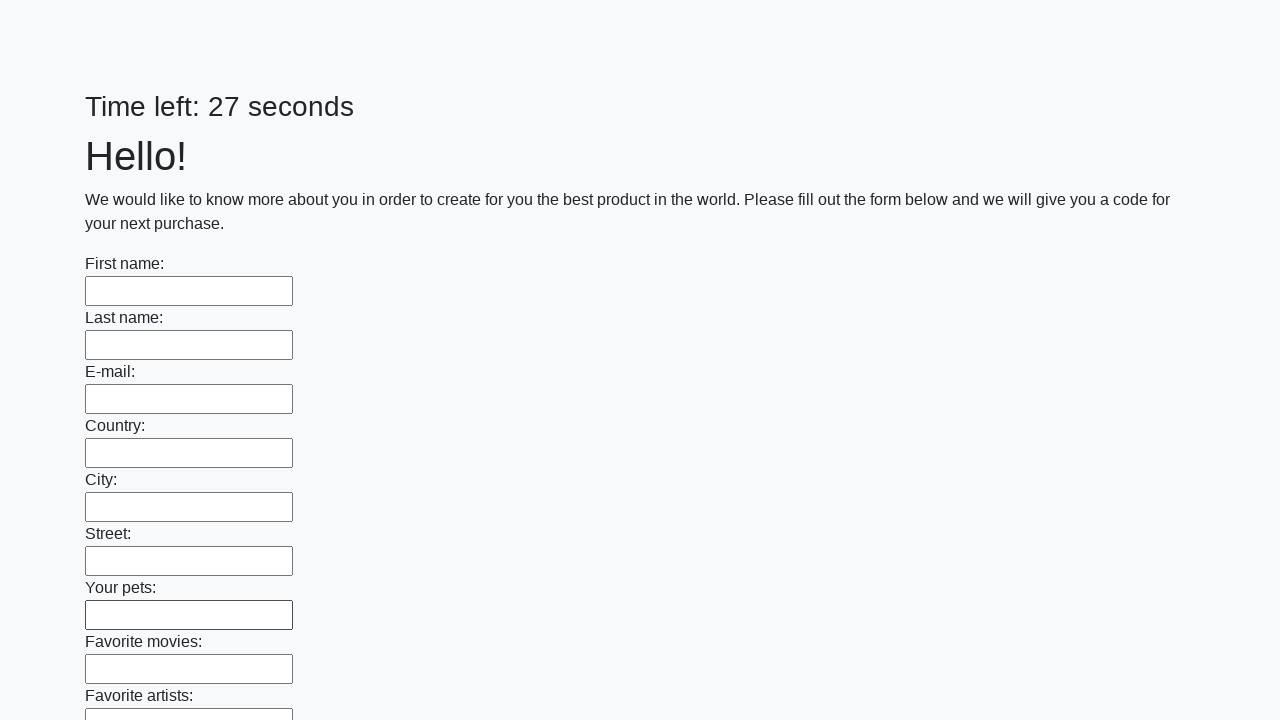